Tests selecting and deselecting multiple checkboxes on a form with multiple checkbox fields

Starting URL: https://automationfc.github.io/multiple-fields/

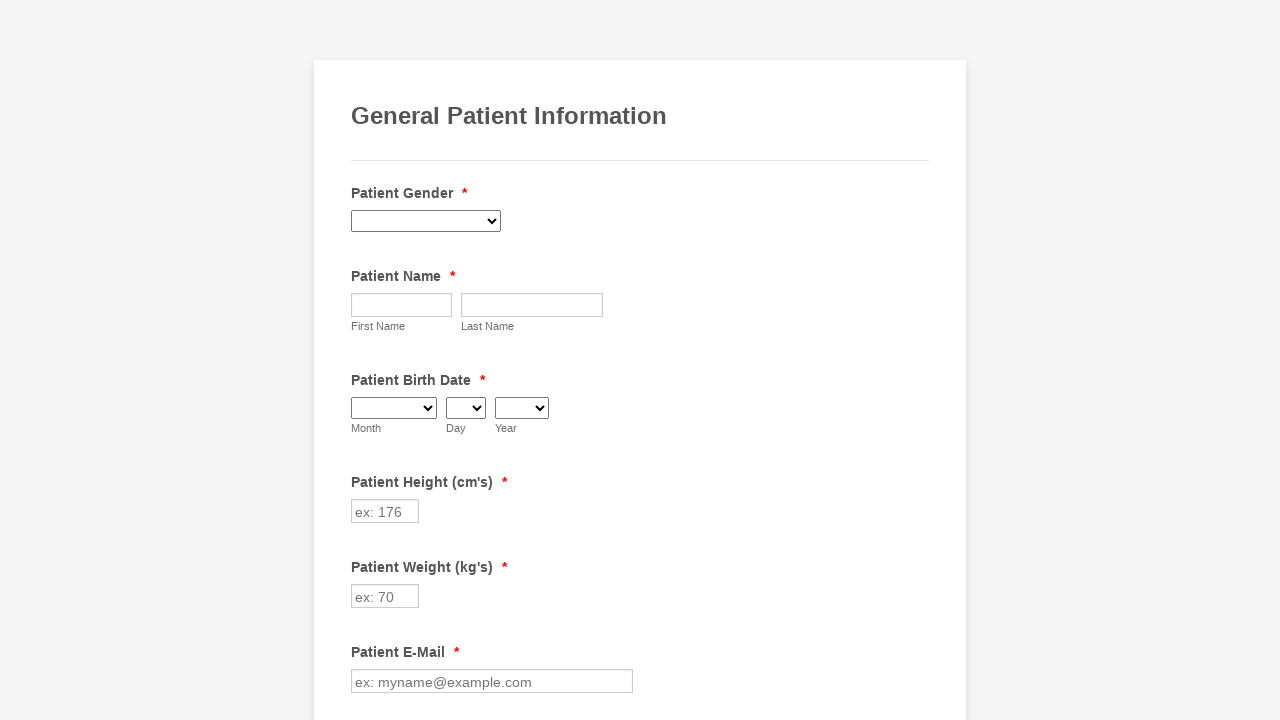

Located all checkboxes on the form
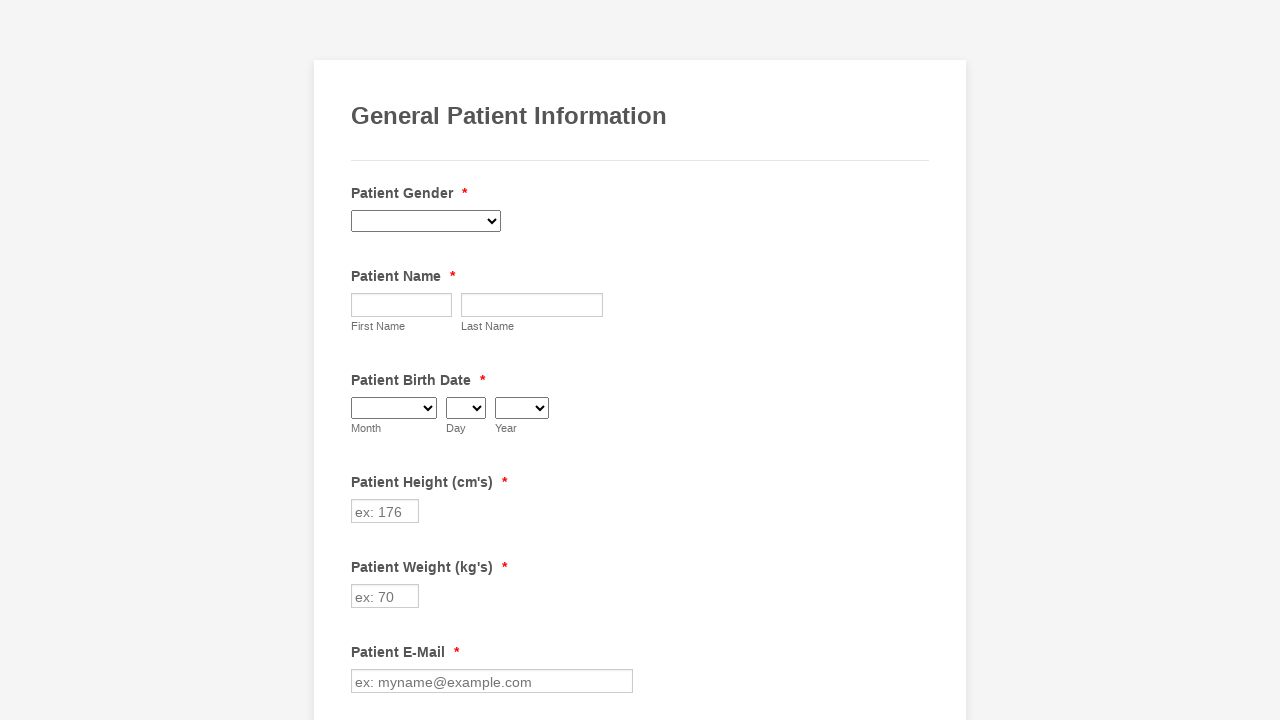

Clicked checkbox 1 to select it at (362, 360) on input[type='checkbox'] >> nth=0
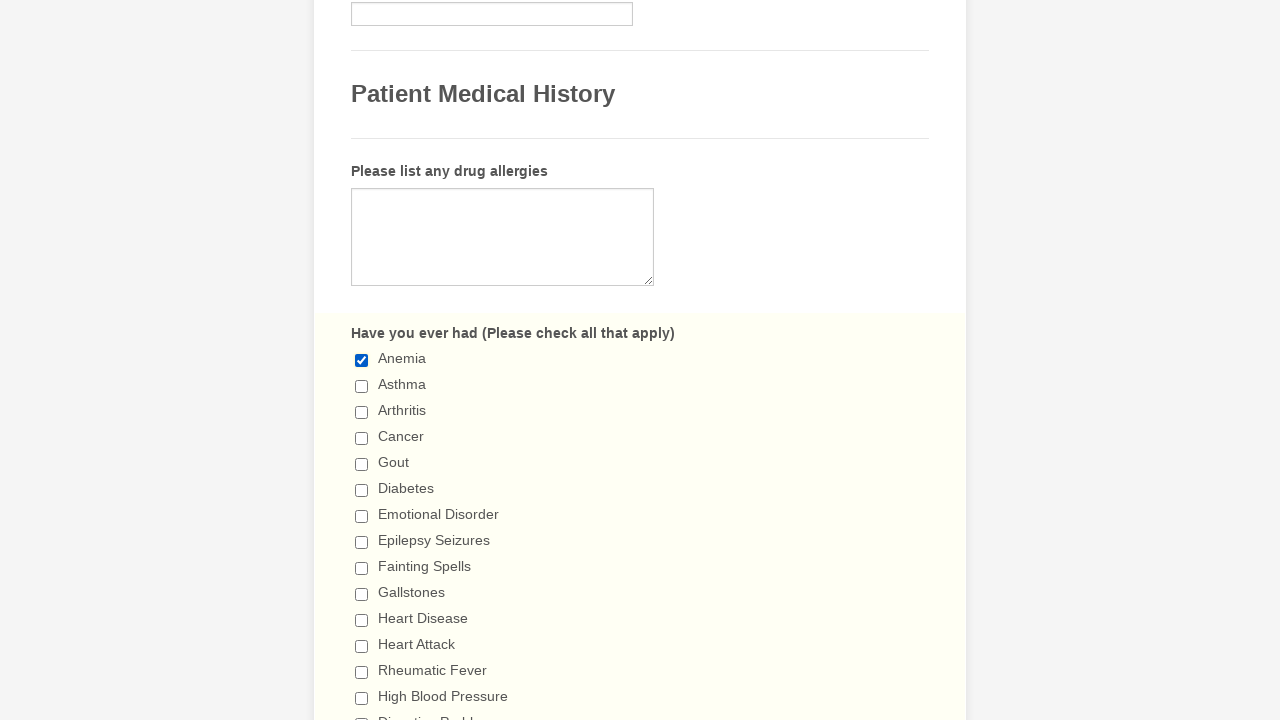

Clicked checkbox 2 to select it at (362, 386) on input[type='checkbox'] >> nth=1
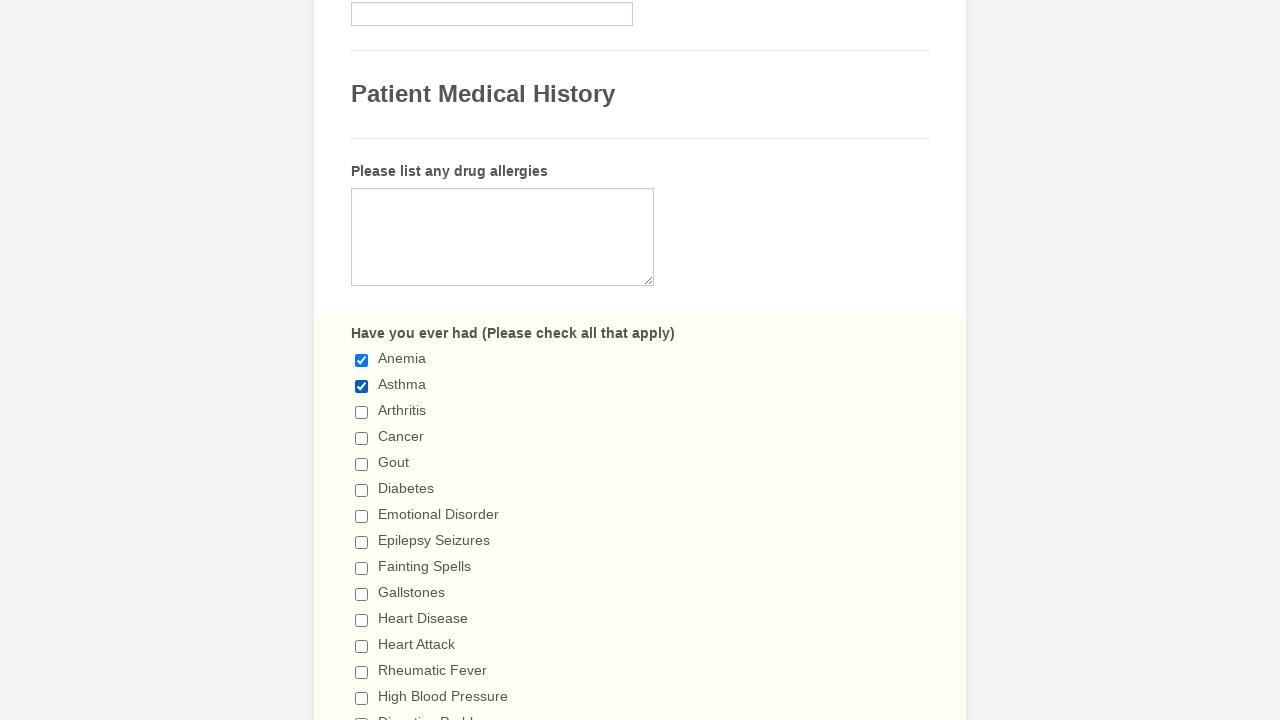

Clicked checkbox 3 to select it at (362, 412) on input[type='checkbox'] >> nth=2
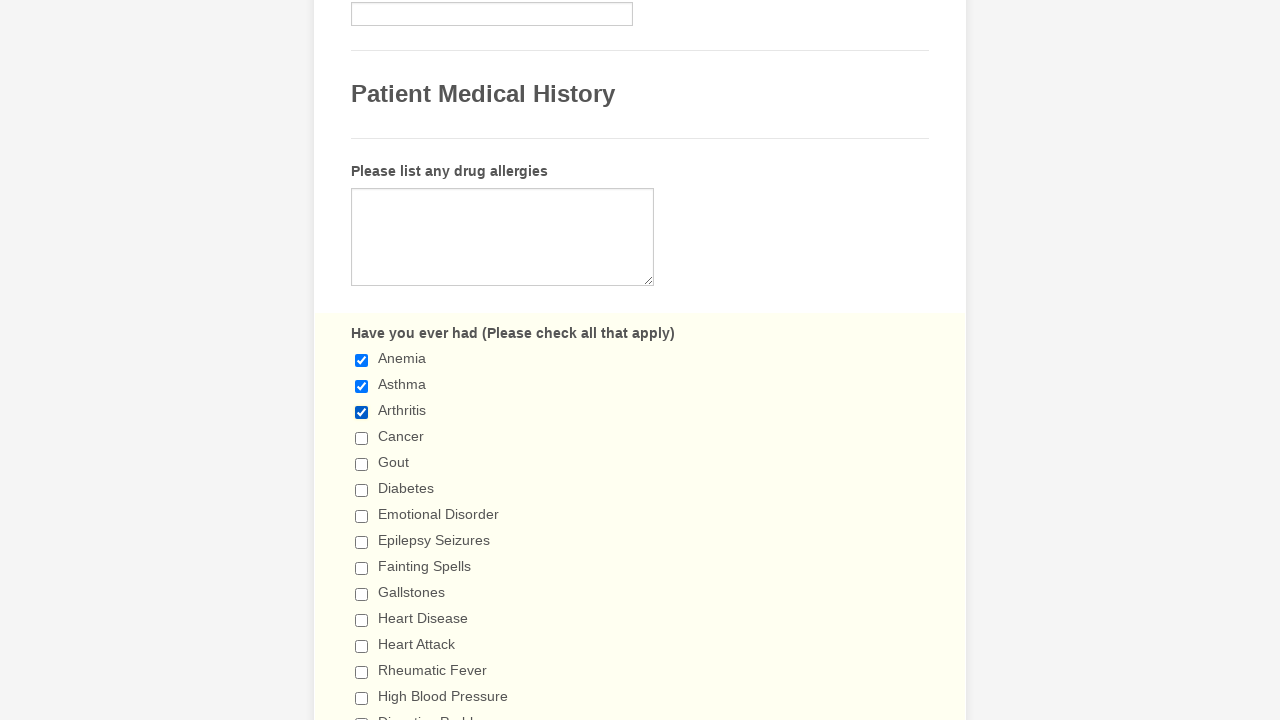

Clicked checkbox 4 to select it at (362, 438) on input[type='checkbox'] >> nth=3
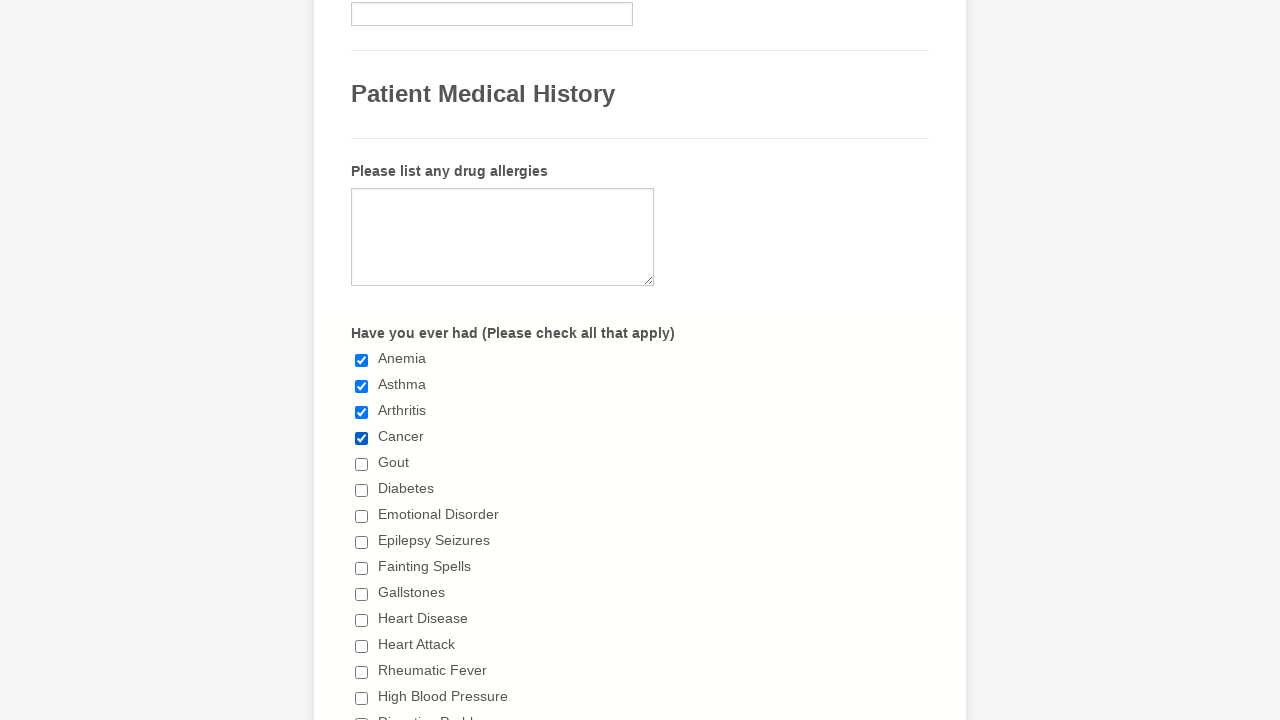

Clicked checkbox 5 to select it at (362, 464) on input[type='checkbox'] >> nth=4
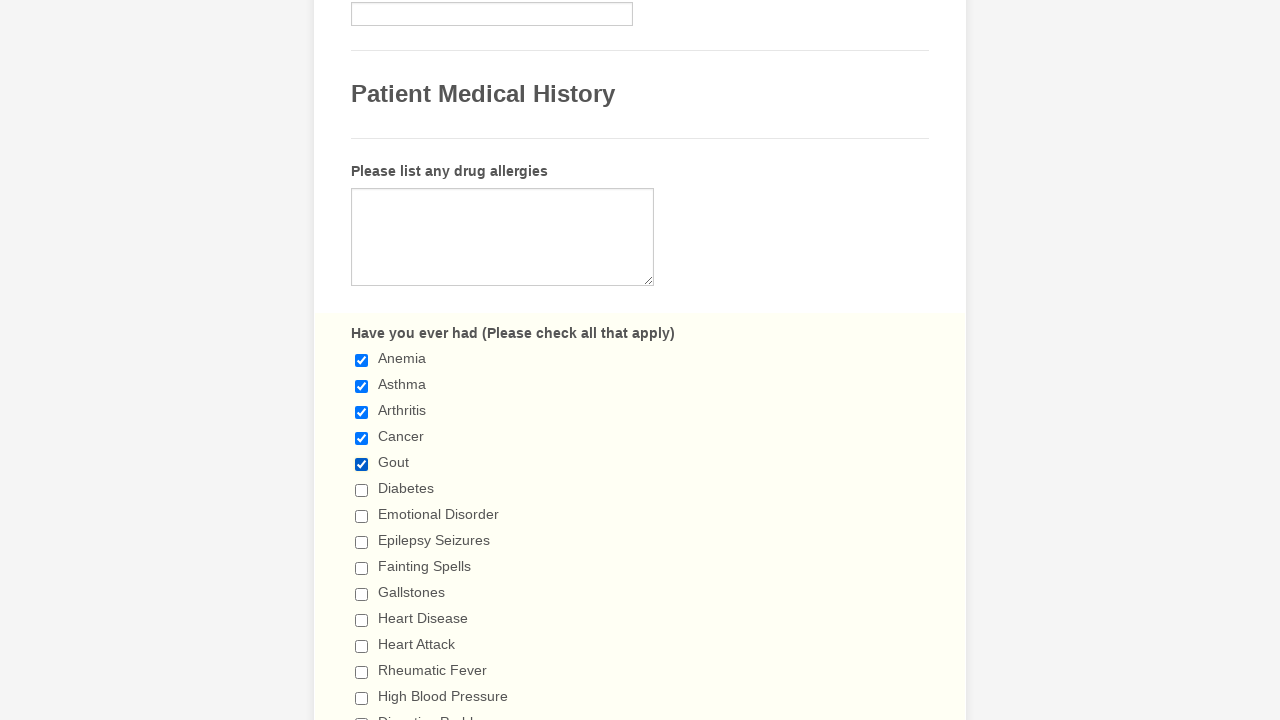

Clicked checkbox 6 to select it at (362, 490) on input[type='checkbox'] >> nth=5
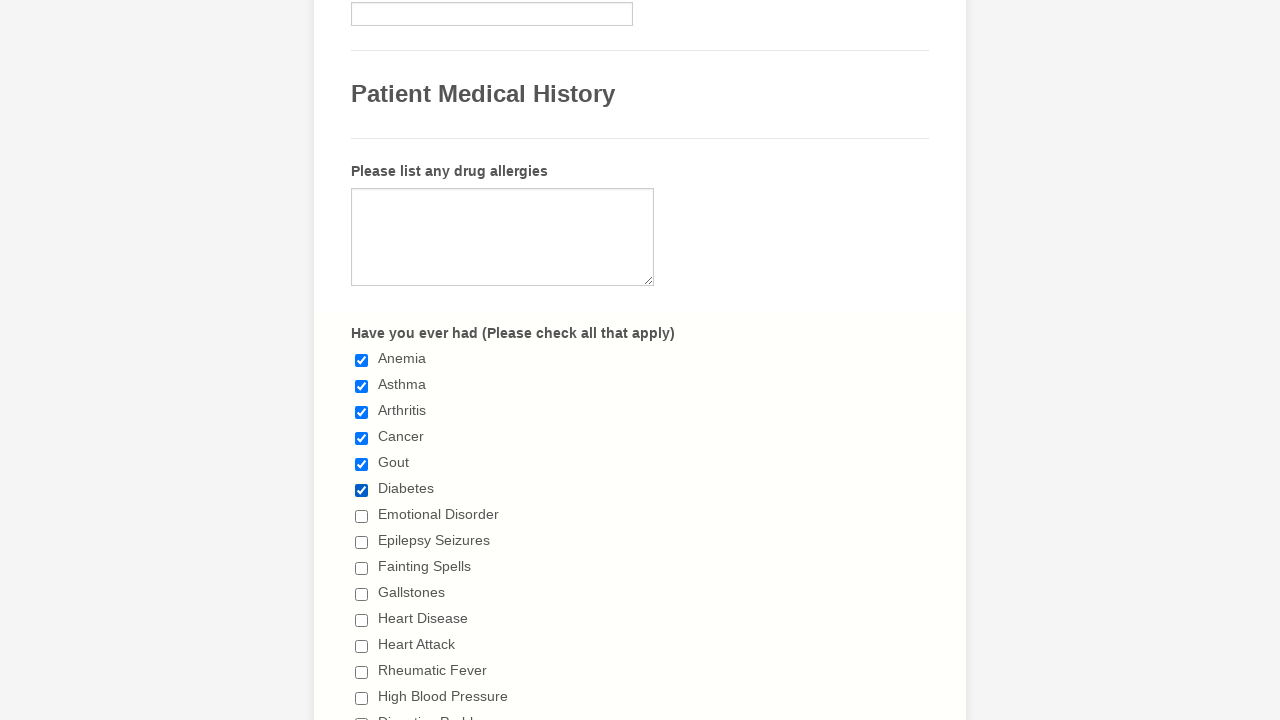

Clicked checkbox 7 to select it at (362, 516) on input[type='checkbox'] >> nth=6
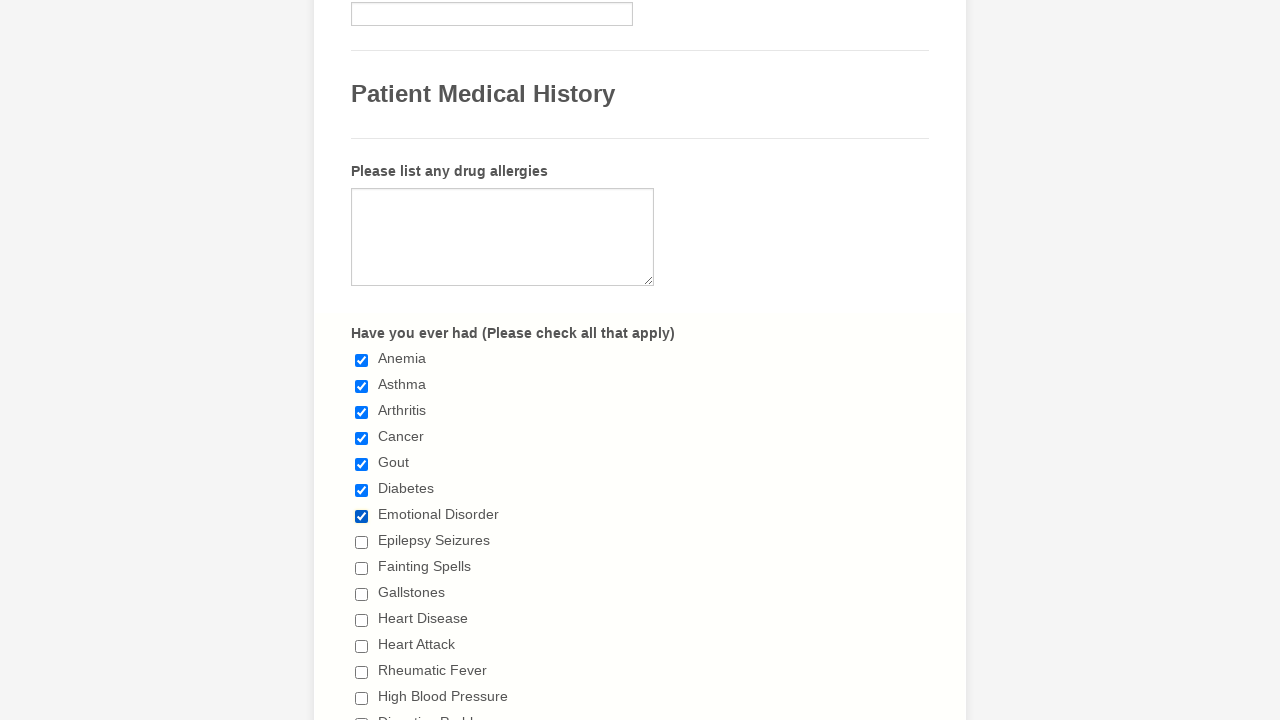

Clicked checkbox 8 to select it at (362, 542) on input[type='checkbox'] >> nth=7
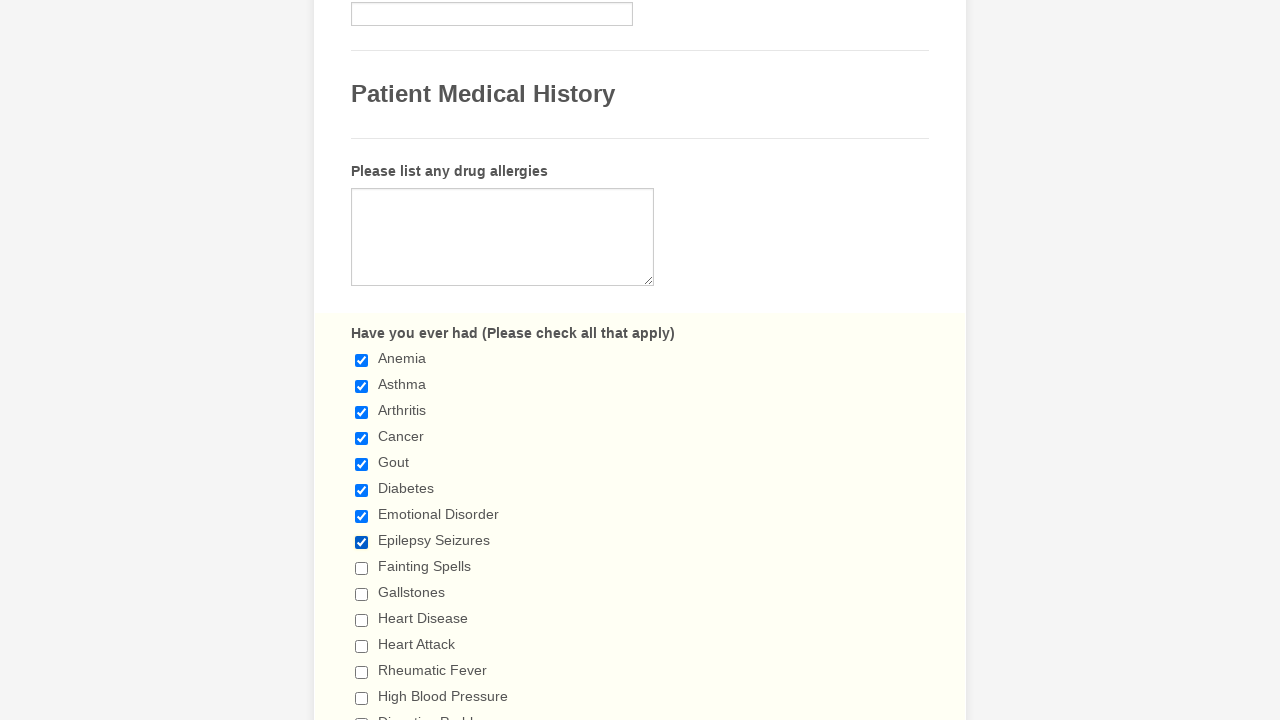

Clicked checkbox 9 to select it at (362, 568) on input[type='checkbox'] >> nth=8
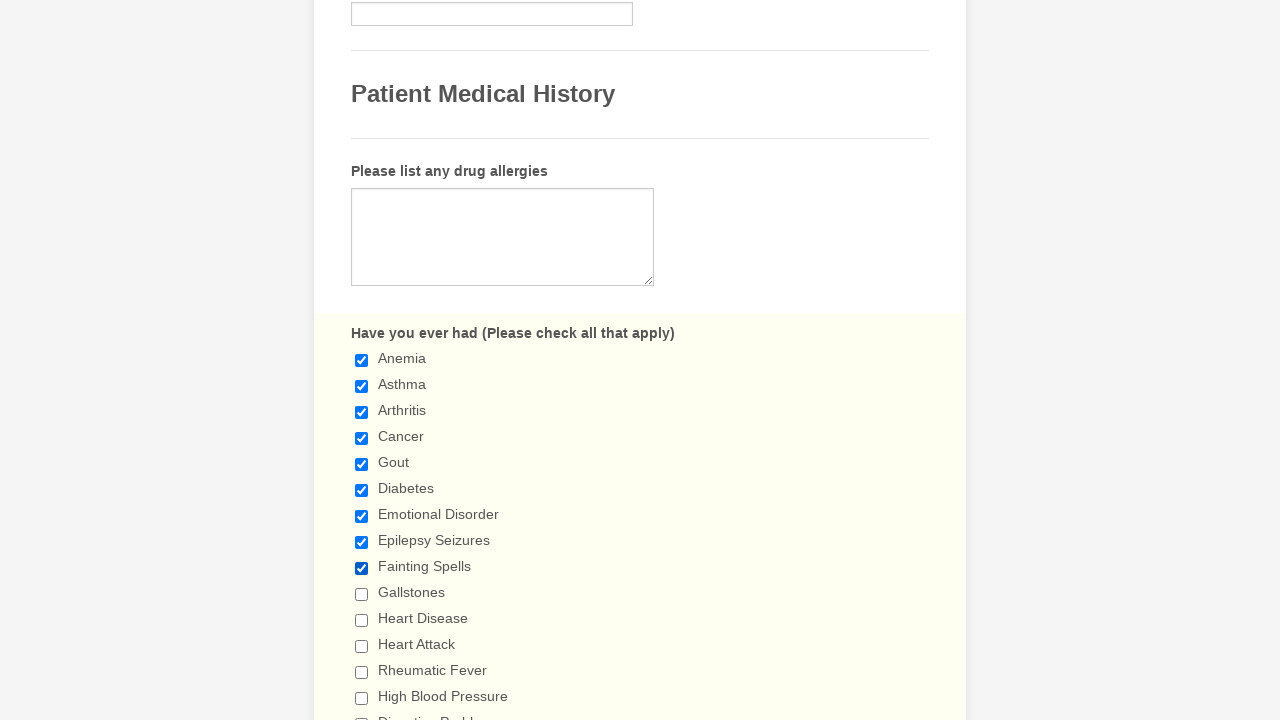

Clicked checkbox 10 to select it at (362, 594) on input[type='checkbox'] >> nth=9
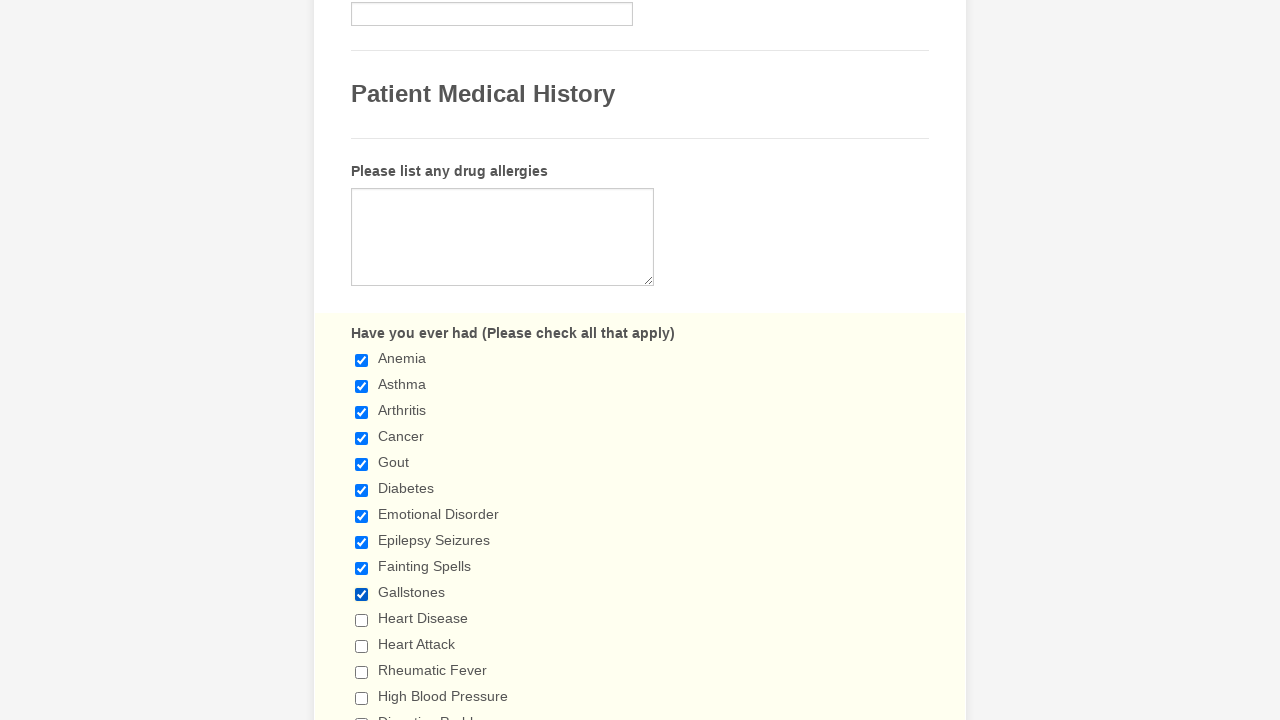

Clicked checkbox 11 to select it at (362, 620) on input[type='checkbox'] >> nth=10
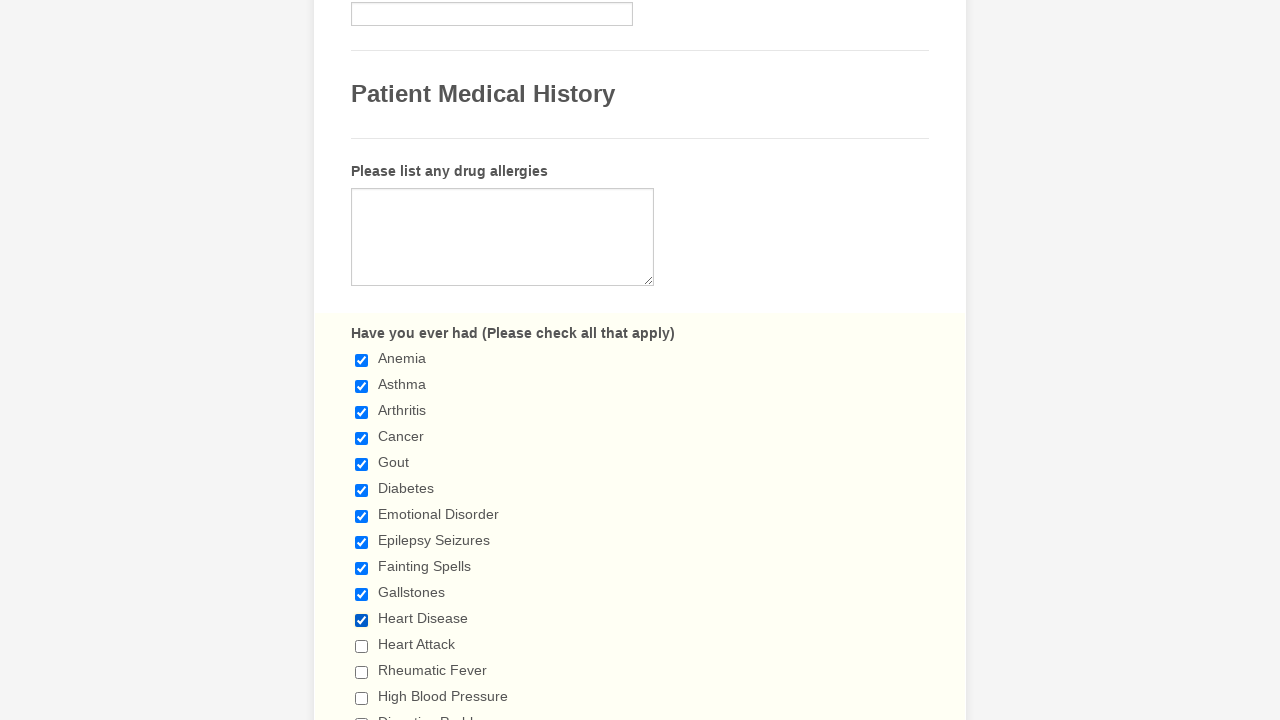

Clicked checkbox 12 to select it at (362, 646) on input[type='checkbox'] >> nth=11
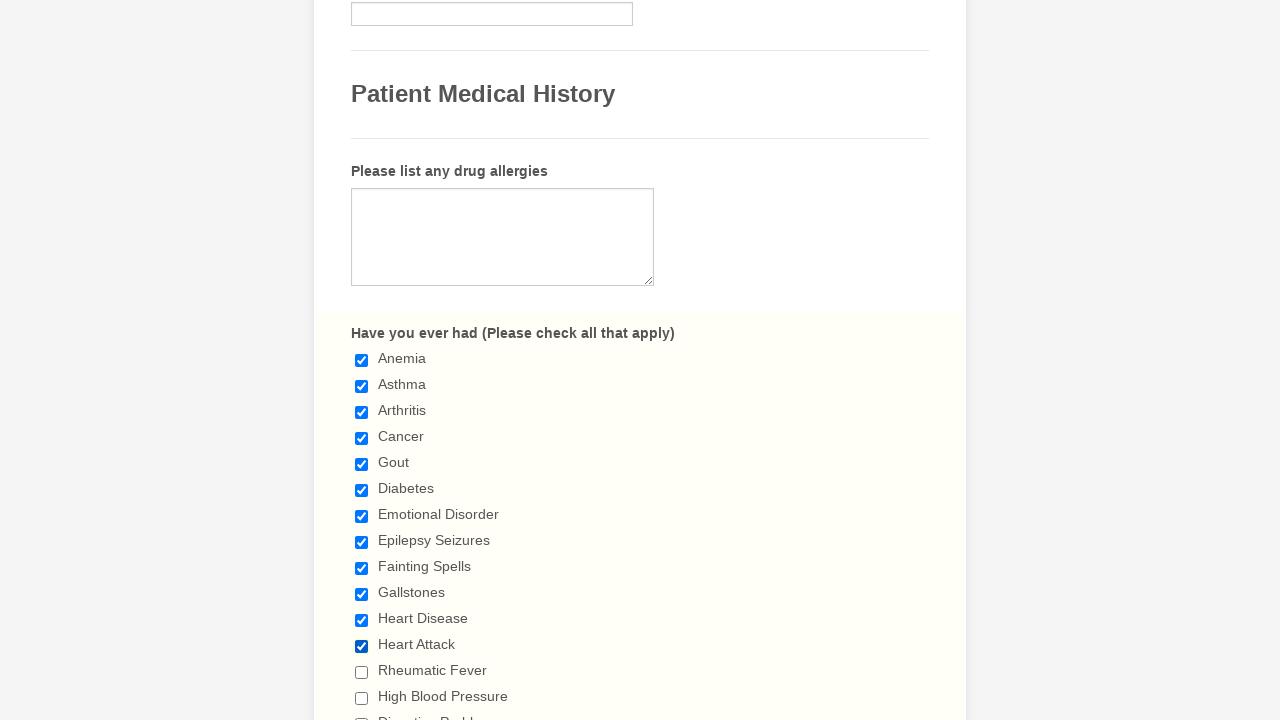

Clicked checkbox 13 to select it at (362, 672) on input[type='checkbox'] >> nth=12
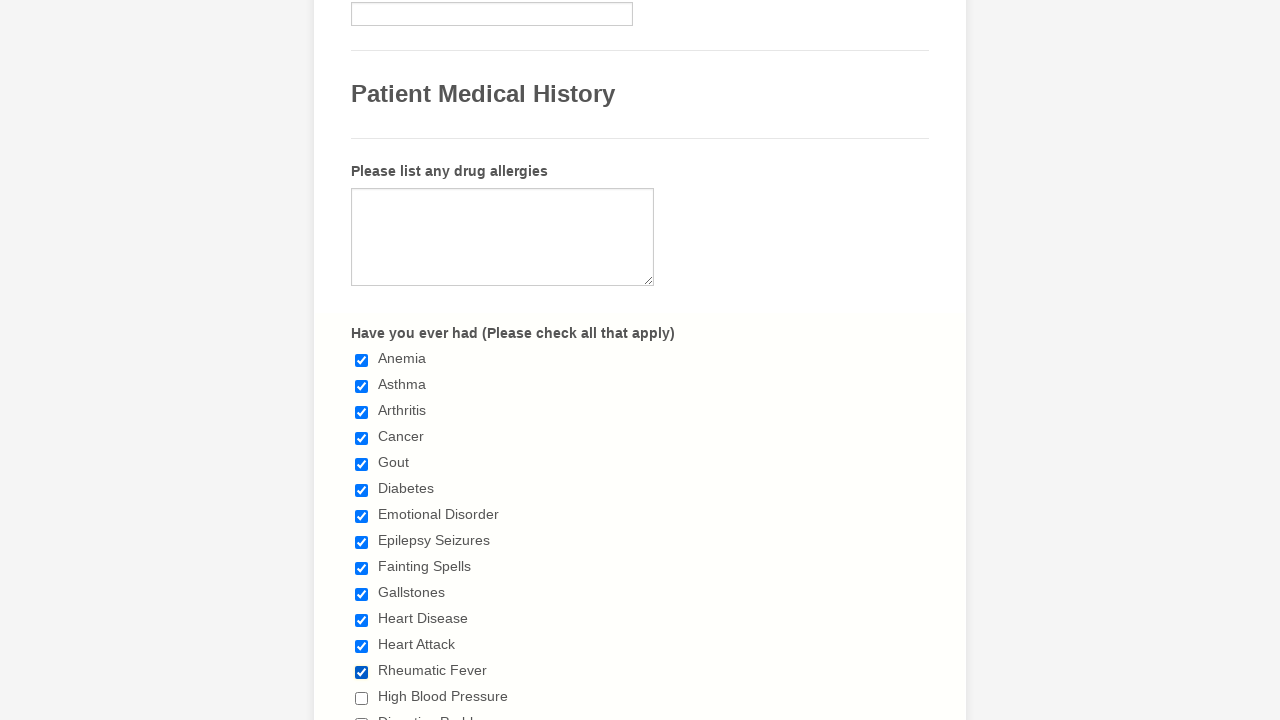

Clicked checkbox 14 to select it at (362, 698) on input[type='checkbox'] >> nth=13
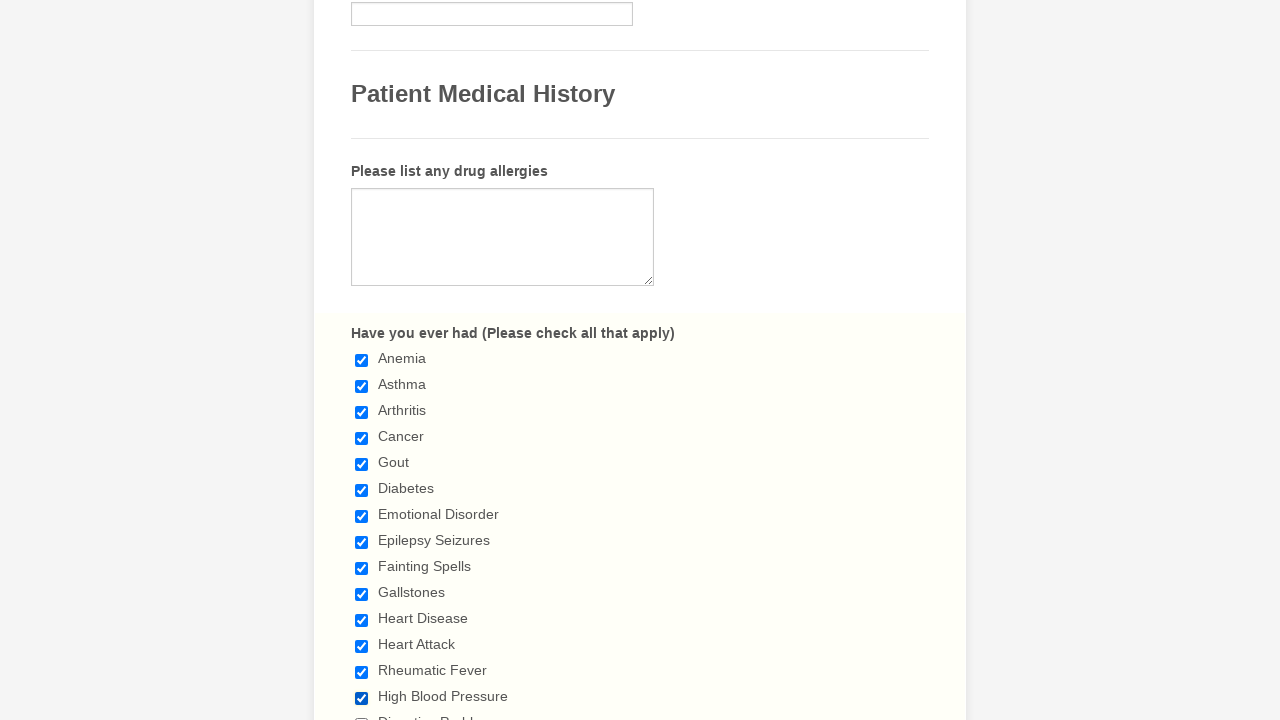

Clicked checkbox 15 to select it at (362, 714) on input[type='checkbox'] >> nth=14
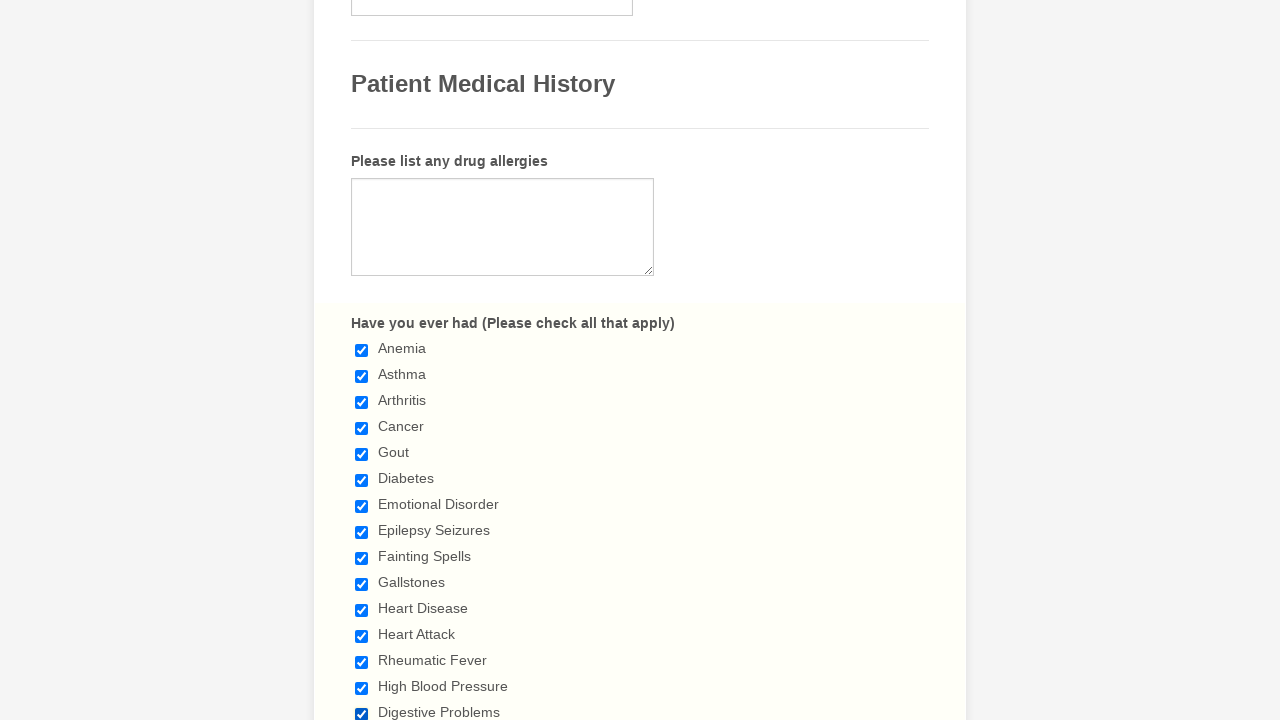

Clicked checkbox 16 to select it at (362, 360) on input[type='checkbox'] >> nth=15
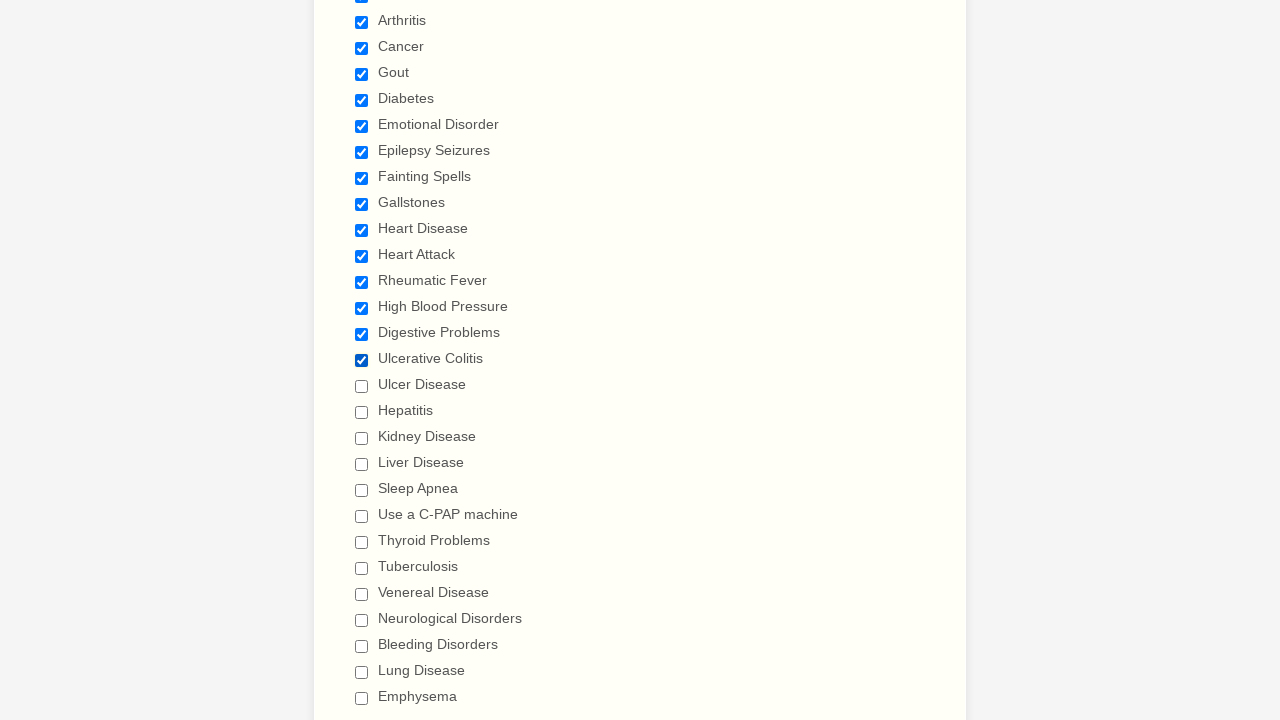

Clicked checkbox 17 to select it at (362, 386) on input[type='checkbox'] >> nth=16
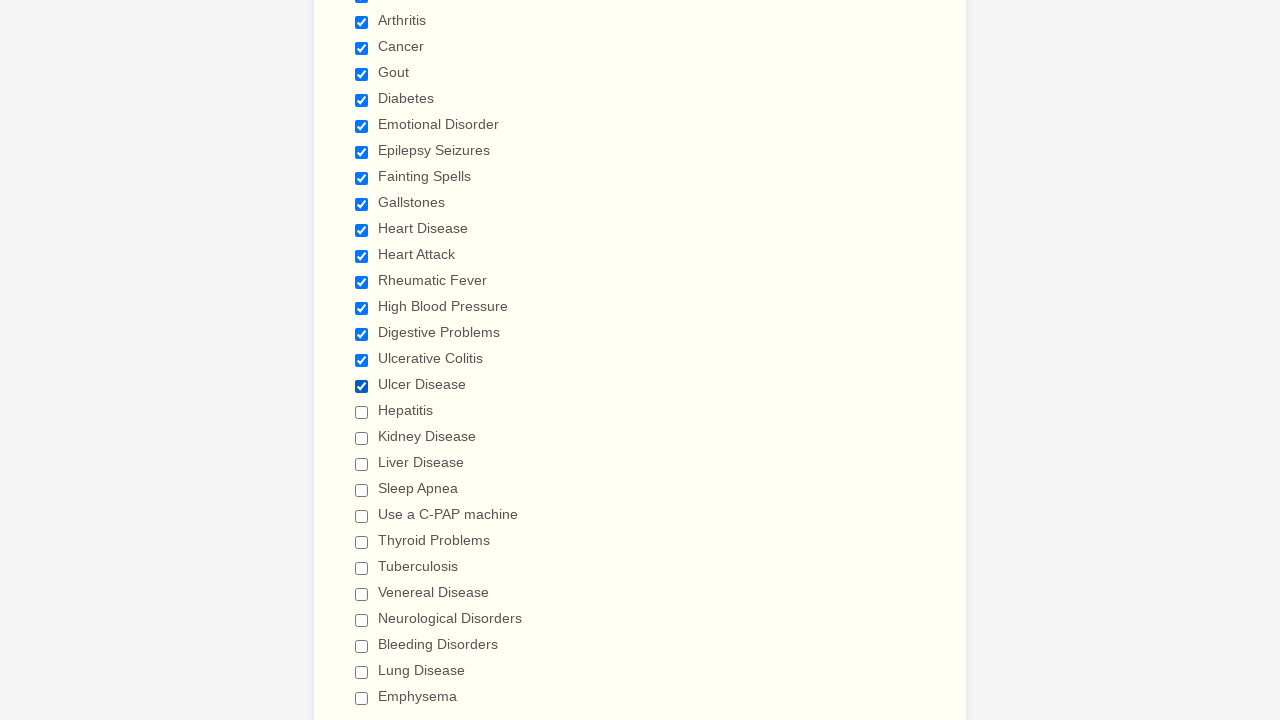

Clicked checkbox 18 to select it at (362, 412) on input[type='checkbox'] >> nth=17
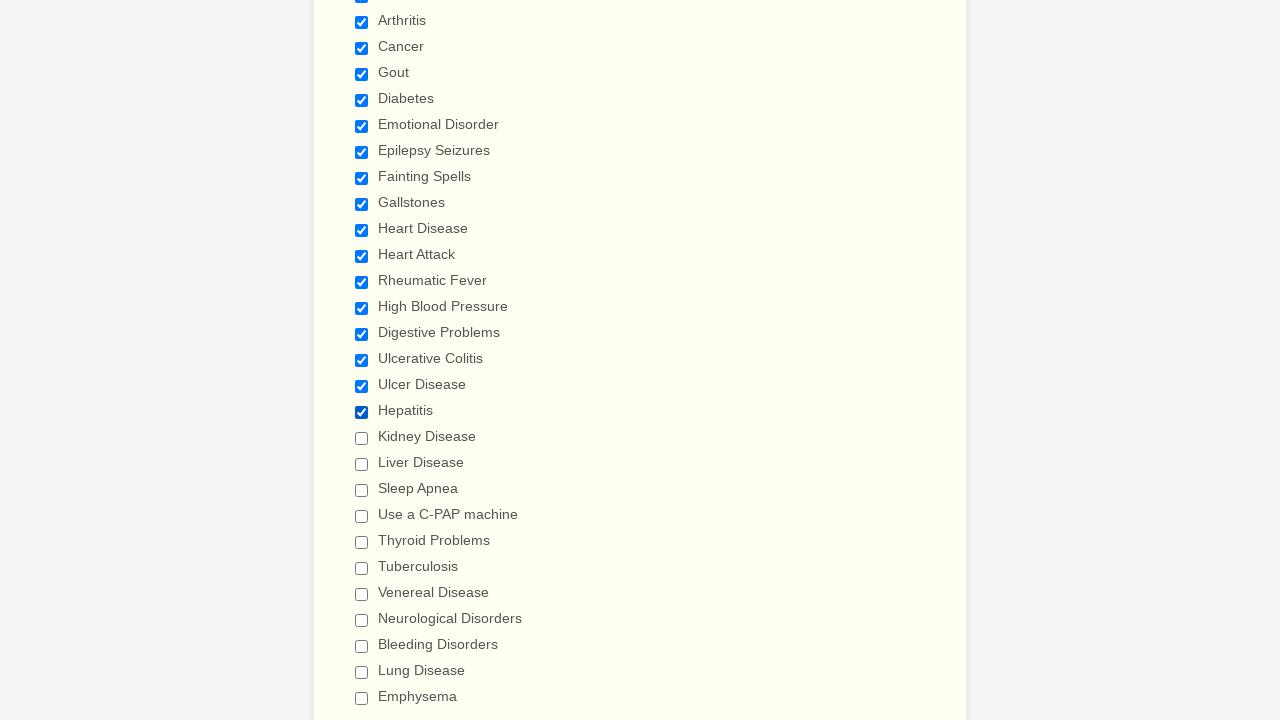

Clicked checkbox 19 to select it at (362, 438) on input[type='checkbox'] >> nth=18
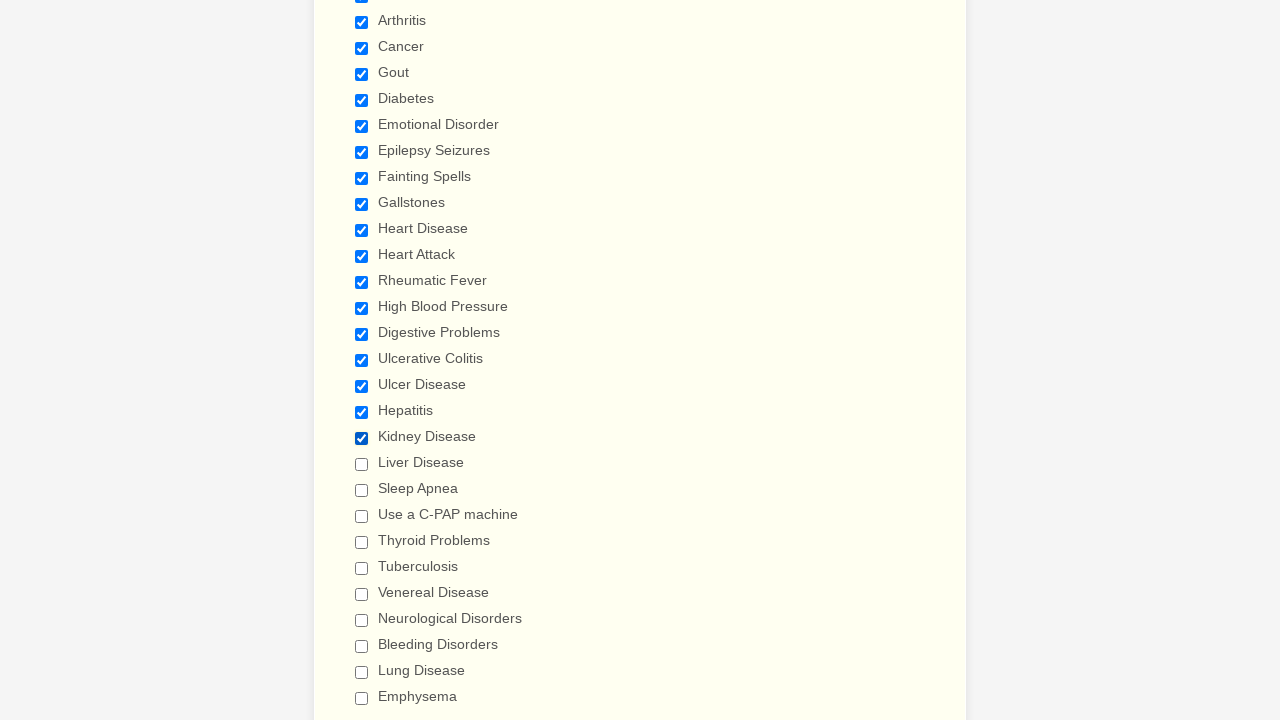

Clicked checkbox 20 to select it at (362, 464) on input[type='checkbox'] >> nth=19
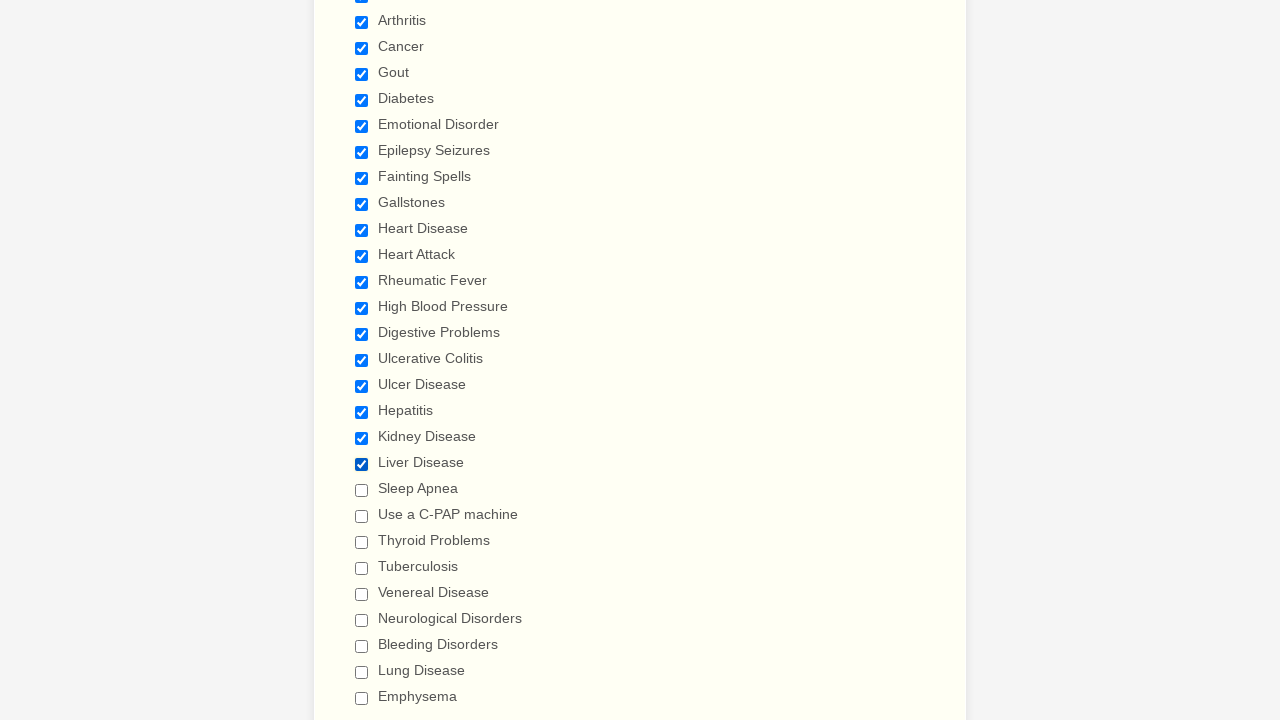

Clicked checkbox 21 to select it at (362, 490) on input[type='checkbox'] >> nth=20
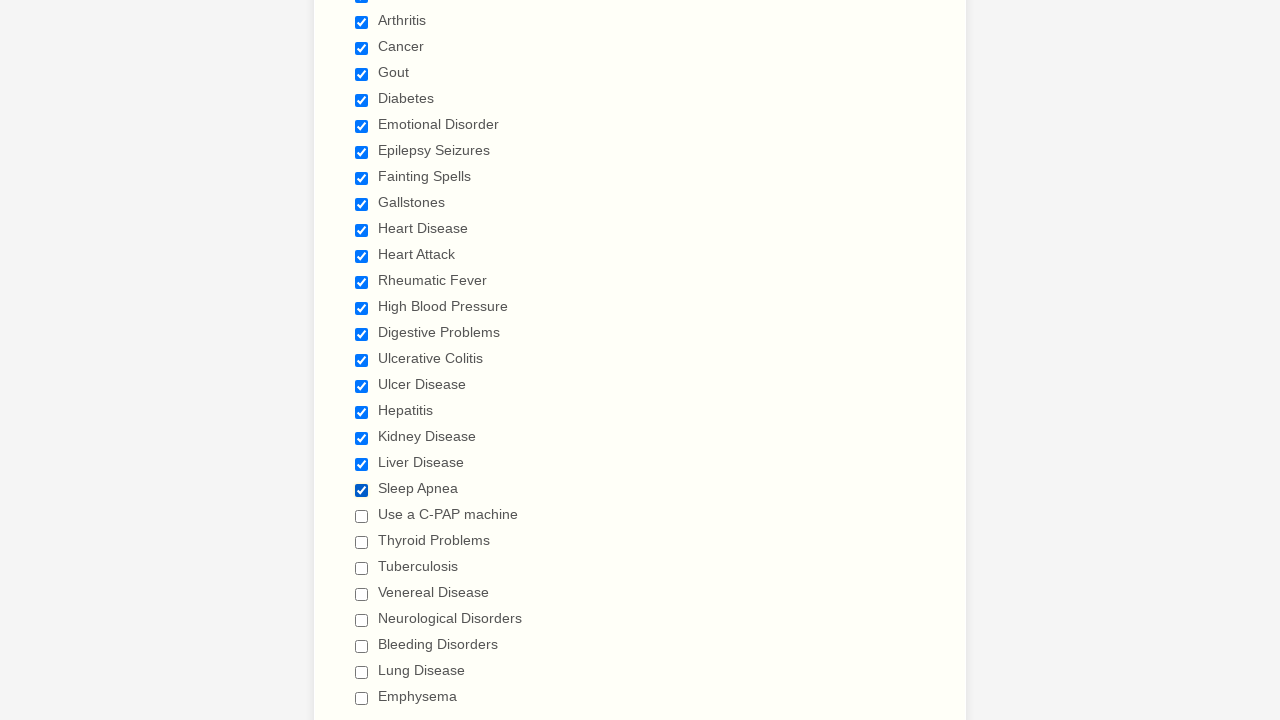

Clicked checkbox 22 to select it at (362, 516) on input[type='checkbox'] >> nth=21
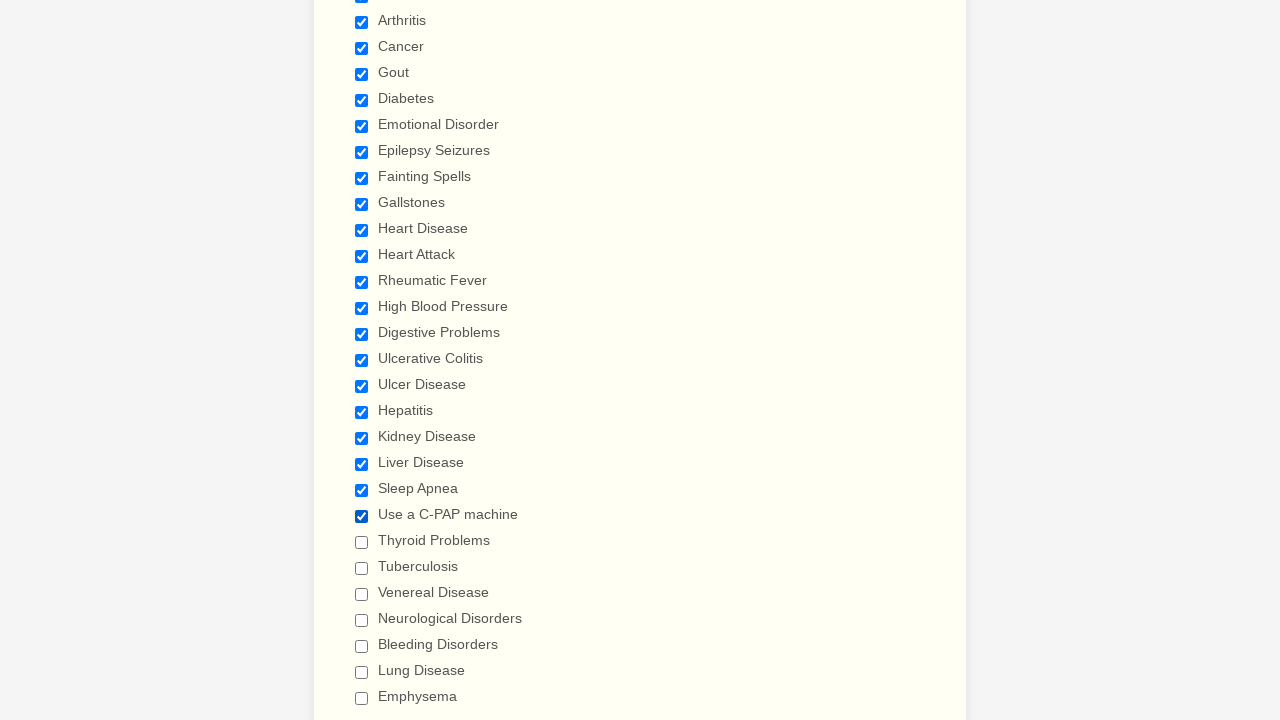

Clicked checkbox 23 to select it at (362, 542) on input[type='checkbox'] >> nth=22
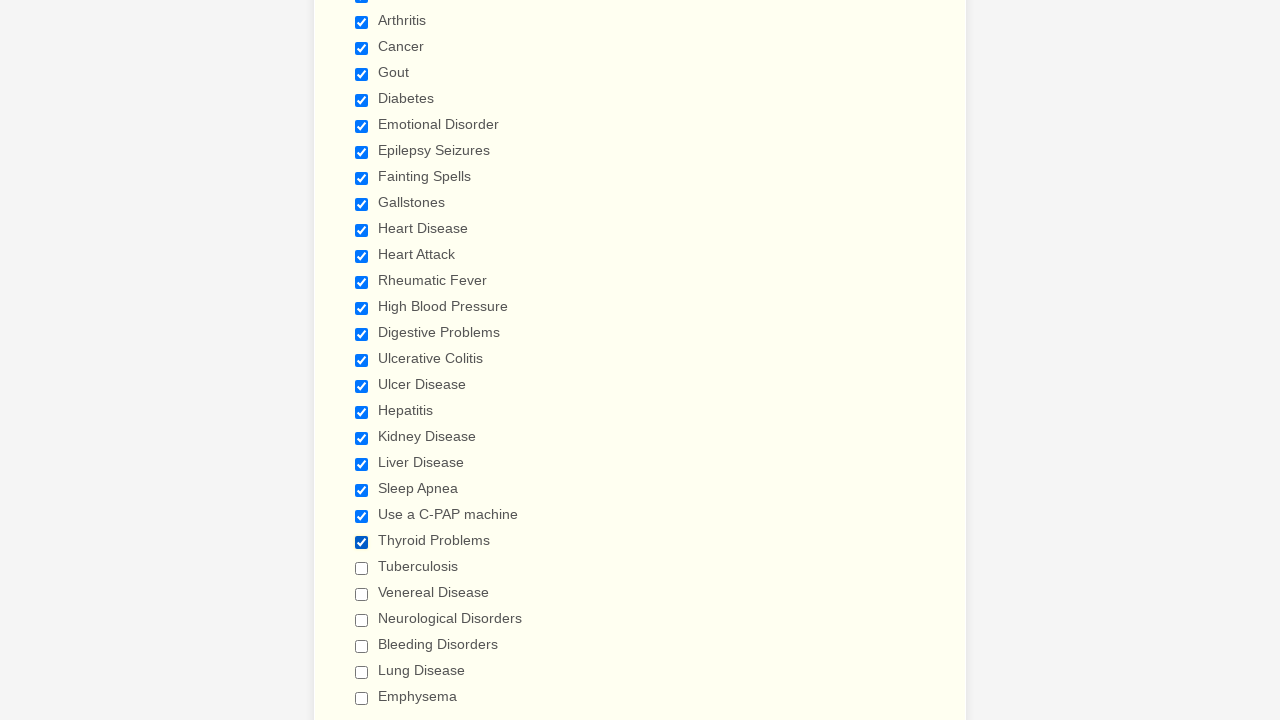

Clicked checkbox 24 to select it at (362, 568) on input[type='checkbox'] >> nth=23
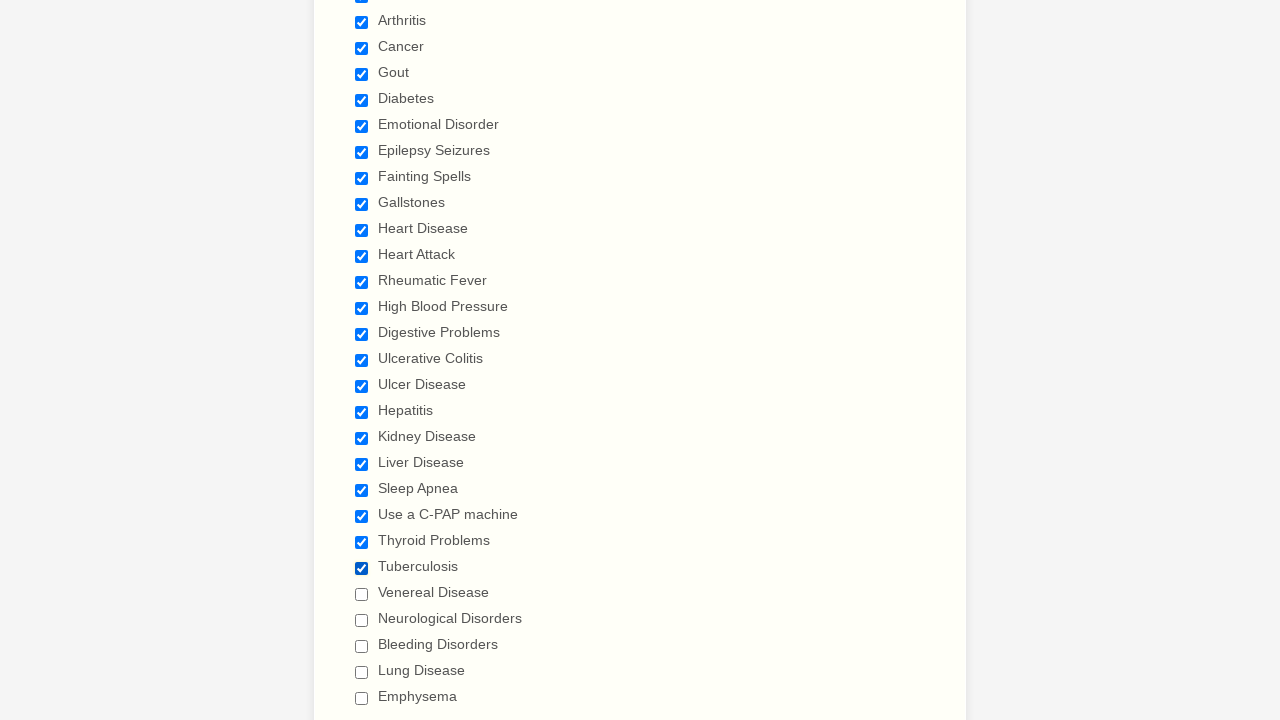

Clicked checkbox 25 to select it at (362, 594) on input[type='checkbox'] >> nth=24
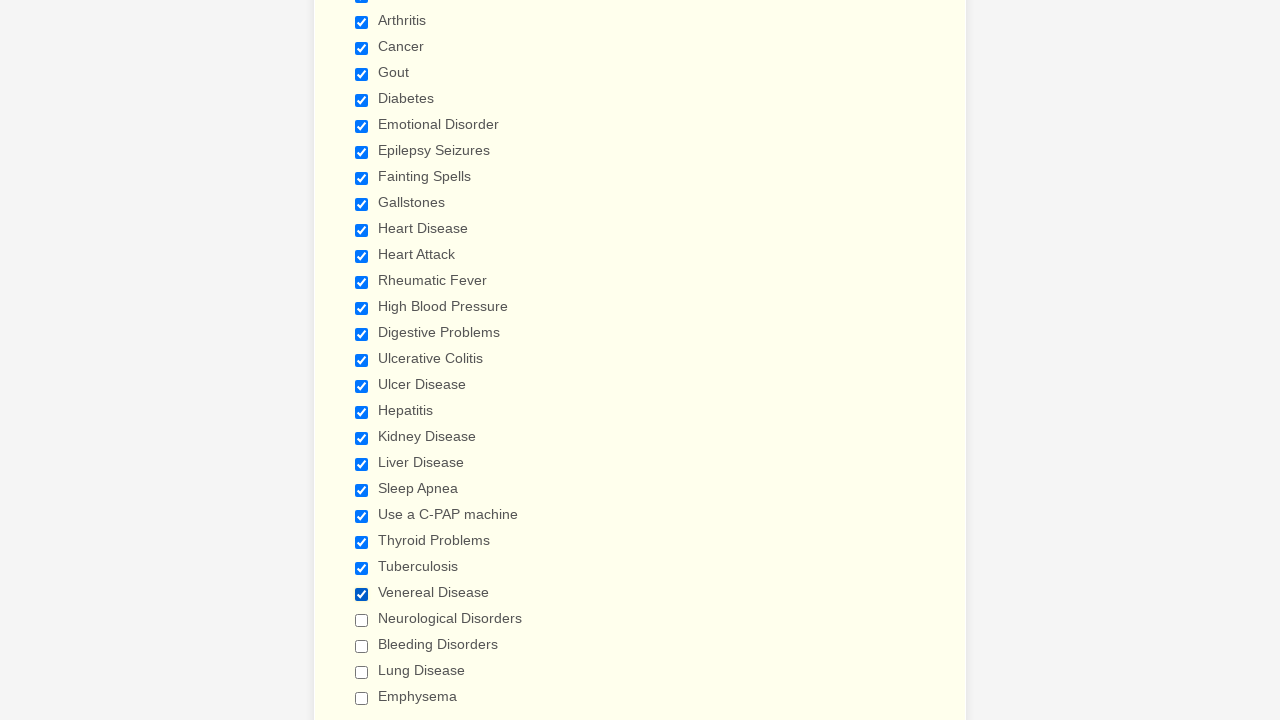

Clicked checkbox 26 to select it at (362, 620) on input[type='checkbox'] >> nth=25
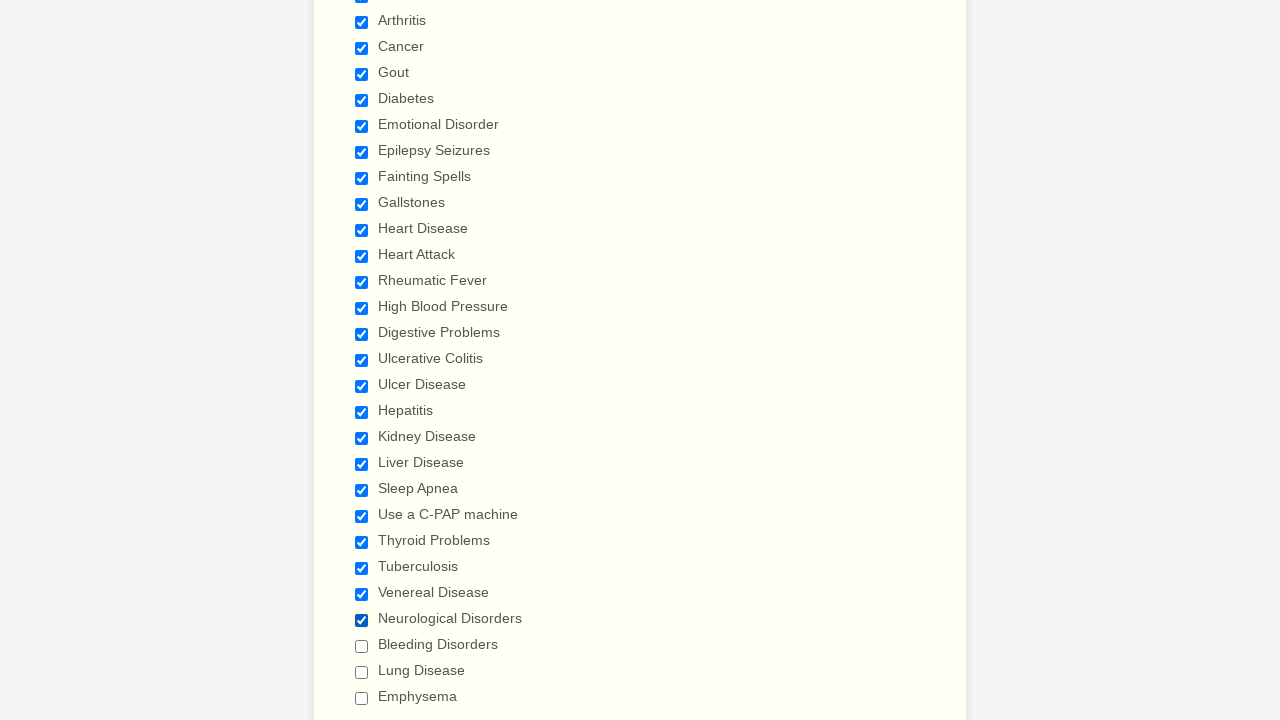

Clicked checkbox 27 to select it at (362, 646) on input[type='checkbox'] >> nth=26
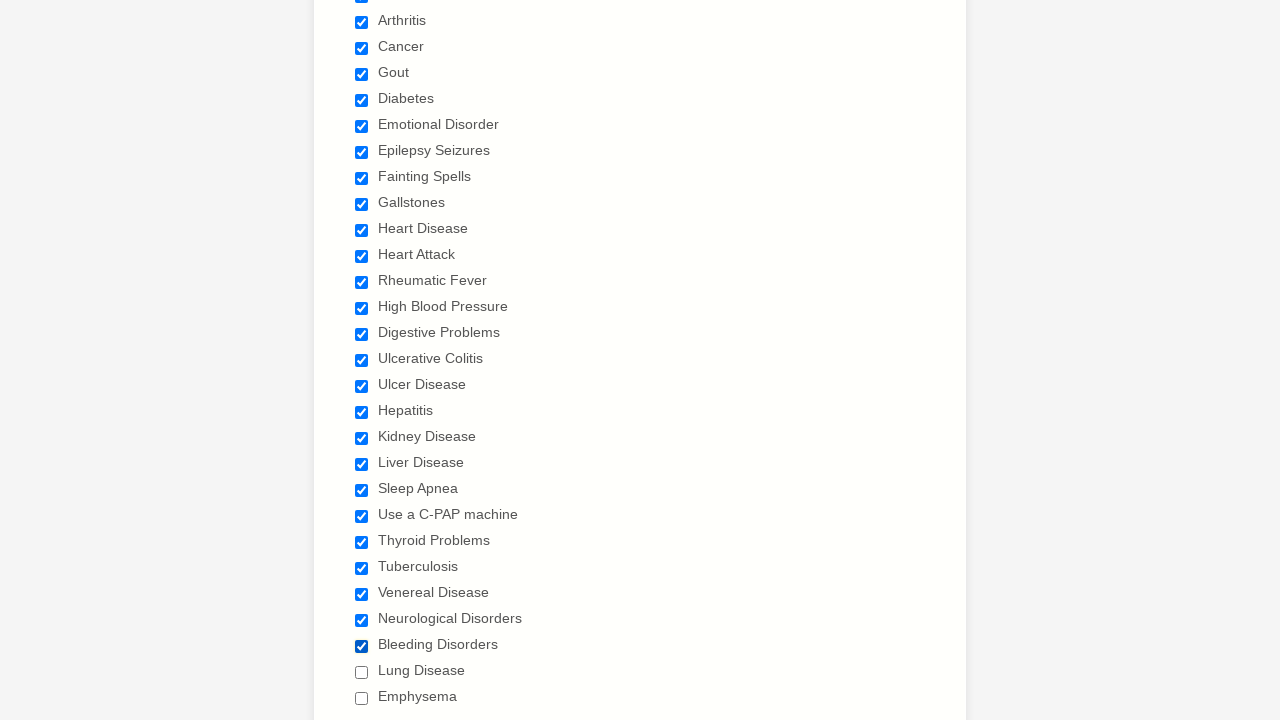

Clicked checkbox 28 to select it at (362, 672) on input[type='checkbox'] >> nth=27
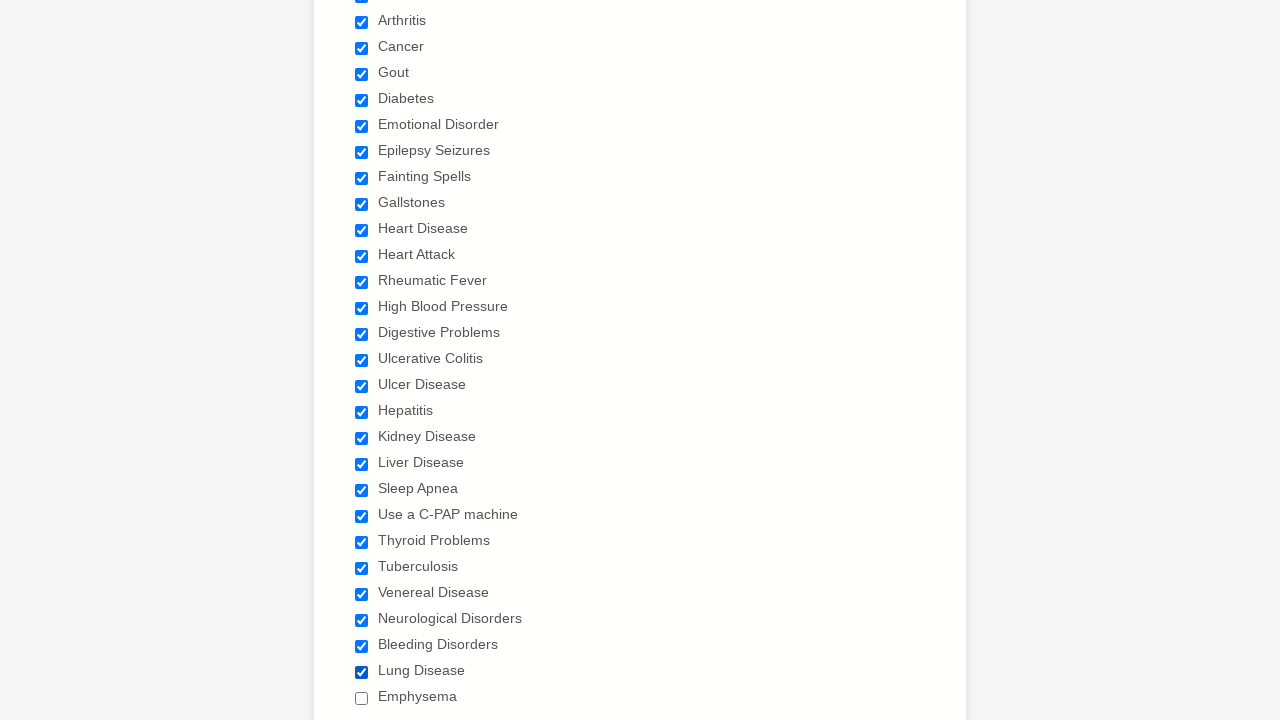

Clicked checkbox 29 to select it at (362, 698) on input[type='checkbox'] >> nth=28
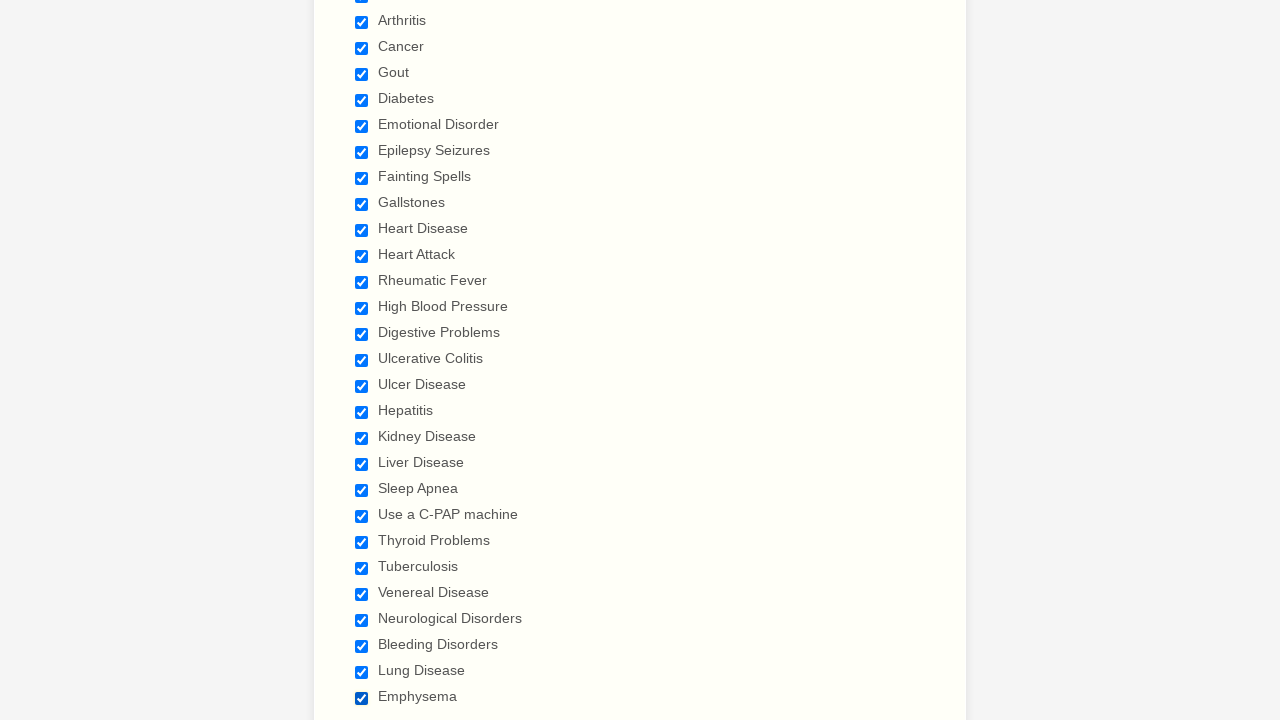

Verified checkbox 1 is selected
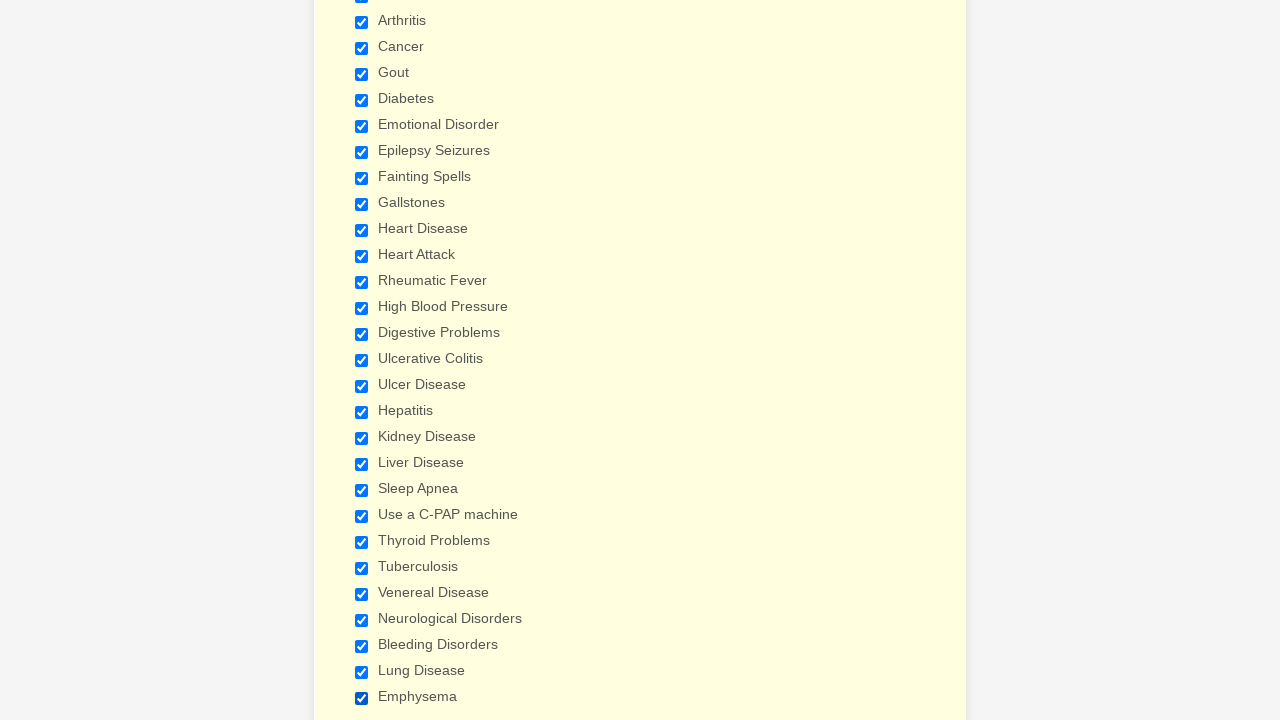

Verified checkbox 2 is selected
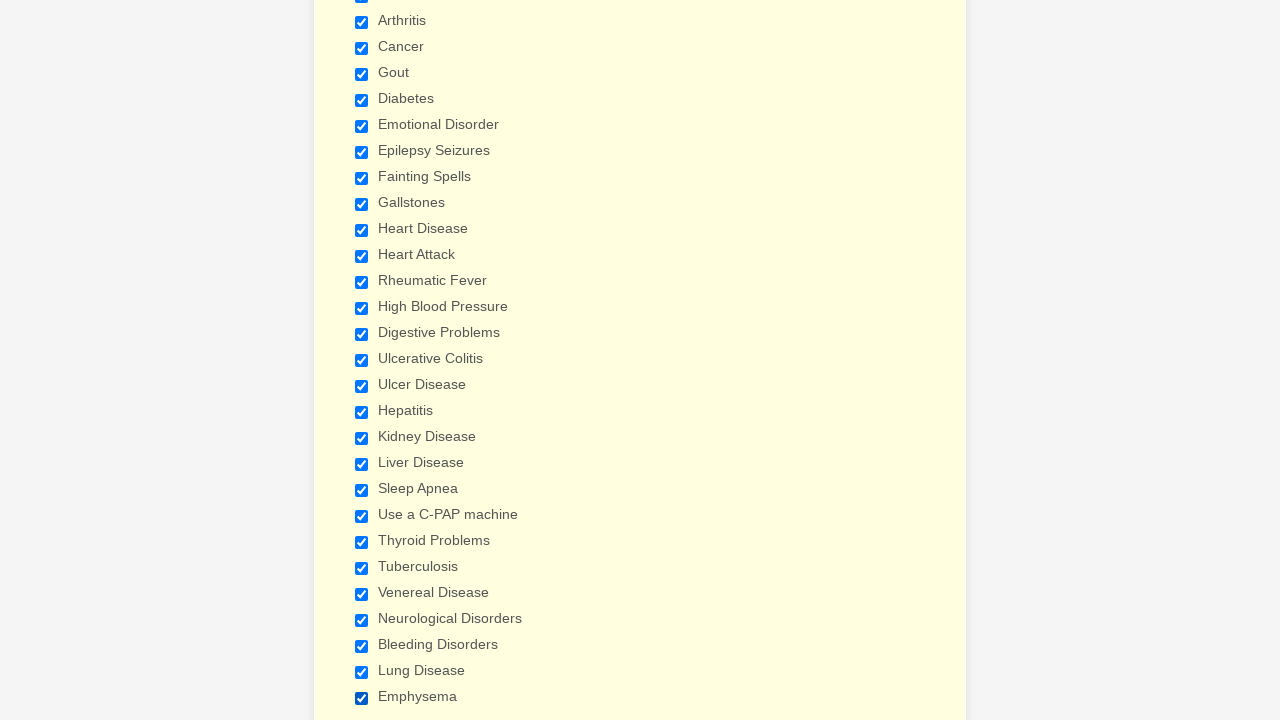

Verified checkbox 3 is selected
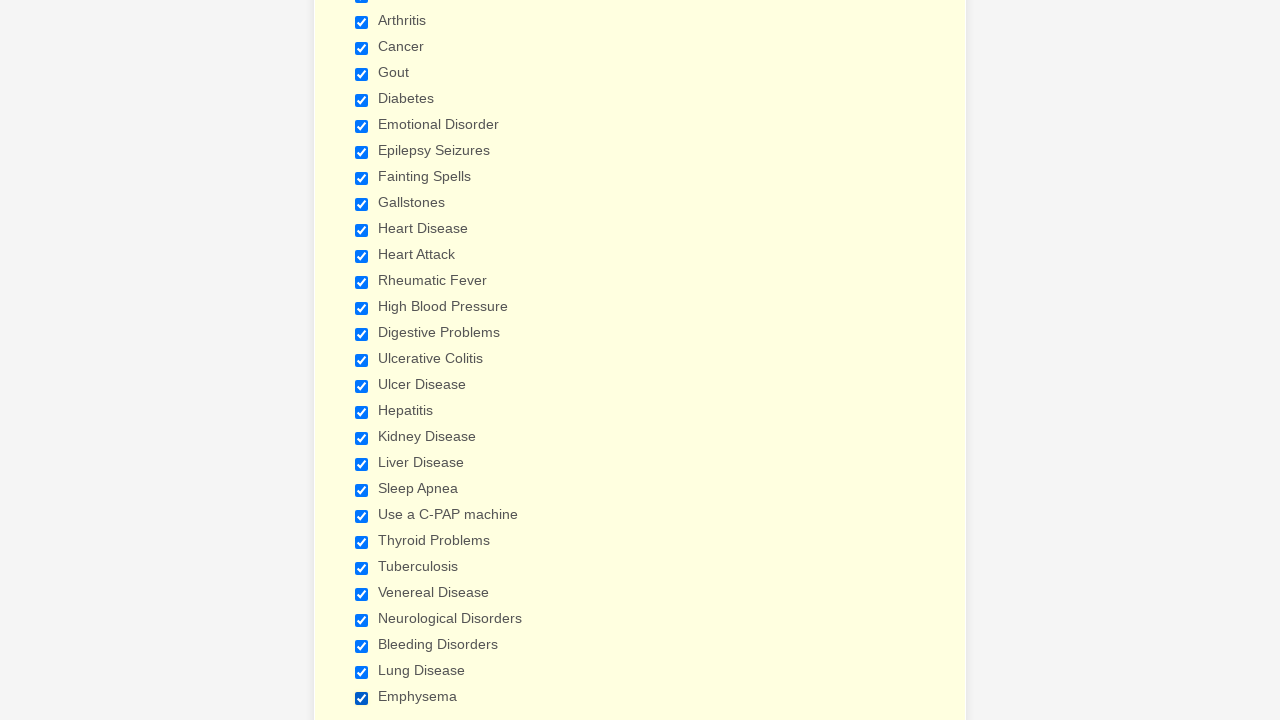

Verified checkbox 4 is selected
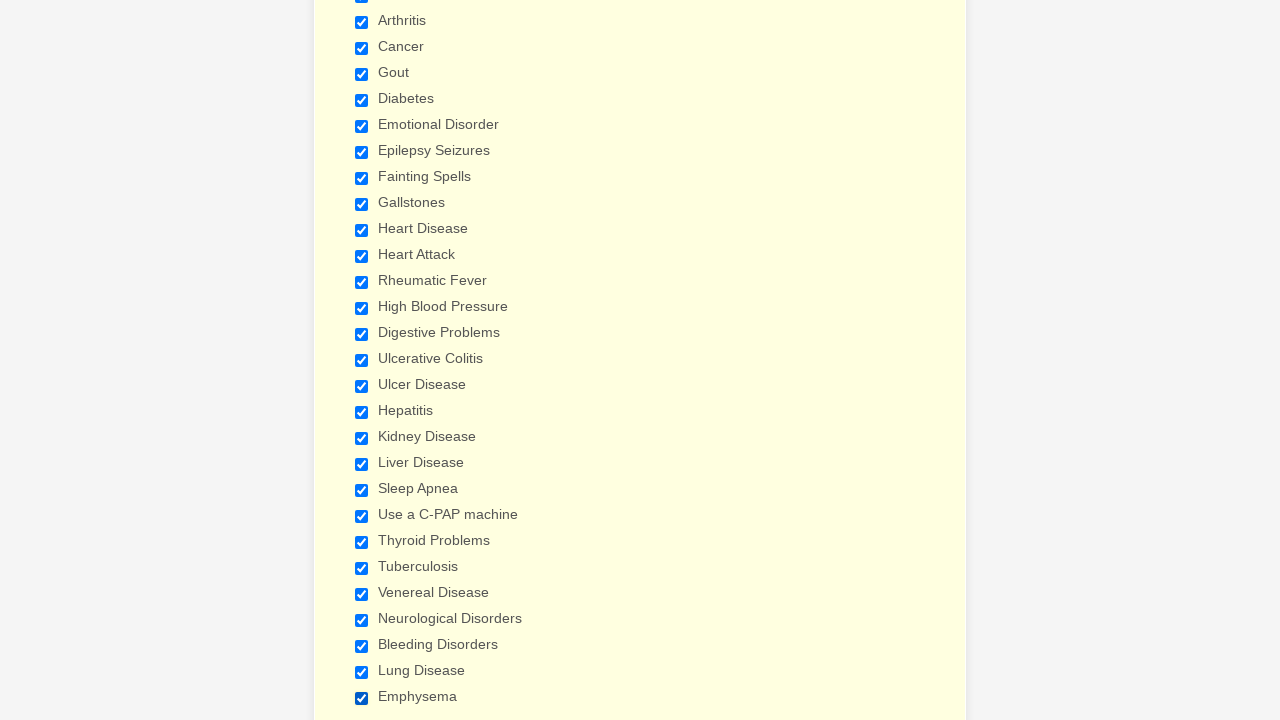

Verified checkbox 5 is selected
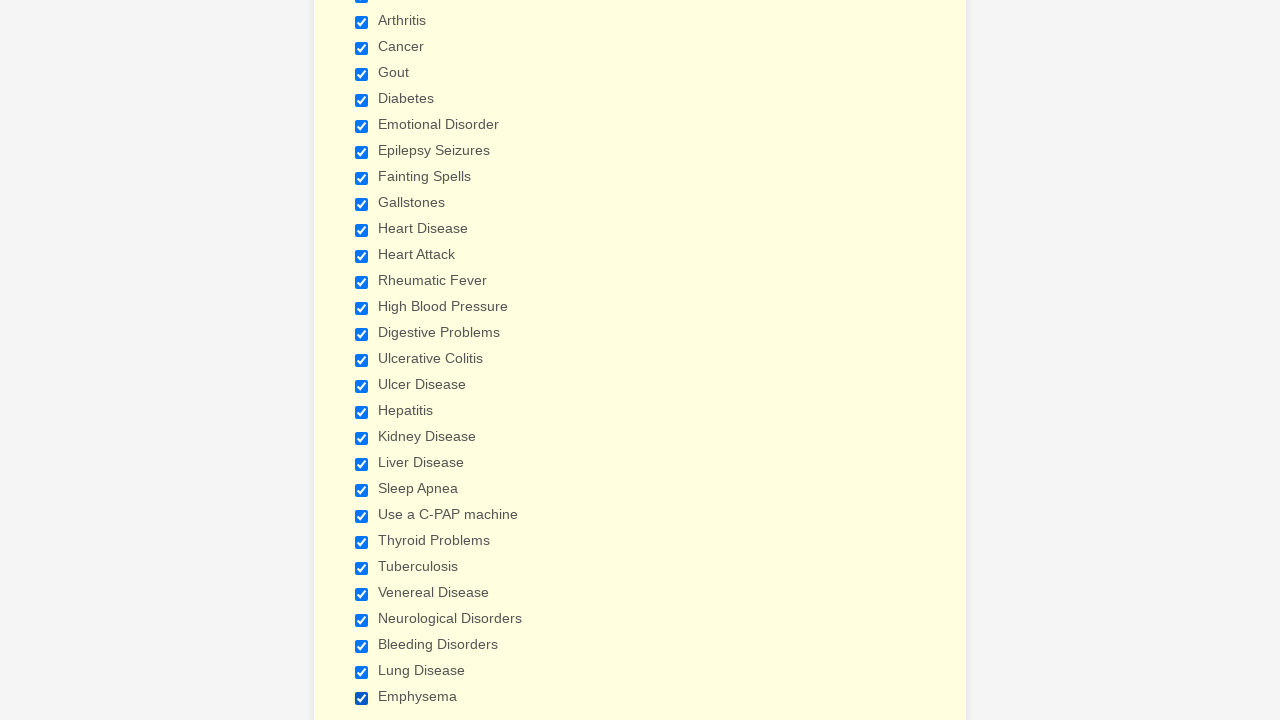

Verified checkbox 6 is selected
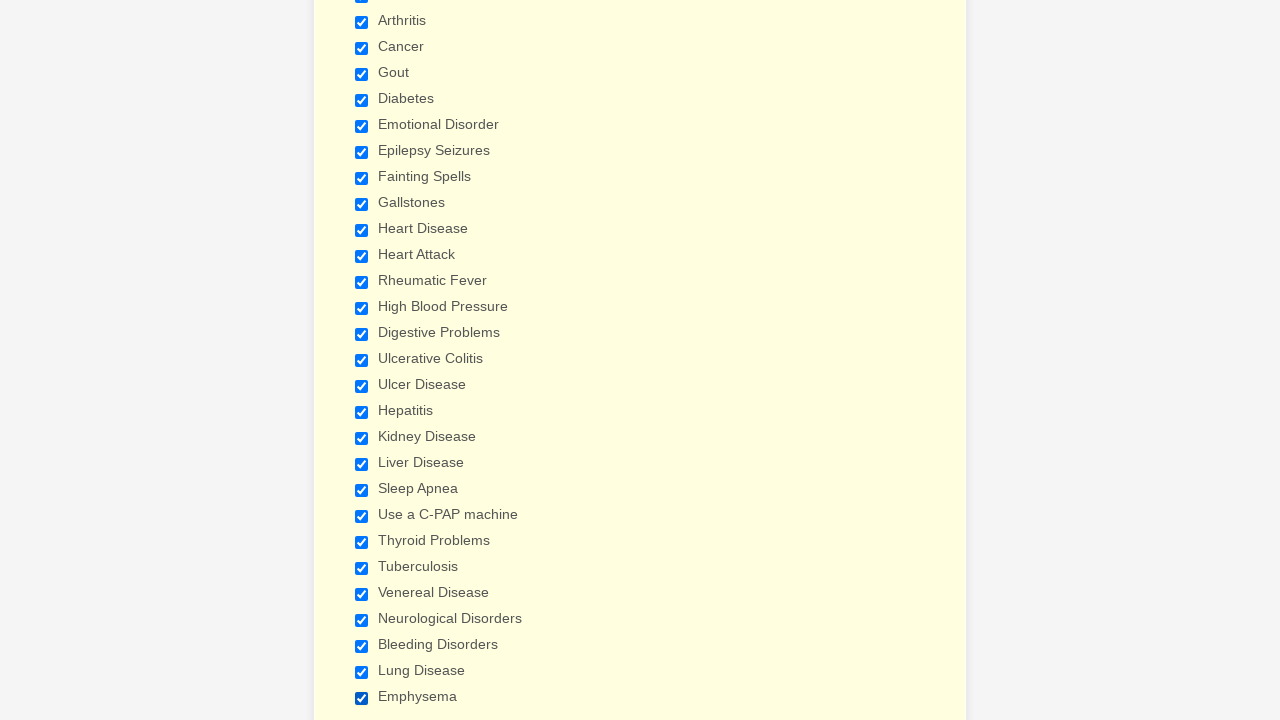

Verified checkbox 7 is selected
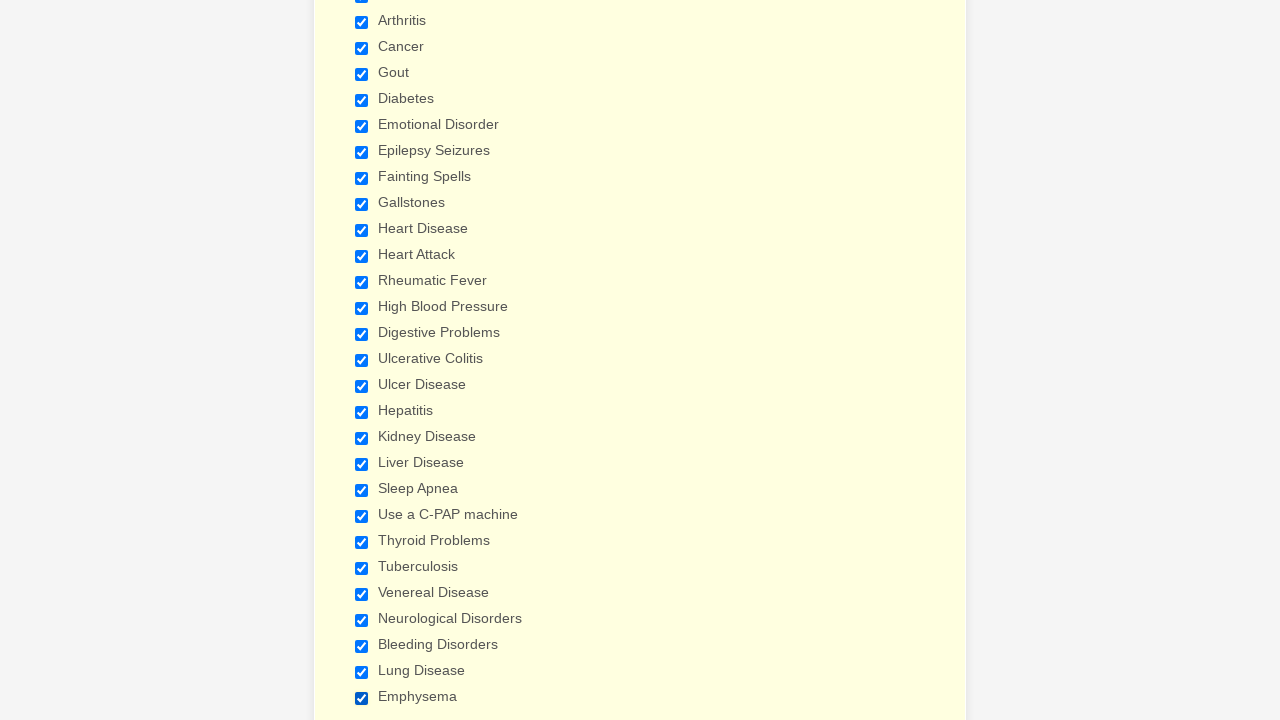

Verified checkbox 8 is selected
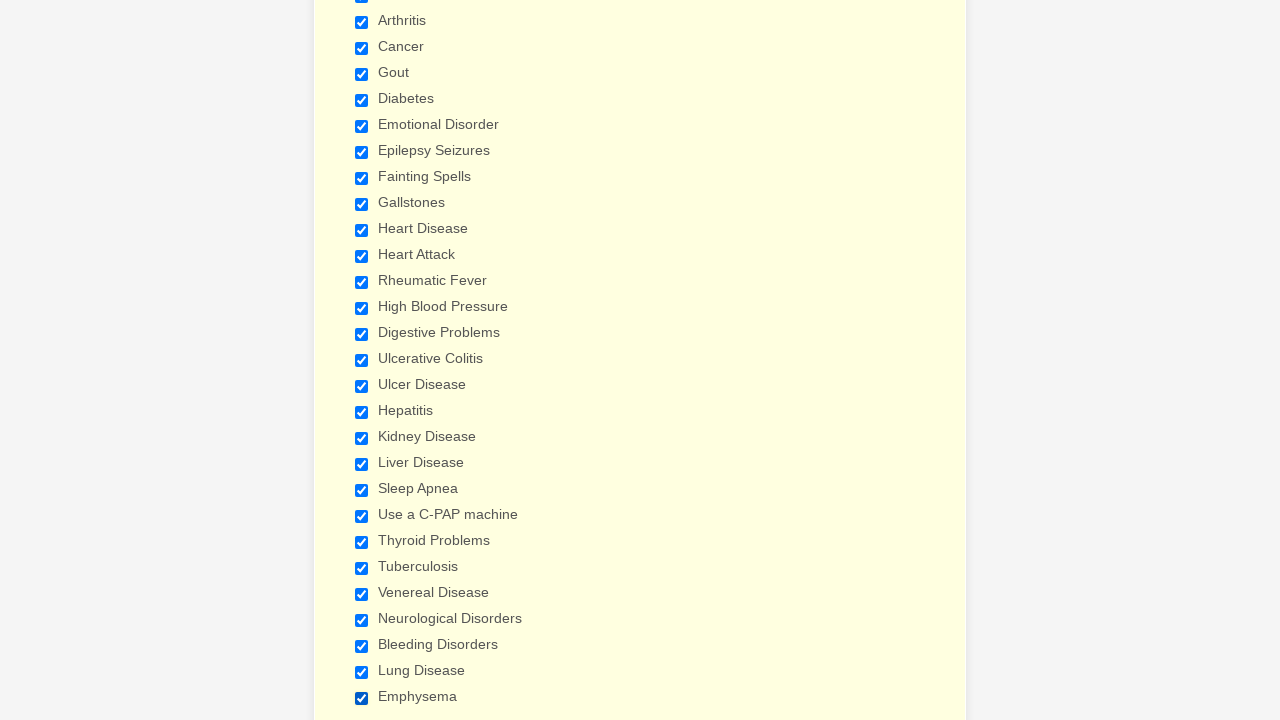

Verified checkbox 9 is selected
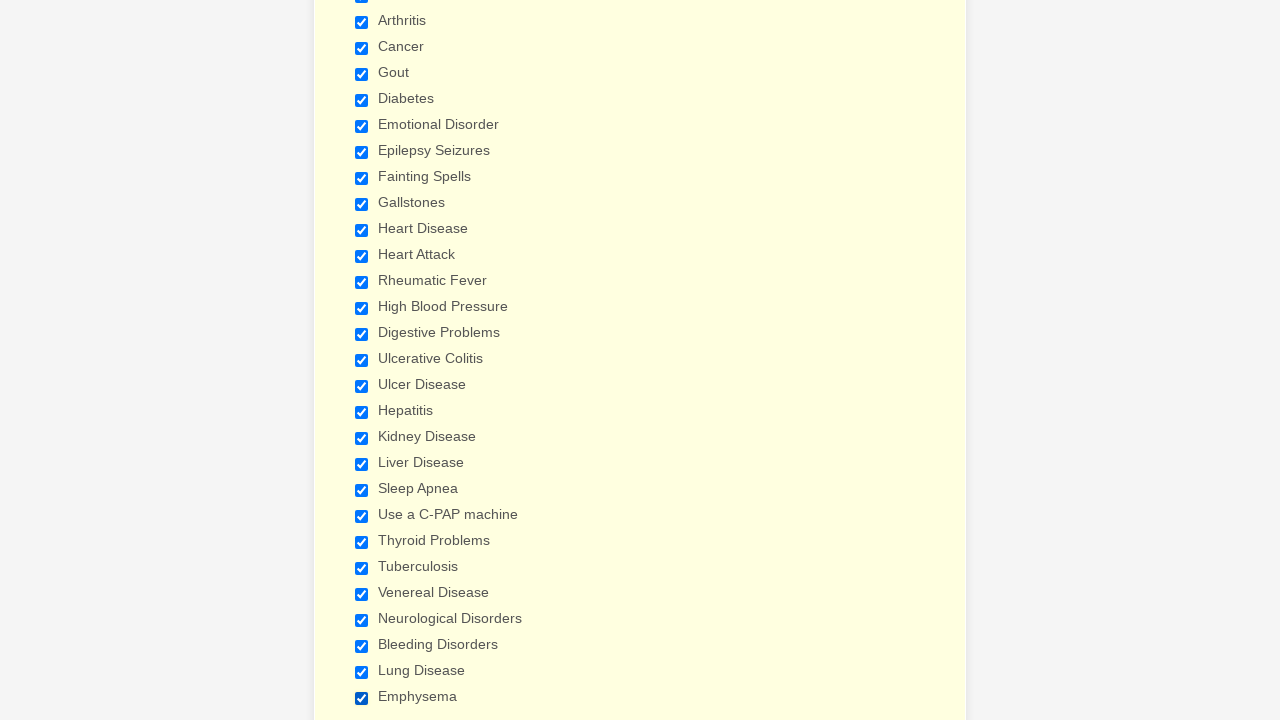

Verified checkbox 10 is selected
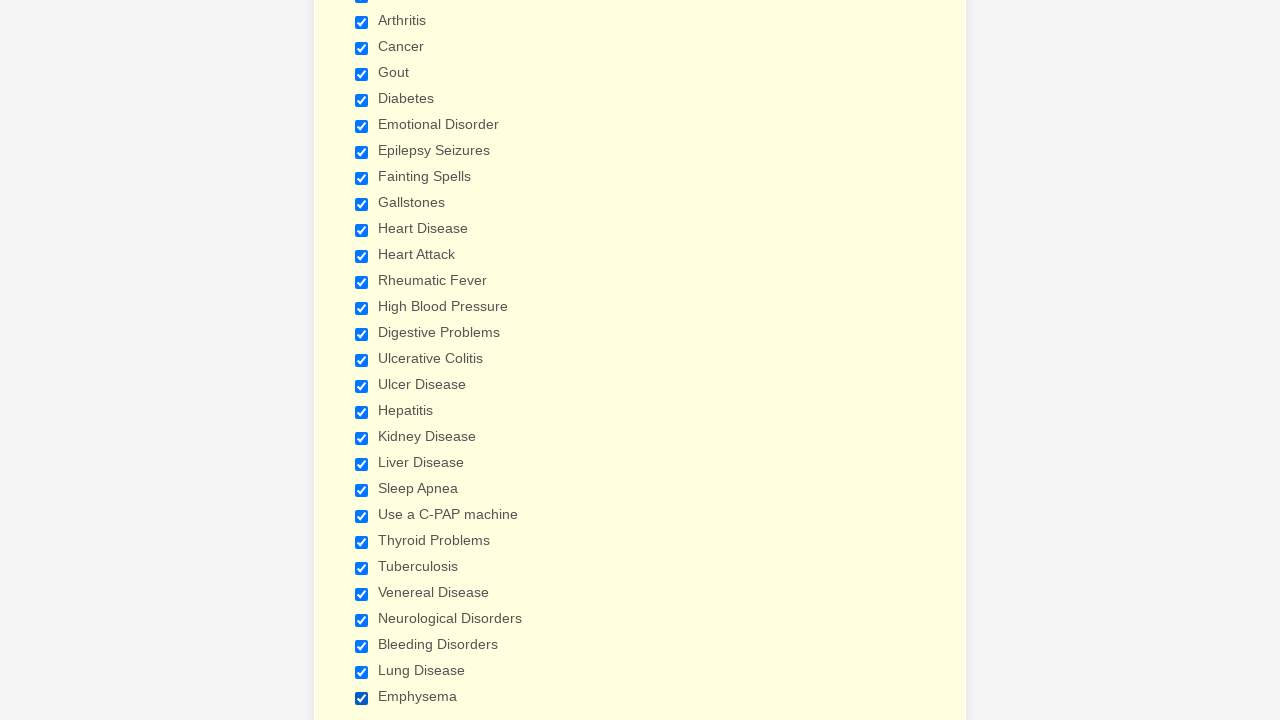

Verified checkbox 11 is selected
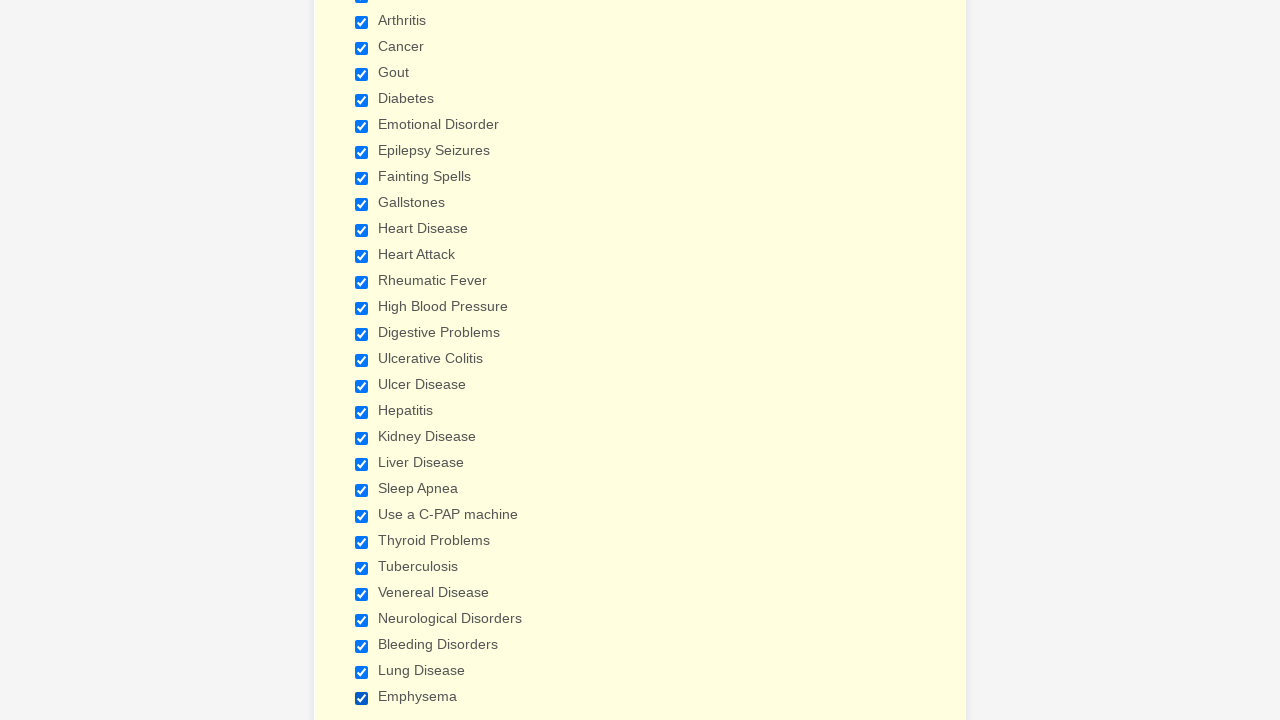

Verified checkbox 12 is selected
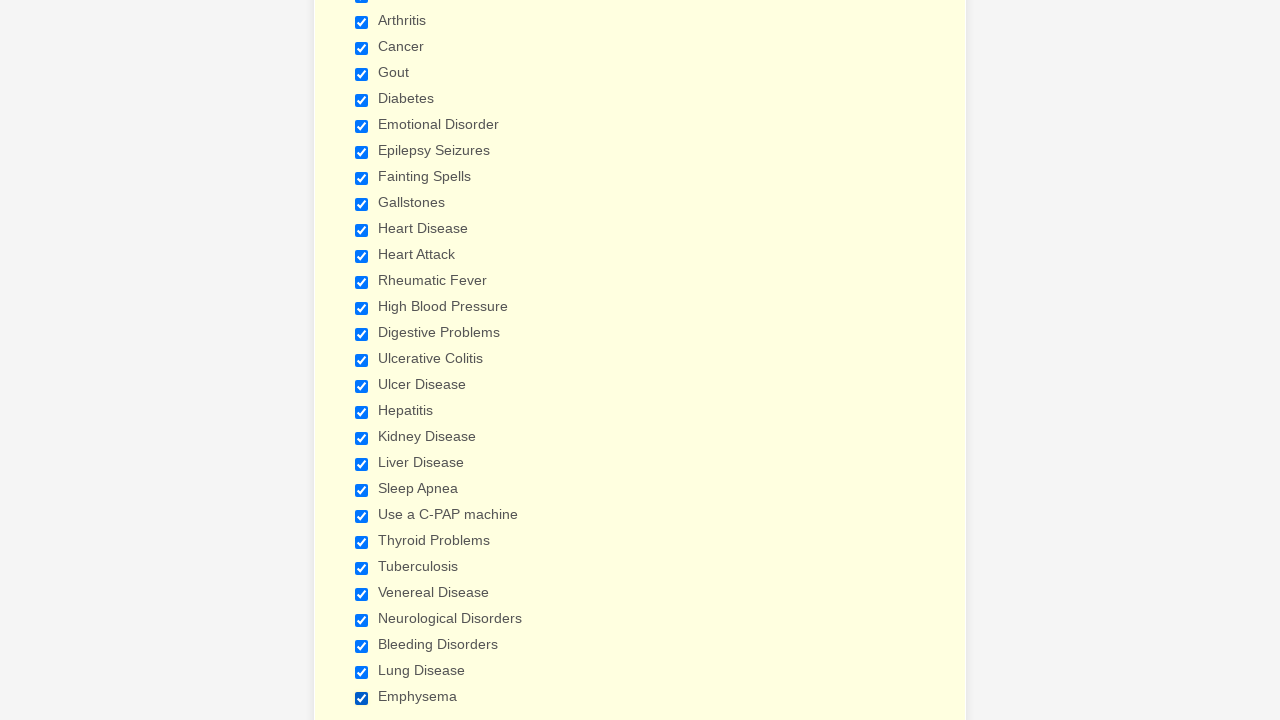

Verified checkbox 13 is selected
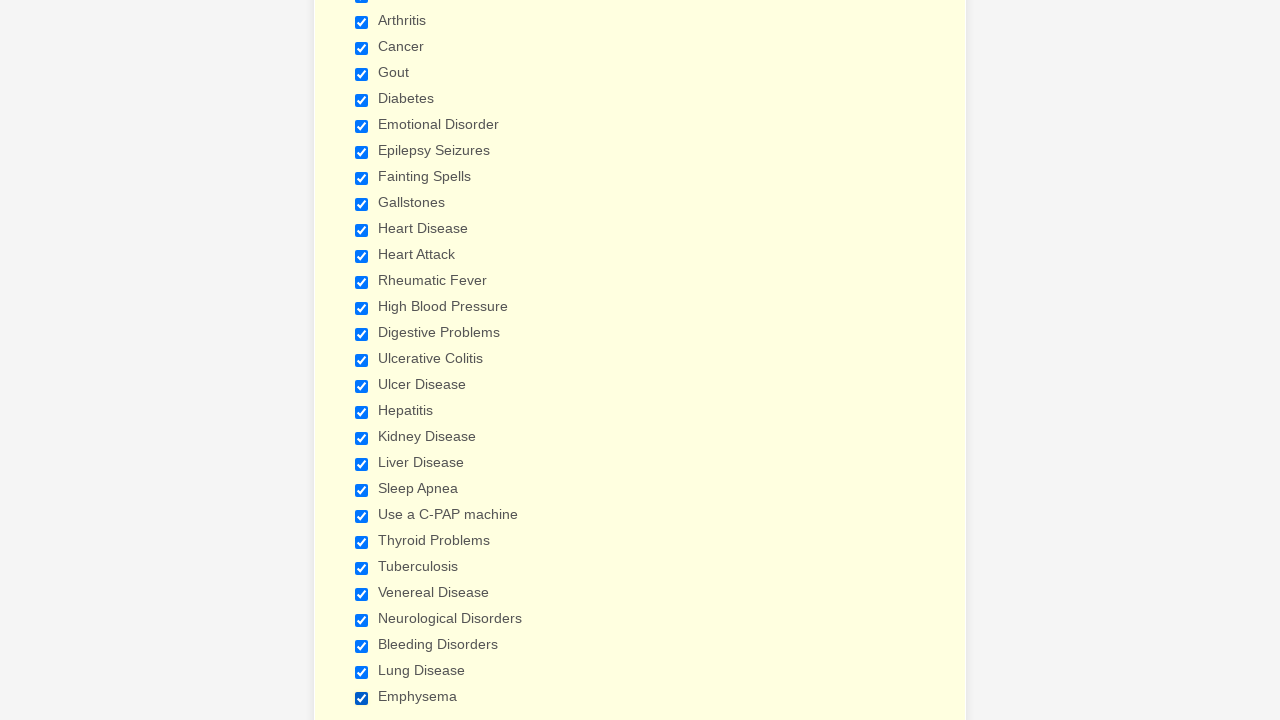

Verified checkbox 14 is selected
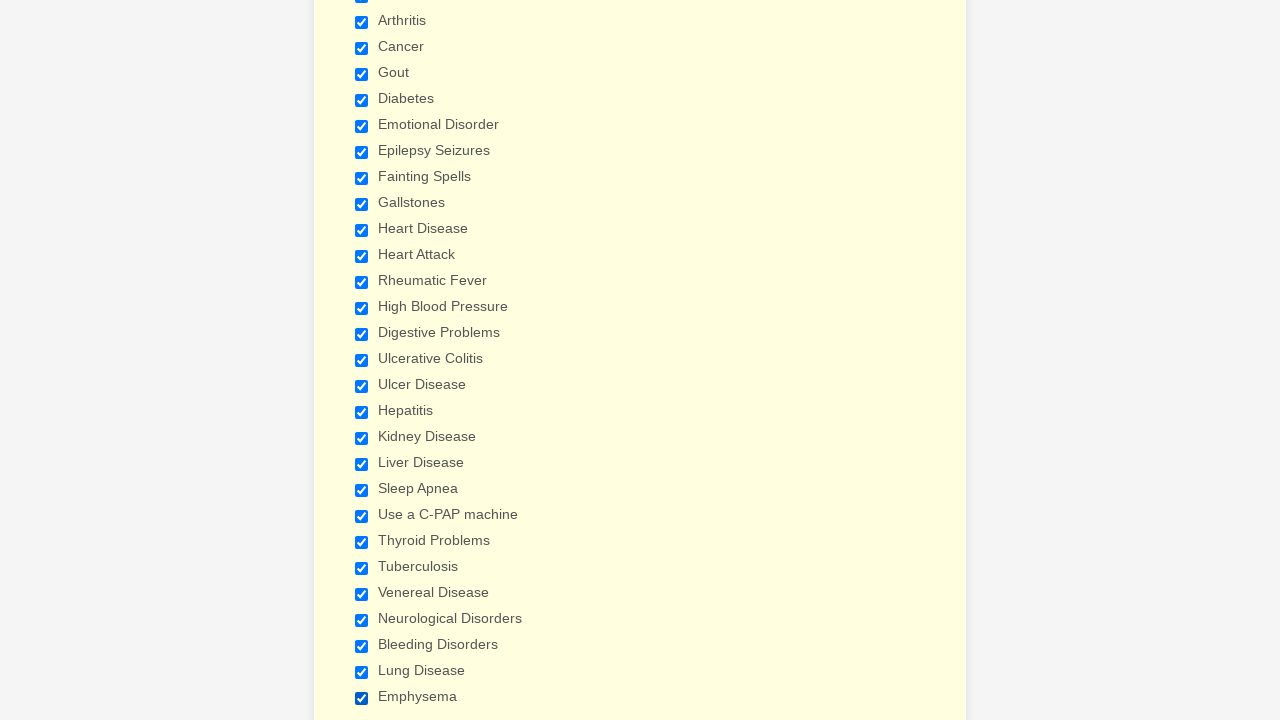

Verified checkbox 15 is selected
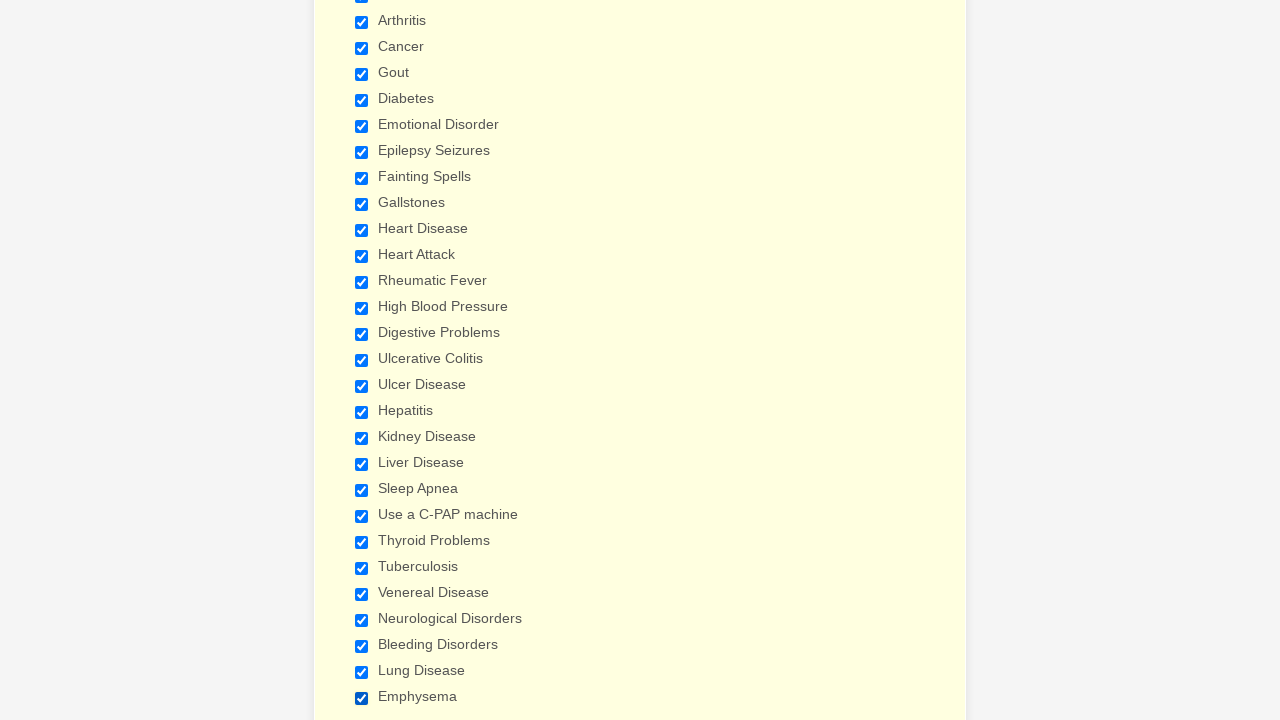

Verified checkbox 16 is selected
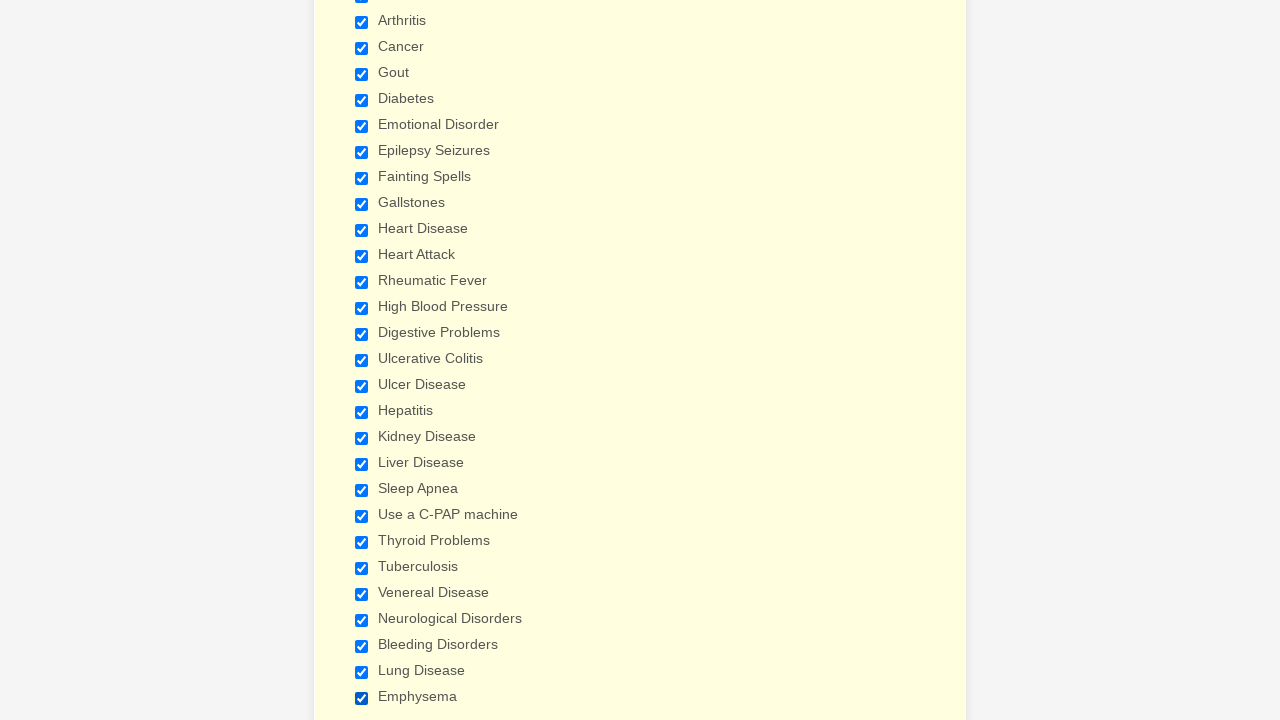

Verified checkbox 17 is selected
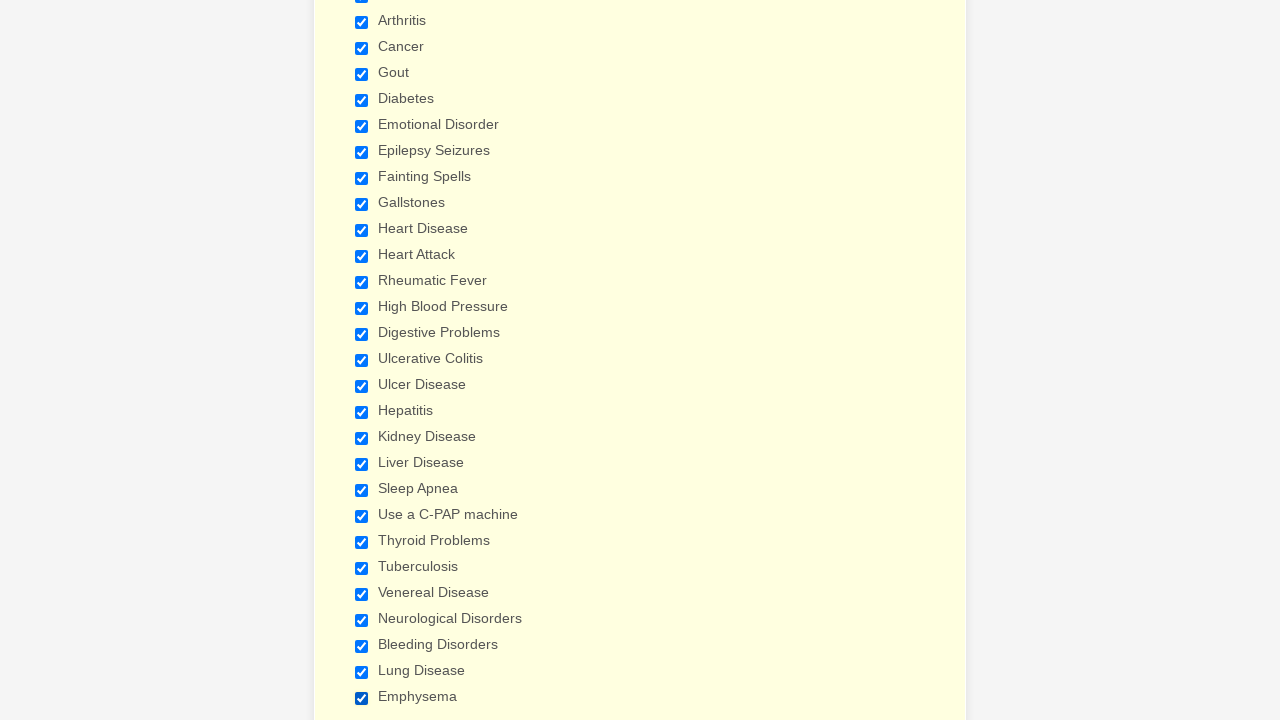

Verified checkbox 18 is selected
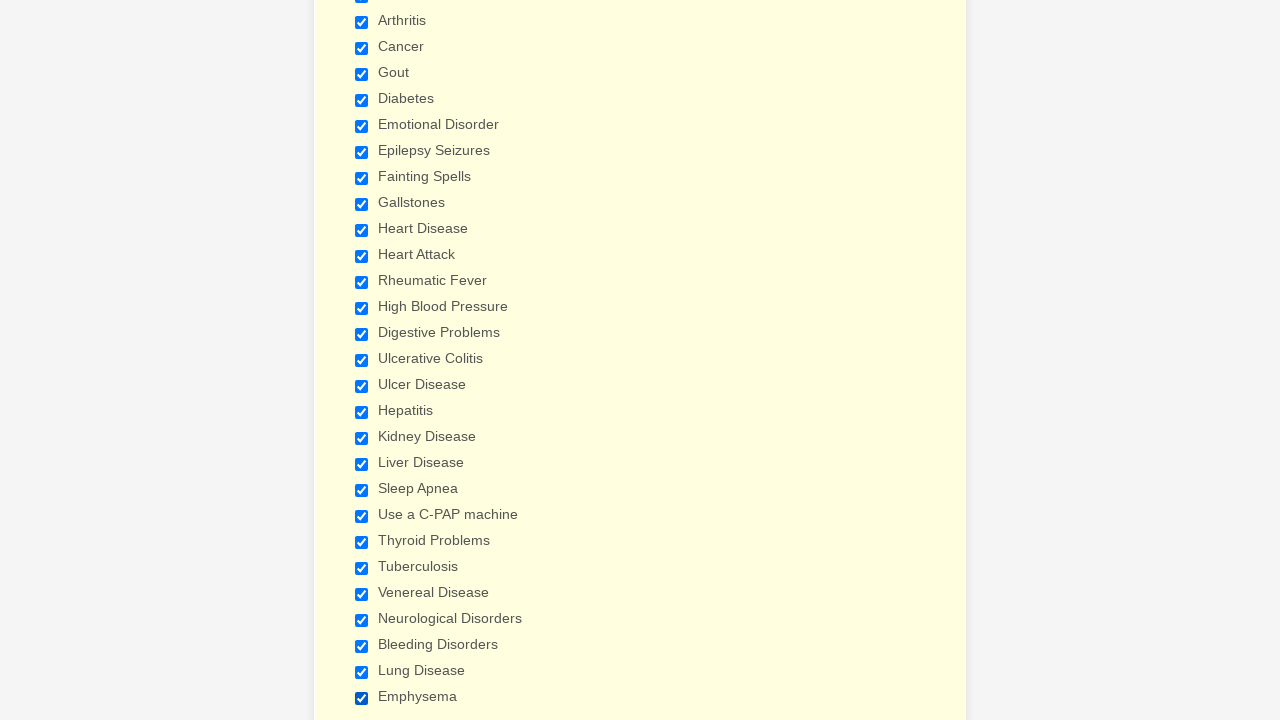

Verified checkbox 19 is selected
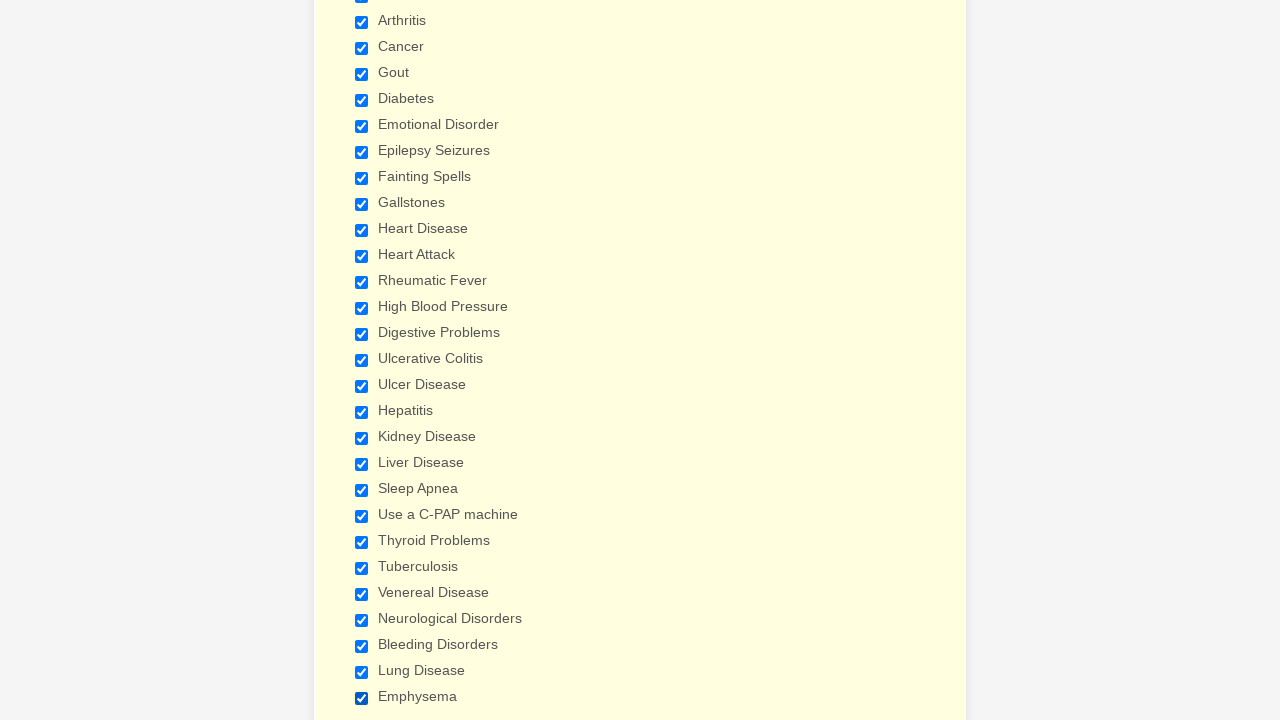

Verified checkbox 20 is selected
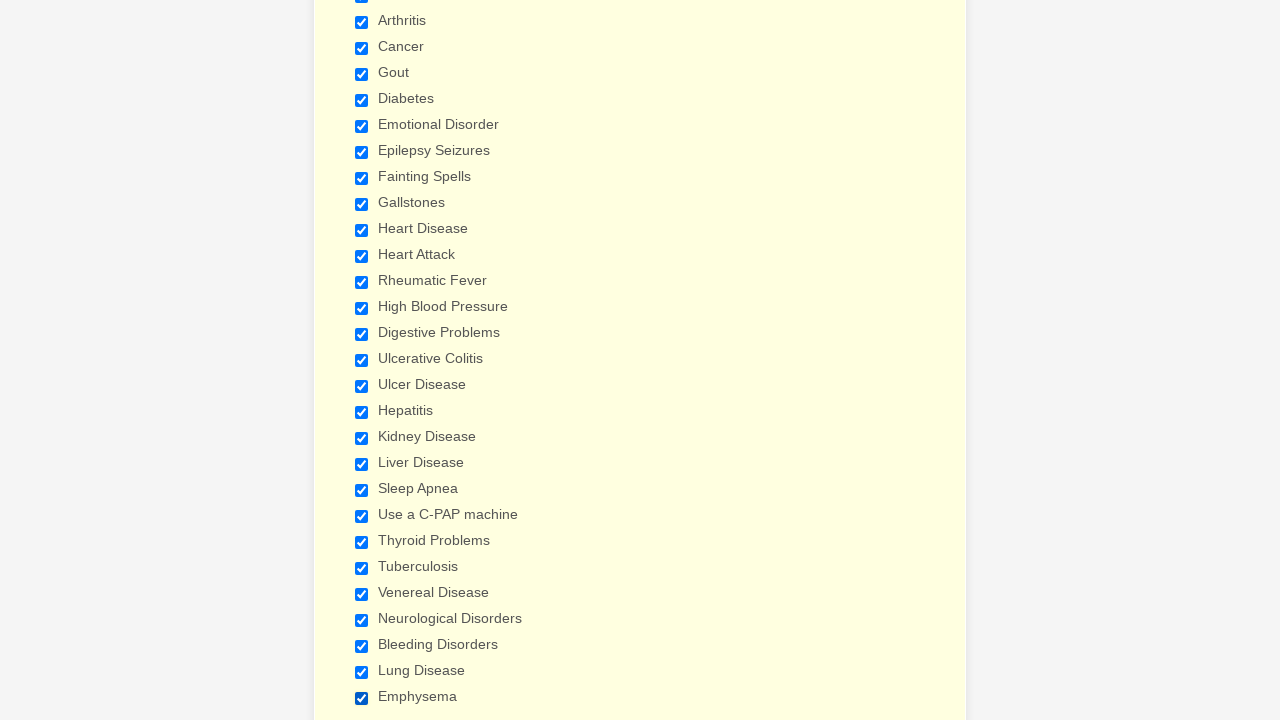

Verified checkbox 21 is selected
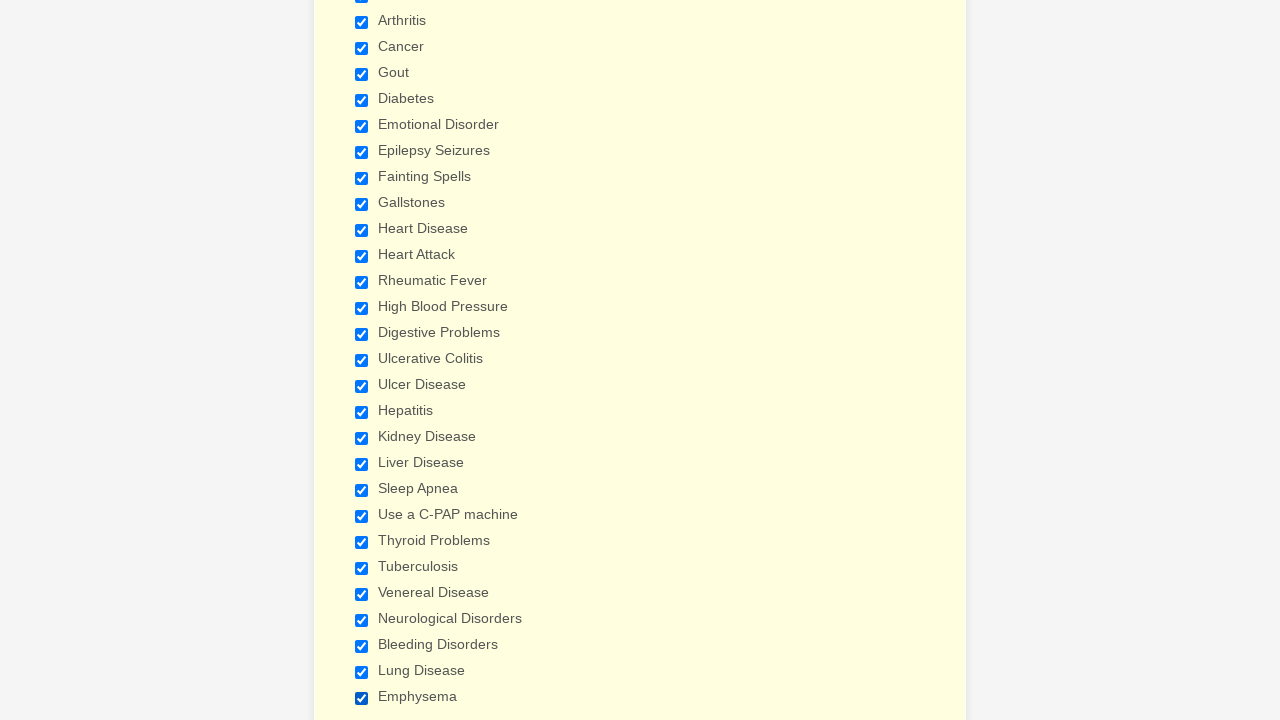

Verified checkbox 22 is selected
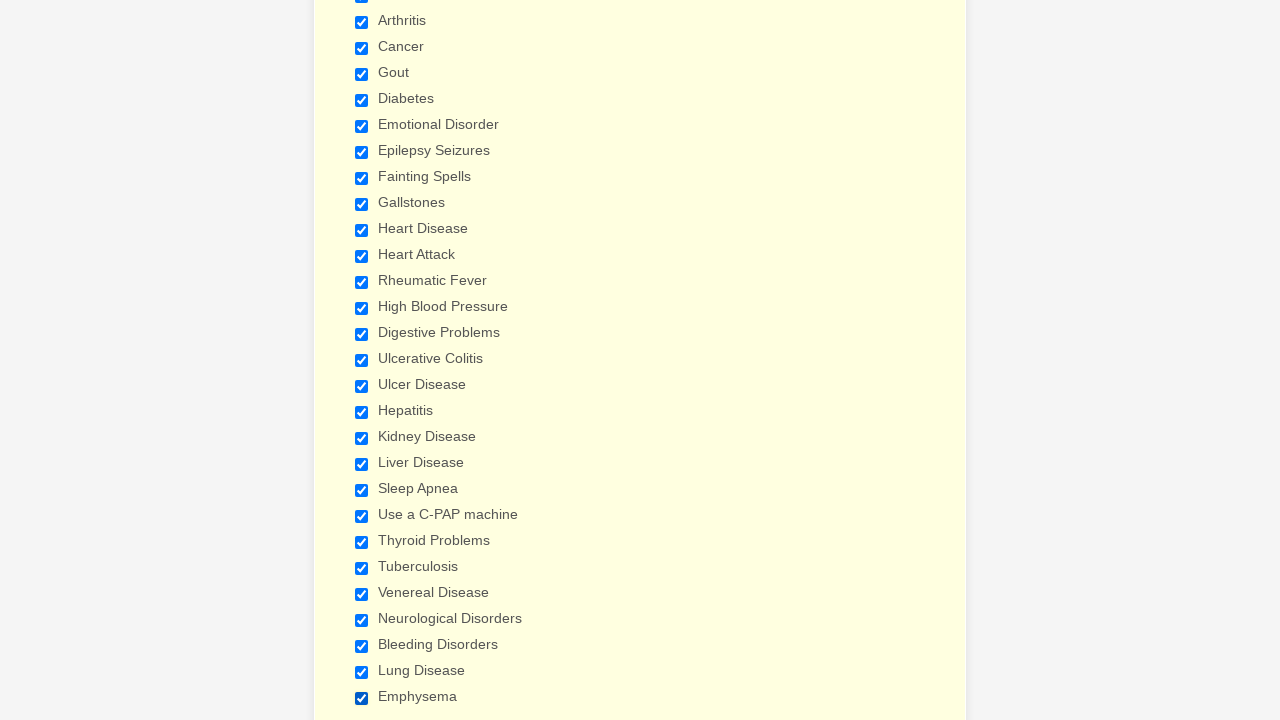

Verified checkbox 23 is selected
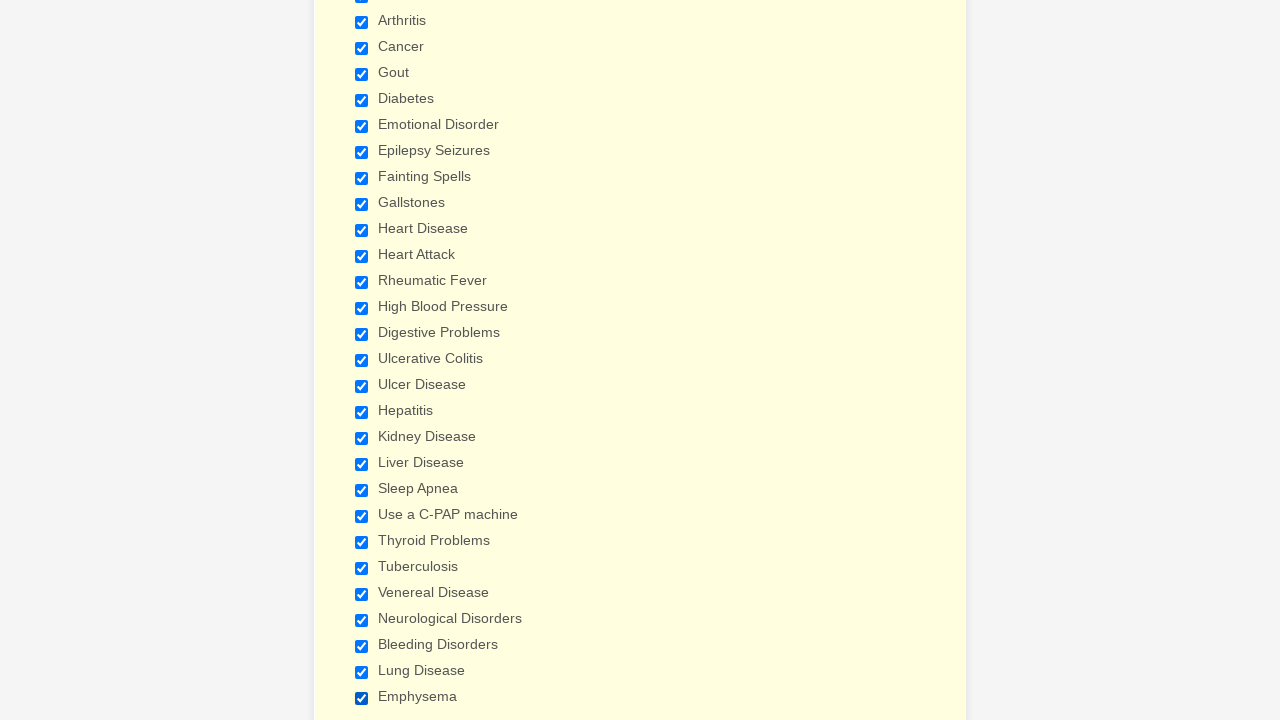

Verified checkbox 24 is selected
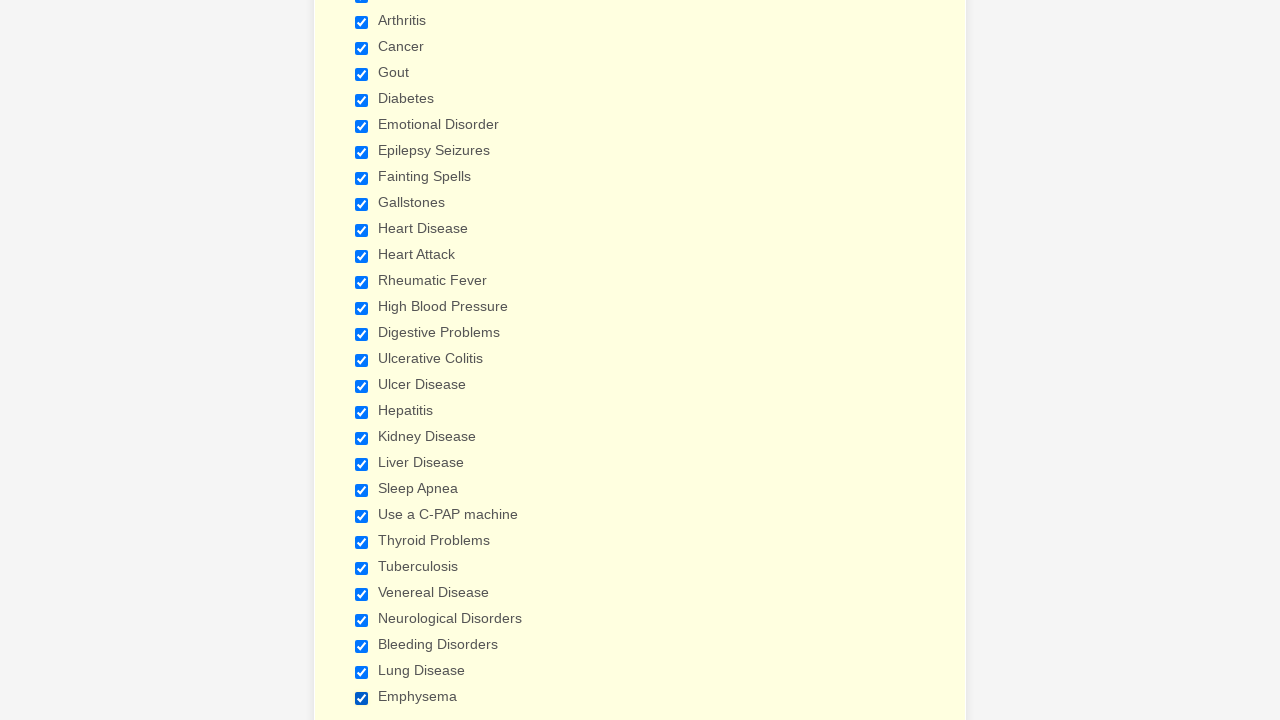

Verified checkbox 25 is selected
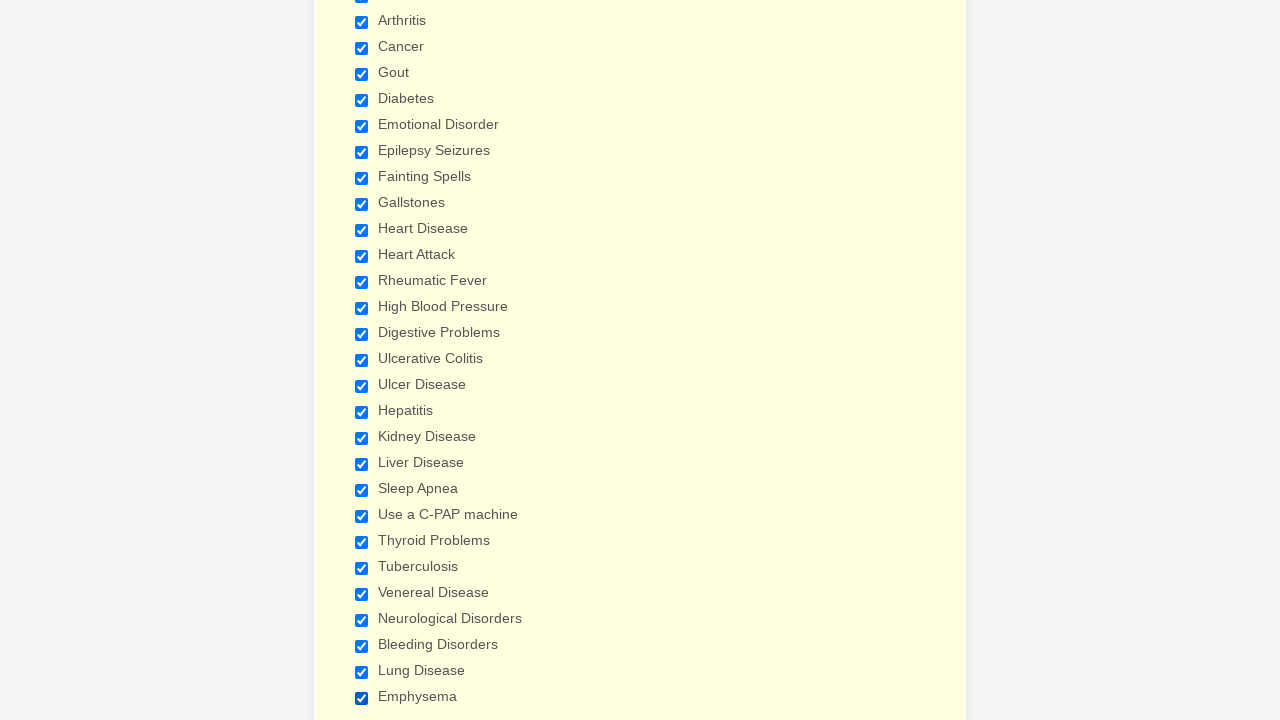

Verified checkbox 26 is selected
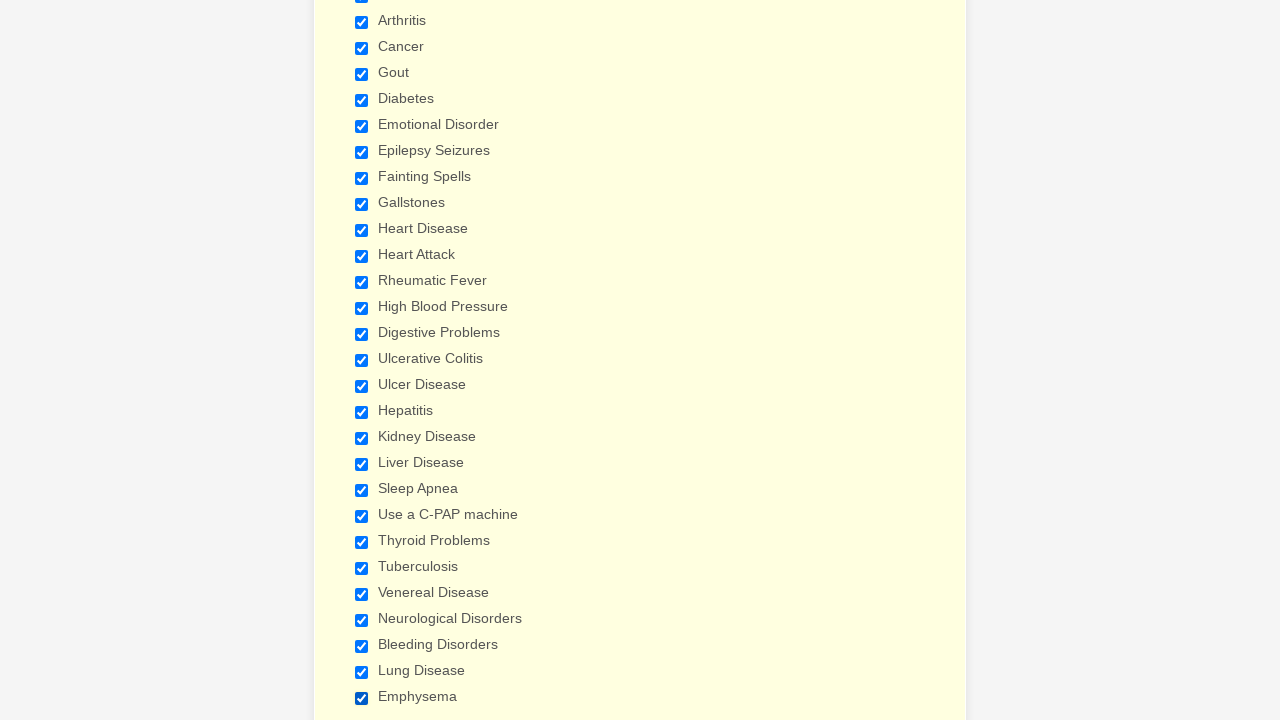

Verified checkbox 27 is selected
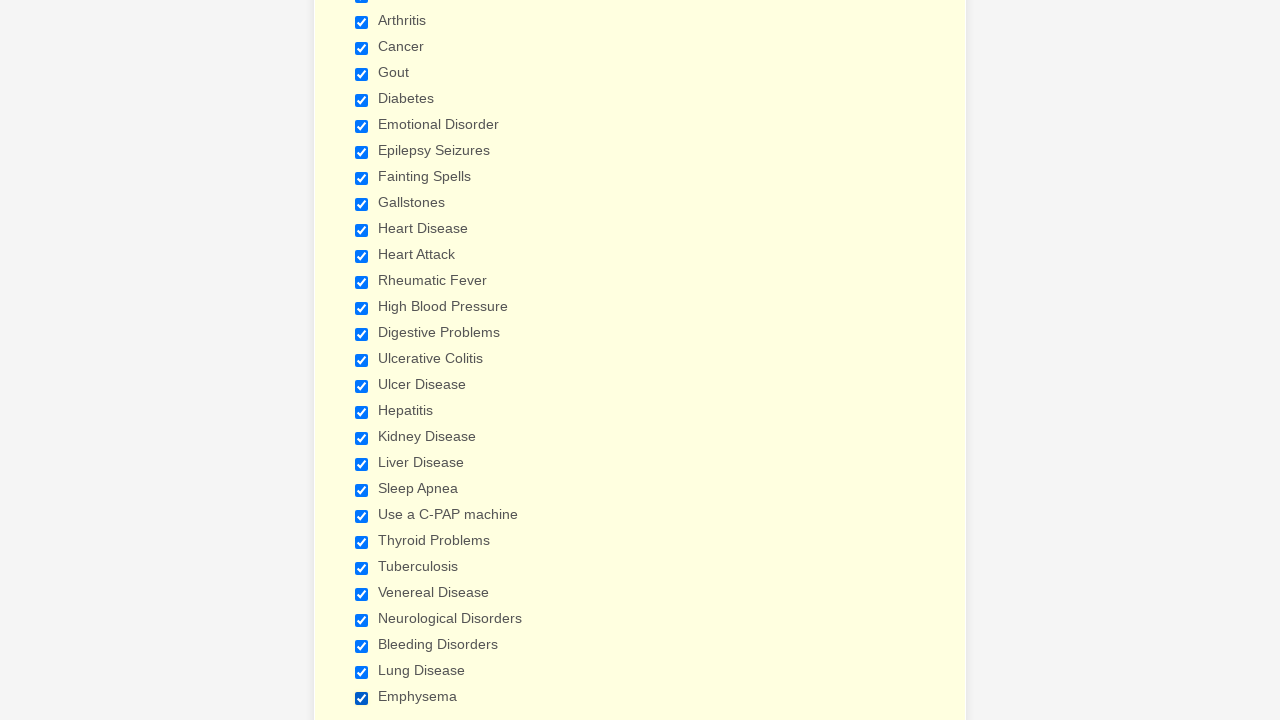

Verified checkbox 28 is selected
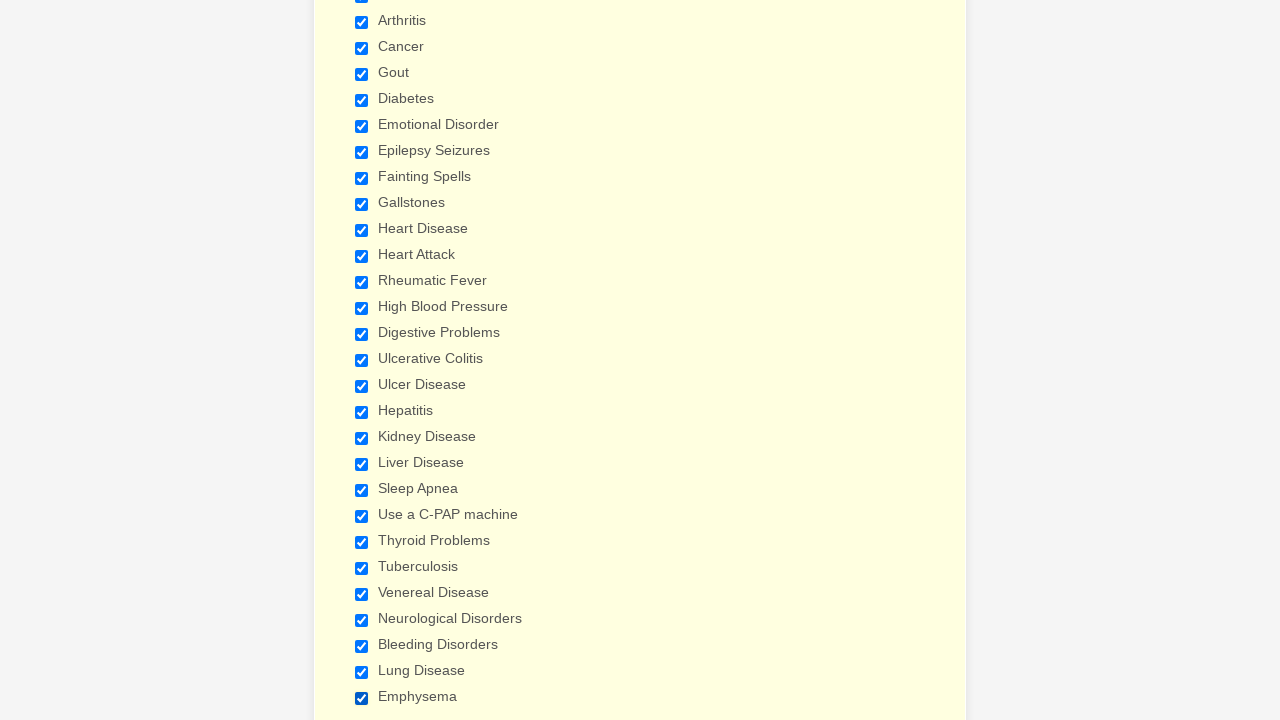

Verified checkbox 29 is selected
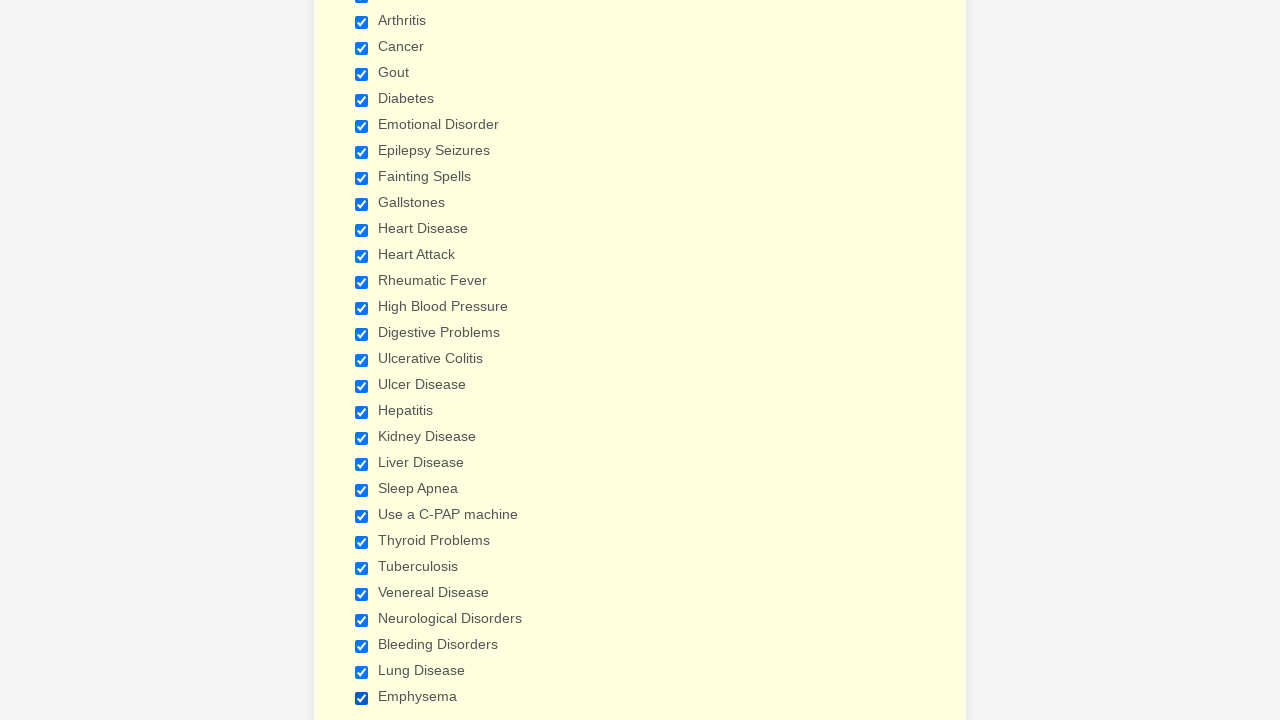

Clicked checkbox 1 to deselect it at (362, 360) on input[type='checkbox'] >> nth=0
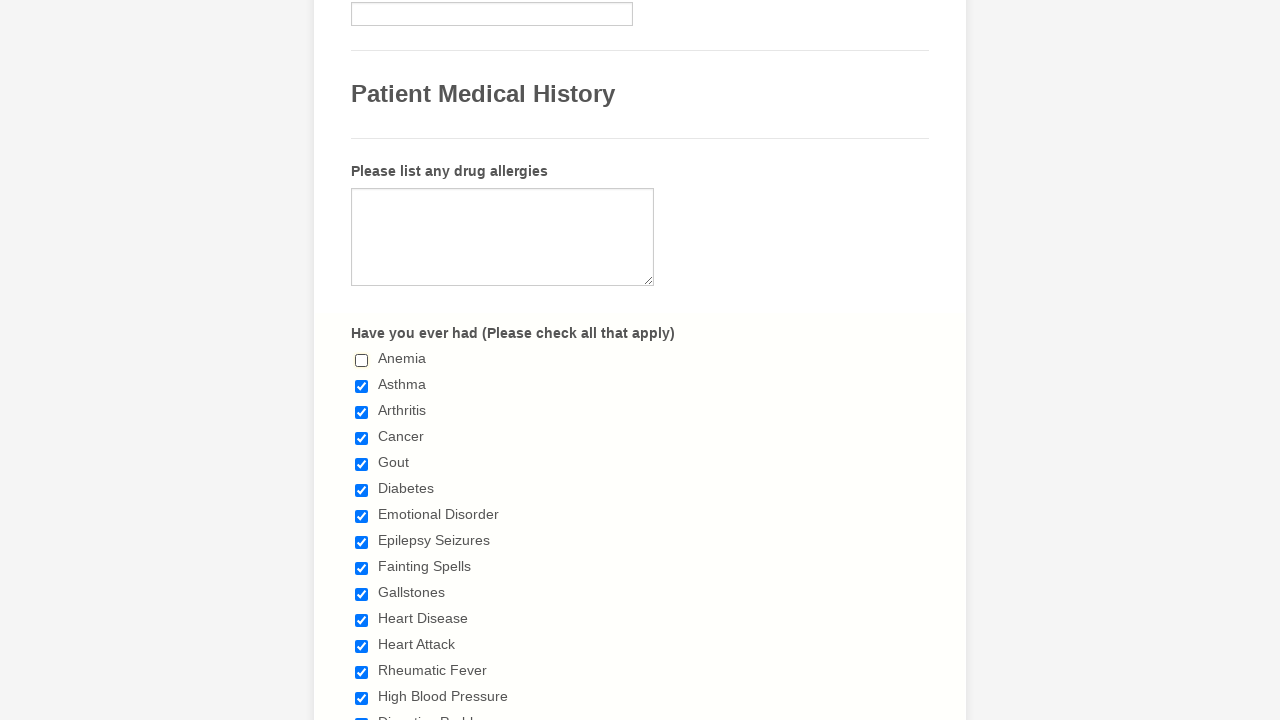

Clicked checkbox 2 to deselect it at (362, 386) on input[type='checkbox'] >> nth=1
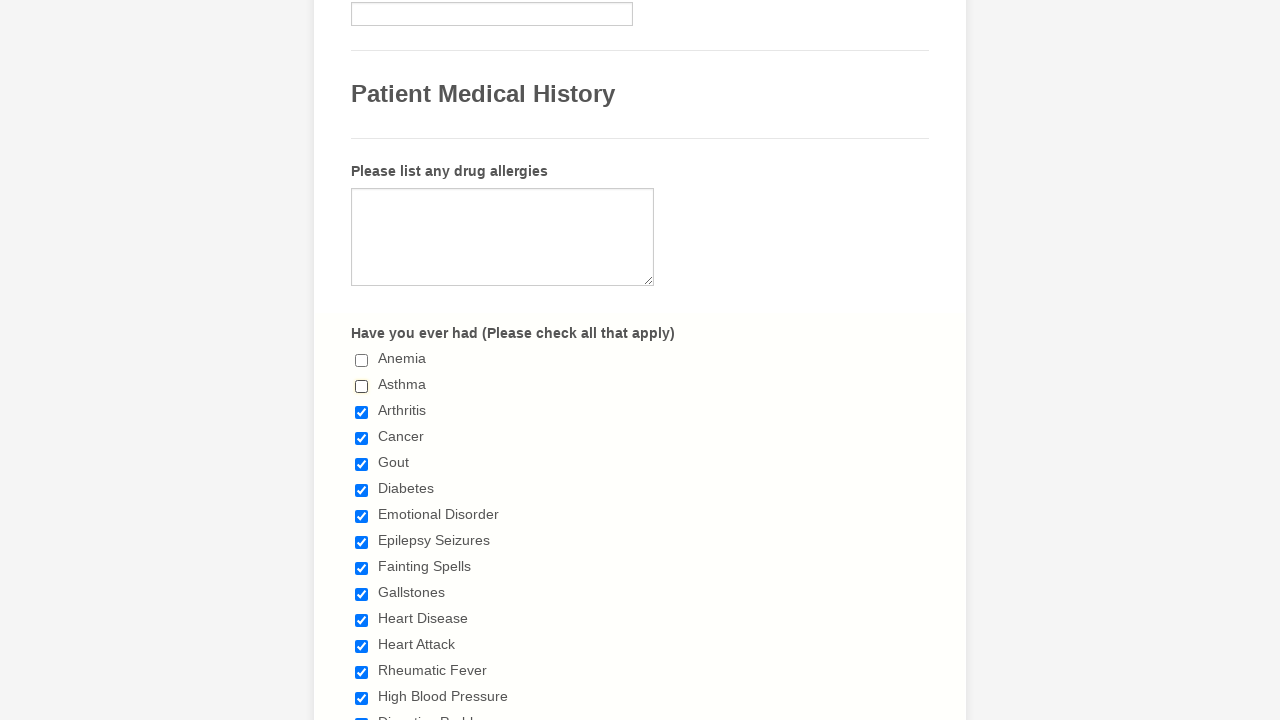

Clicked checkbox 3 to deselect it at (362, 412) on input[type='checkbox'] >> nth=2
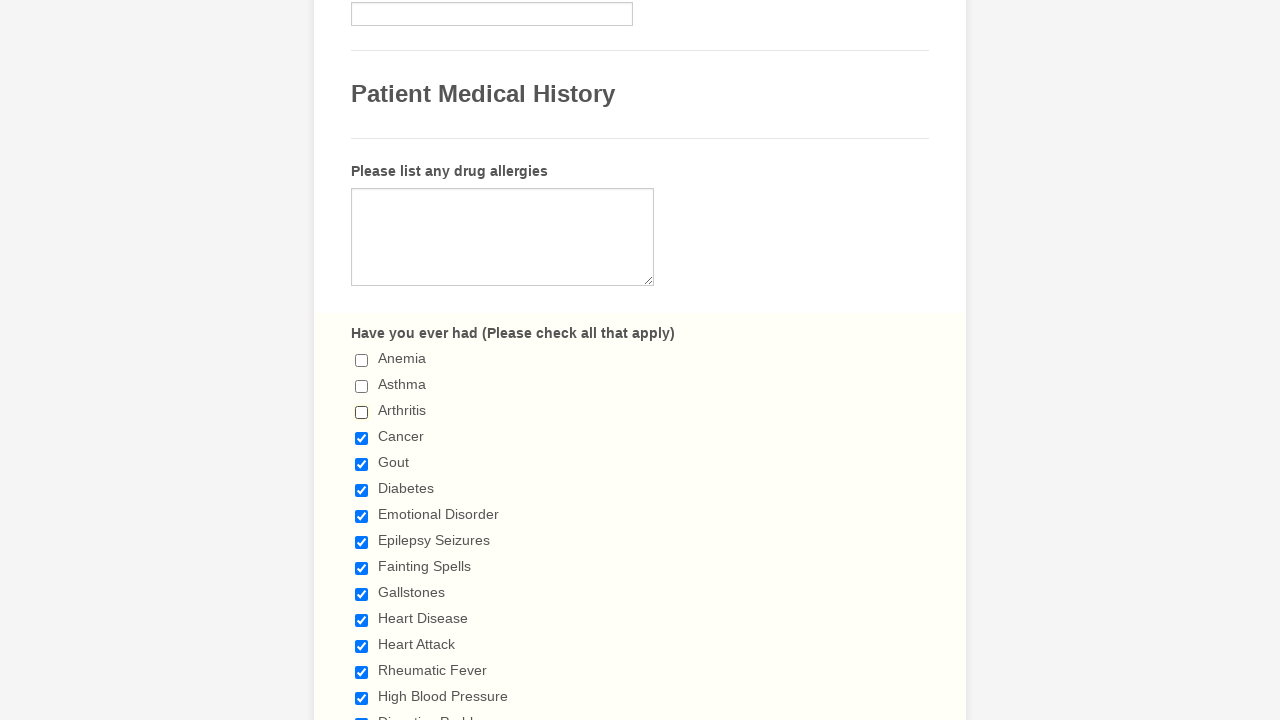

Clicked checkbox 4 to deselect it at (362, 438) on input[type='checkbox'] >> nth=3
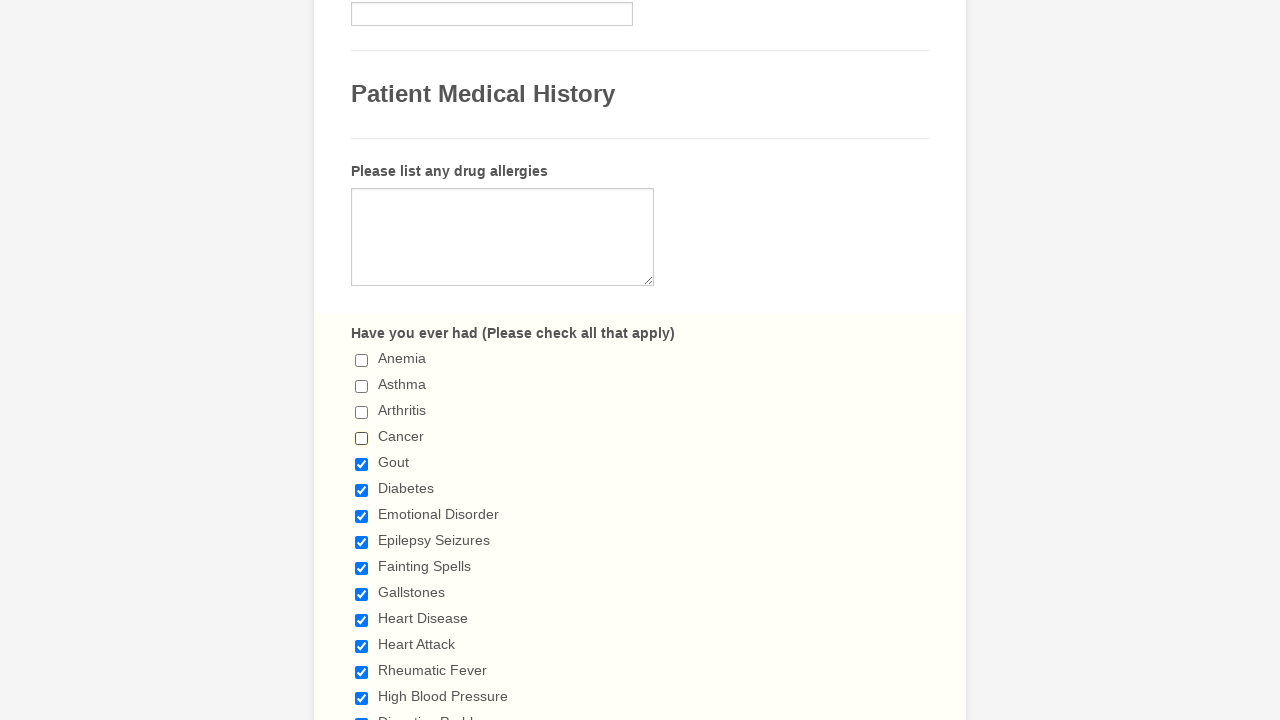

Clicked checkbox 5 to deselect it at (362, 464) on input[type='checkbox'] >> nth=4
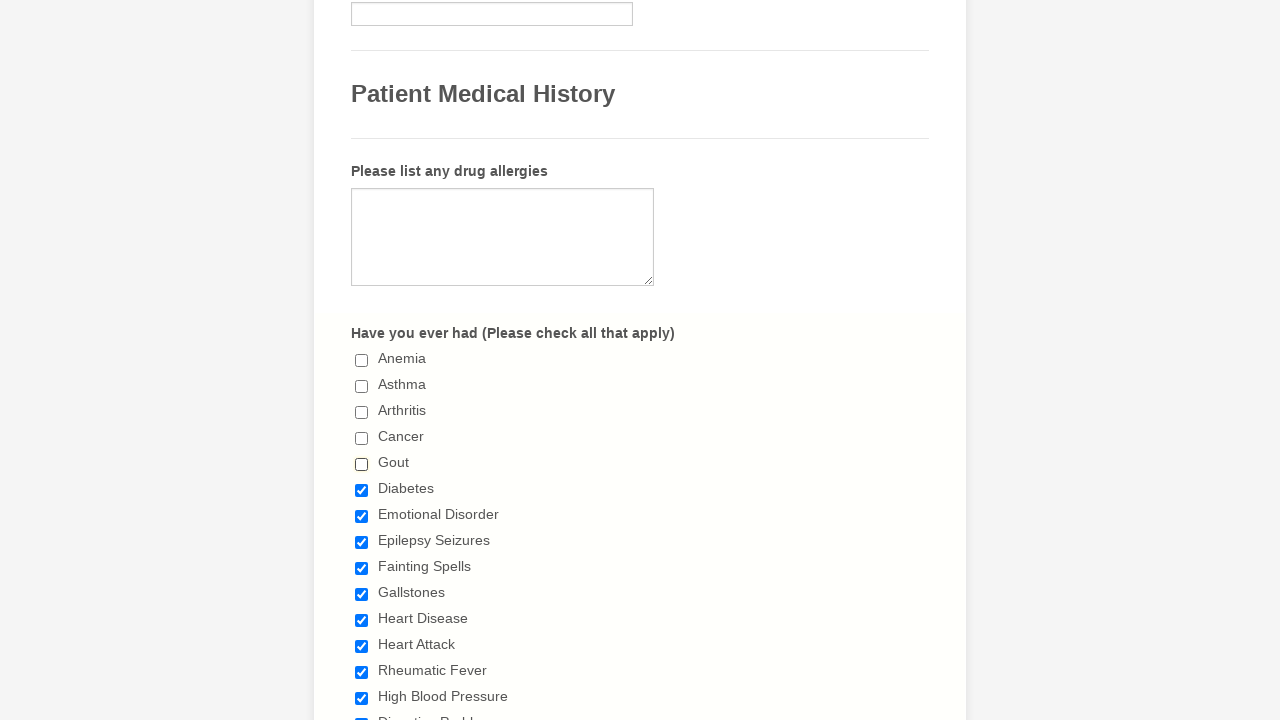

Clicked checkbox 6 to deselect it at (362, 490) on input[type='checkbox'] >> nth=5
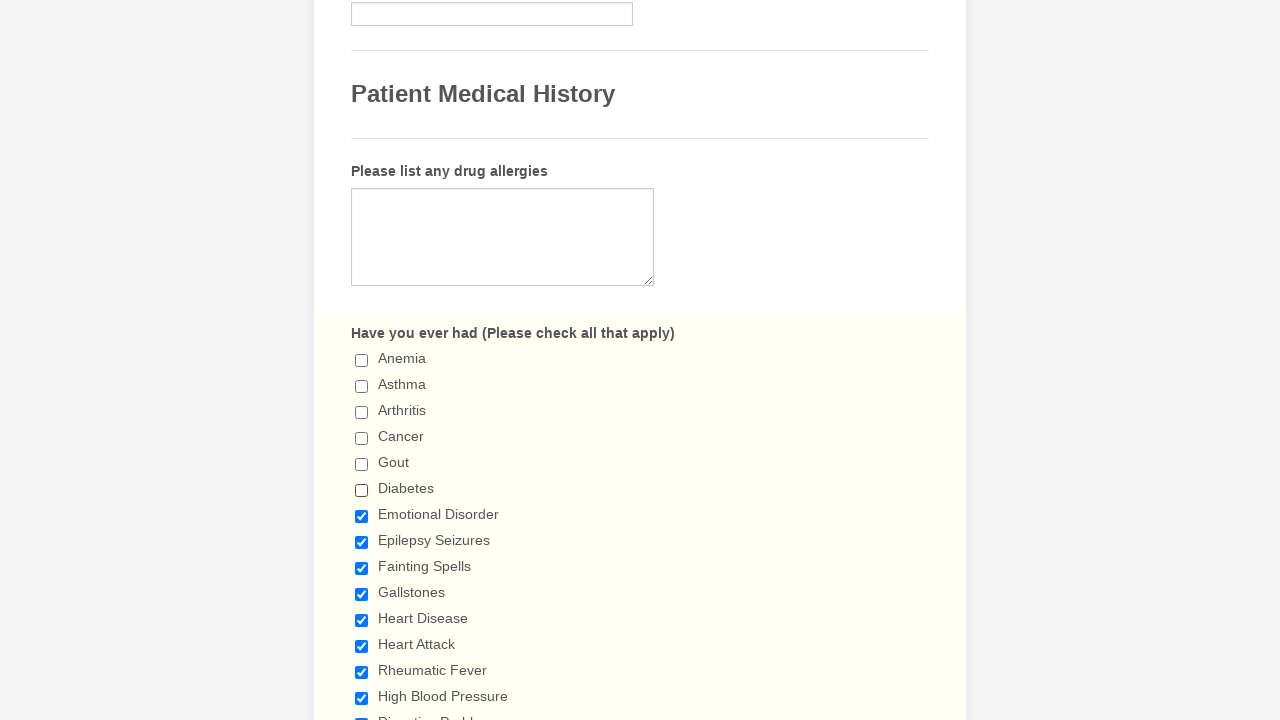

Clicked checkbox 7 to deselect it at (362, 516) on input[type='checkbox'] >> nth=6
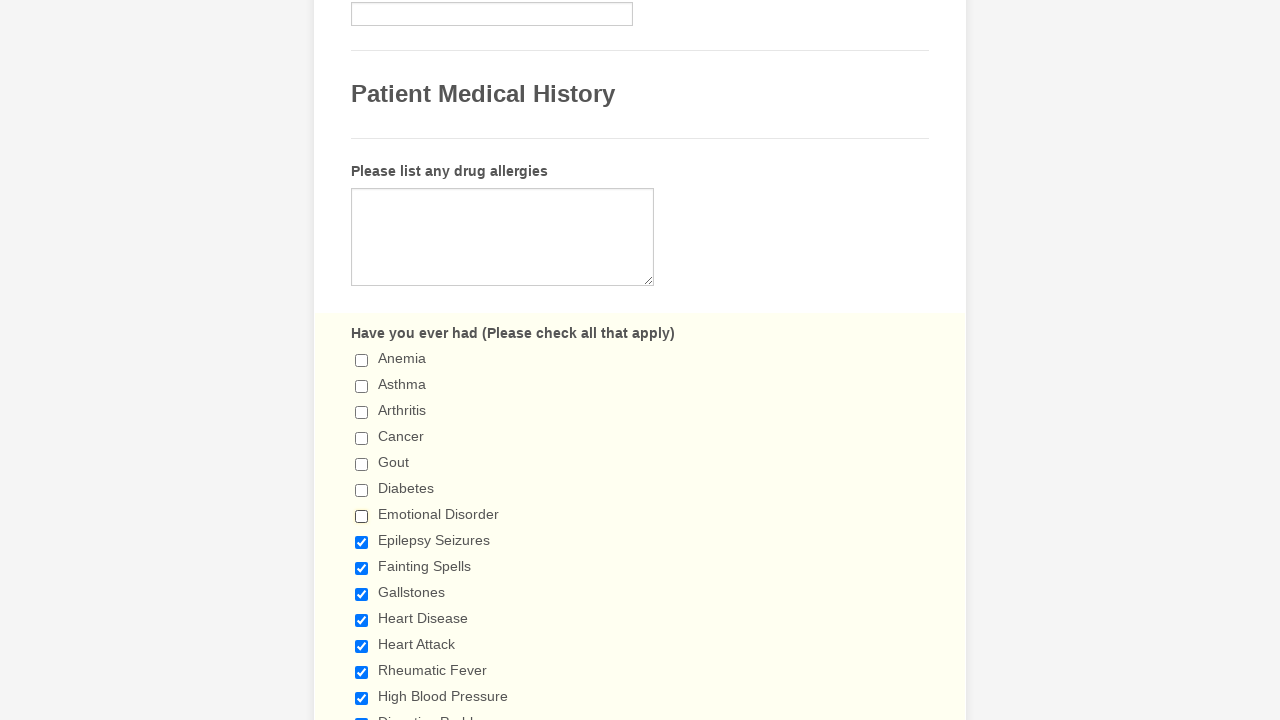

Clicked checkbox 8 to deselect it at (362, 542) on input[type='checkbox'] >> nth=7
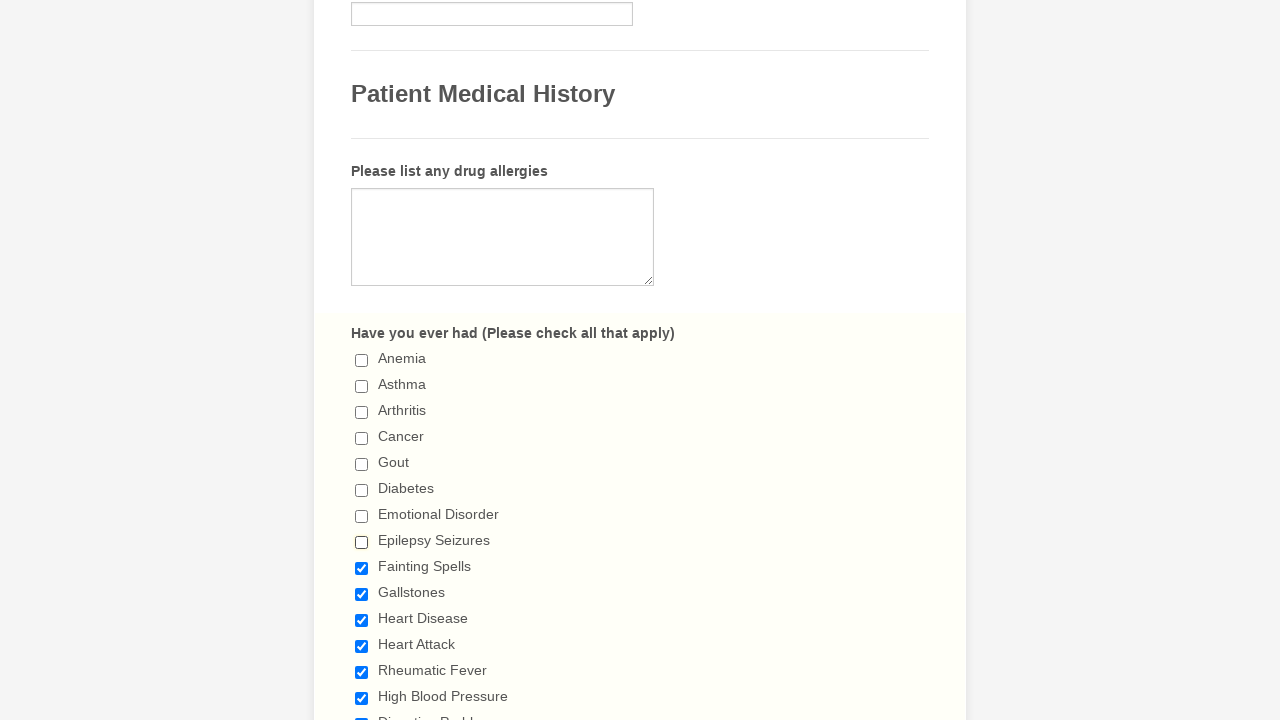

Clicked checkbox 9 to deselect it at (362, 568) on input[type='checkbox'] >> nth=8
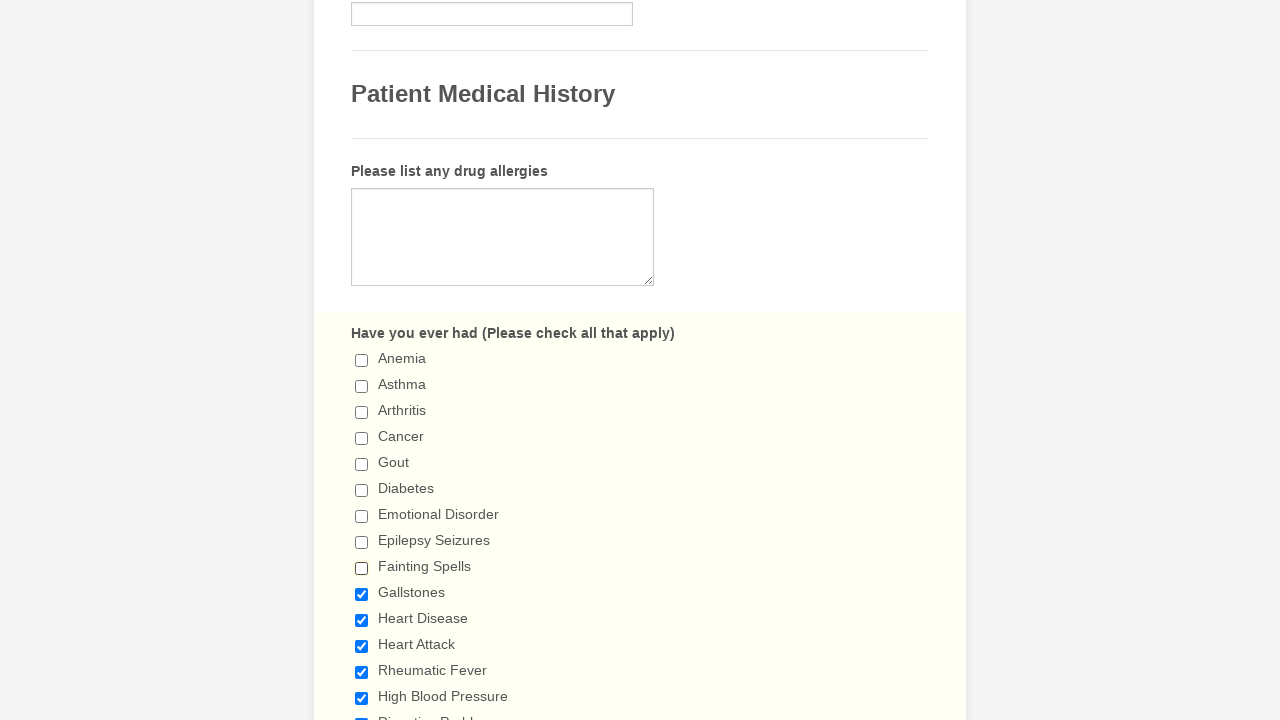

Clicked checkbox 10 to deselect it at (362, 594) on input[type='checkbox'] >> nth=9
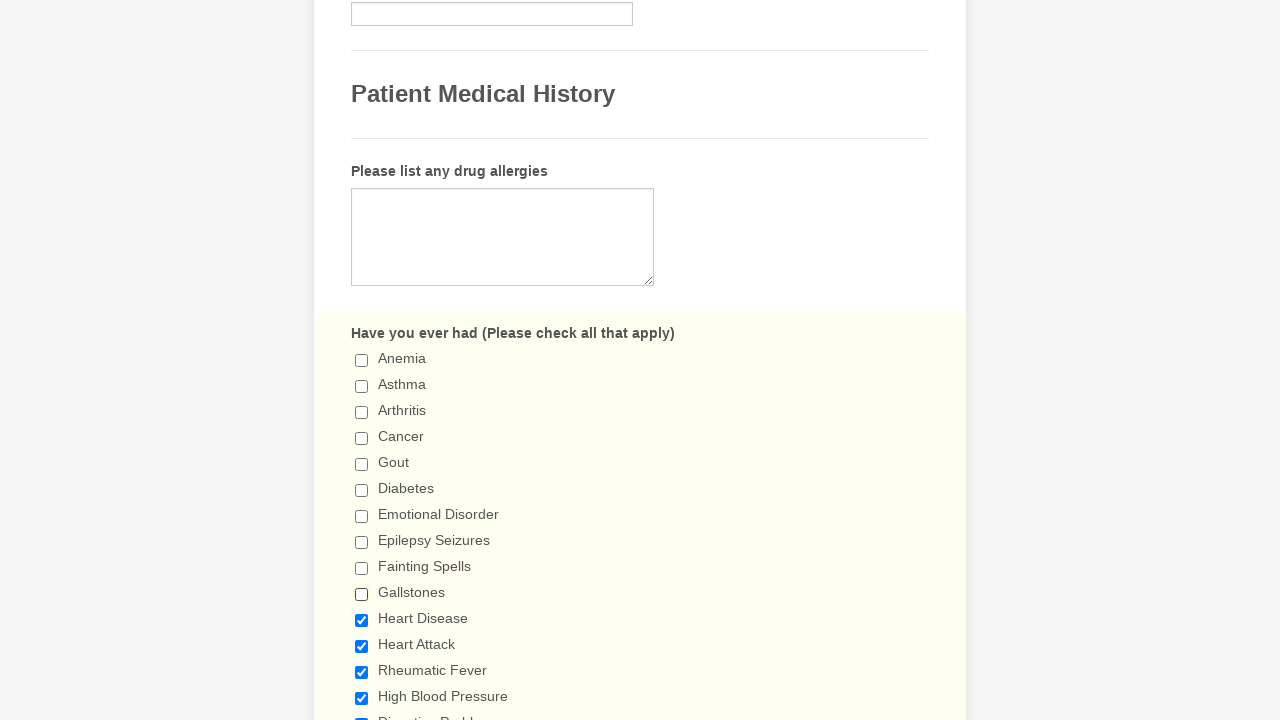

Clicked checkbox 11 to deselect it at (362, 620) on input[type='checkbox'] >> nth=10
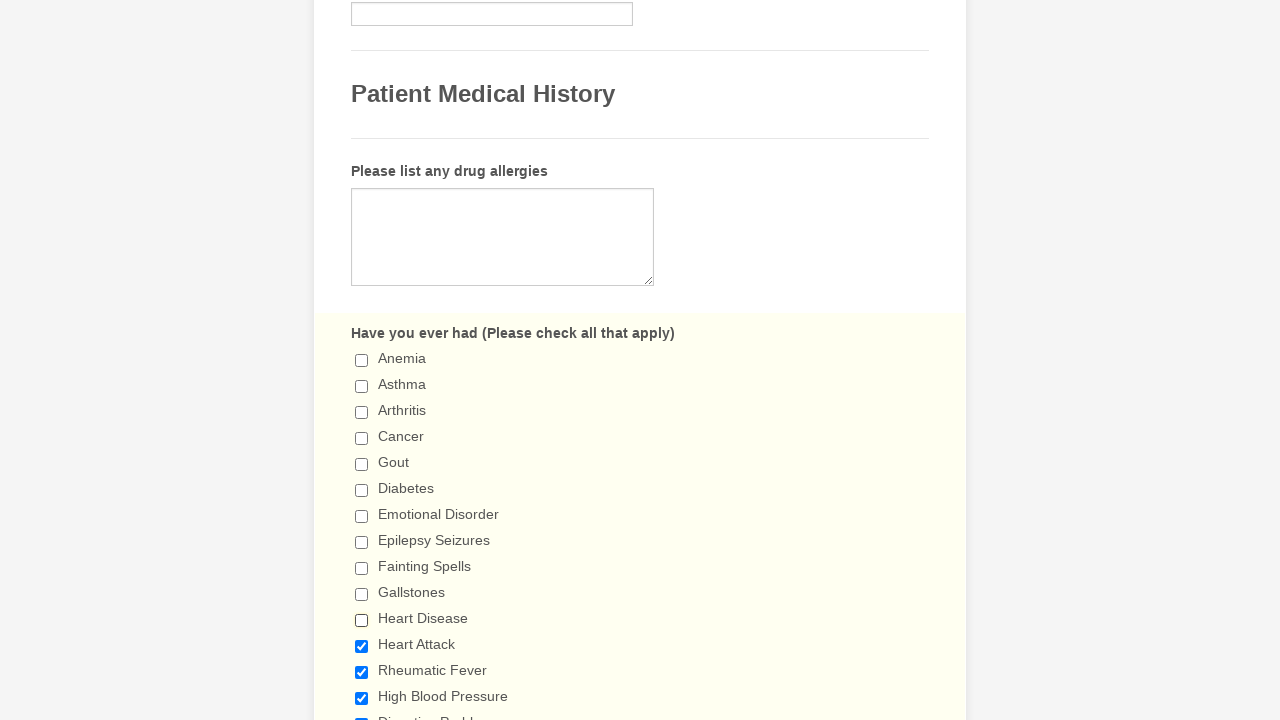

Clicked checkbox 12 to deselect it at (362, 646) on input[type='checkbox'] >> nth=11
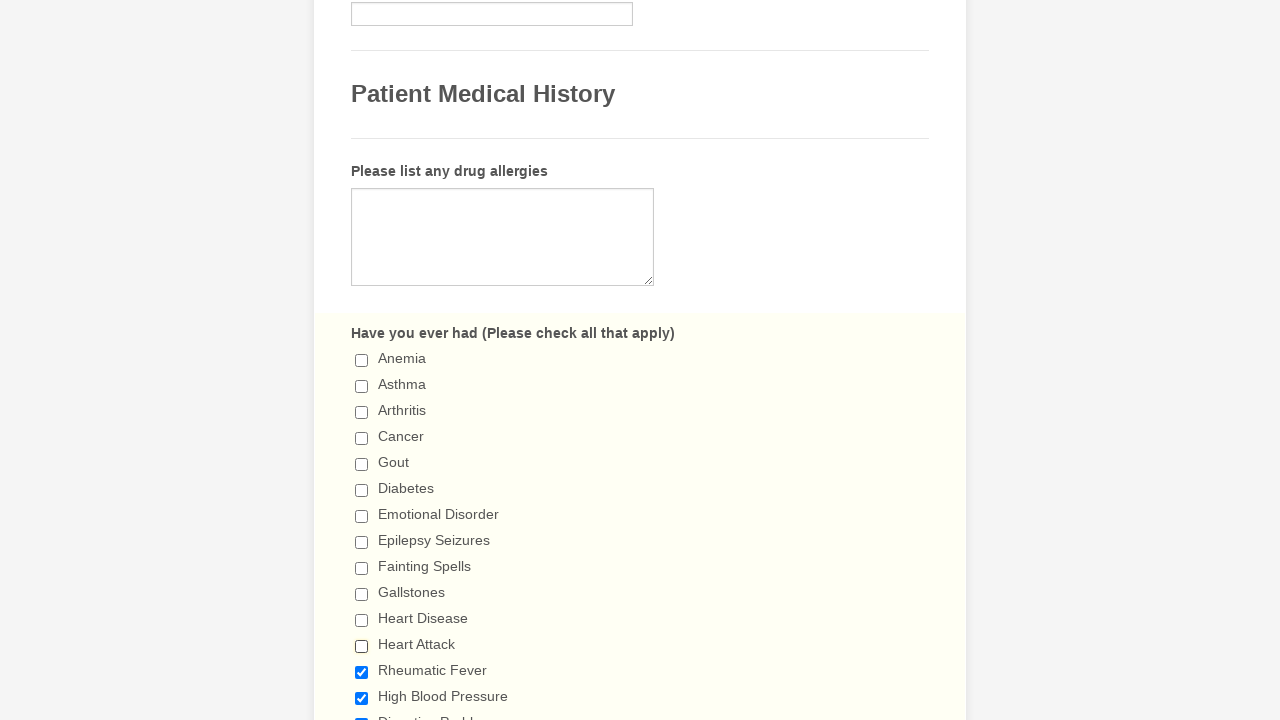

Clicked checkbox 13 to deselect it at (362, 672) on input[type='checkbox'] >> nth=12
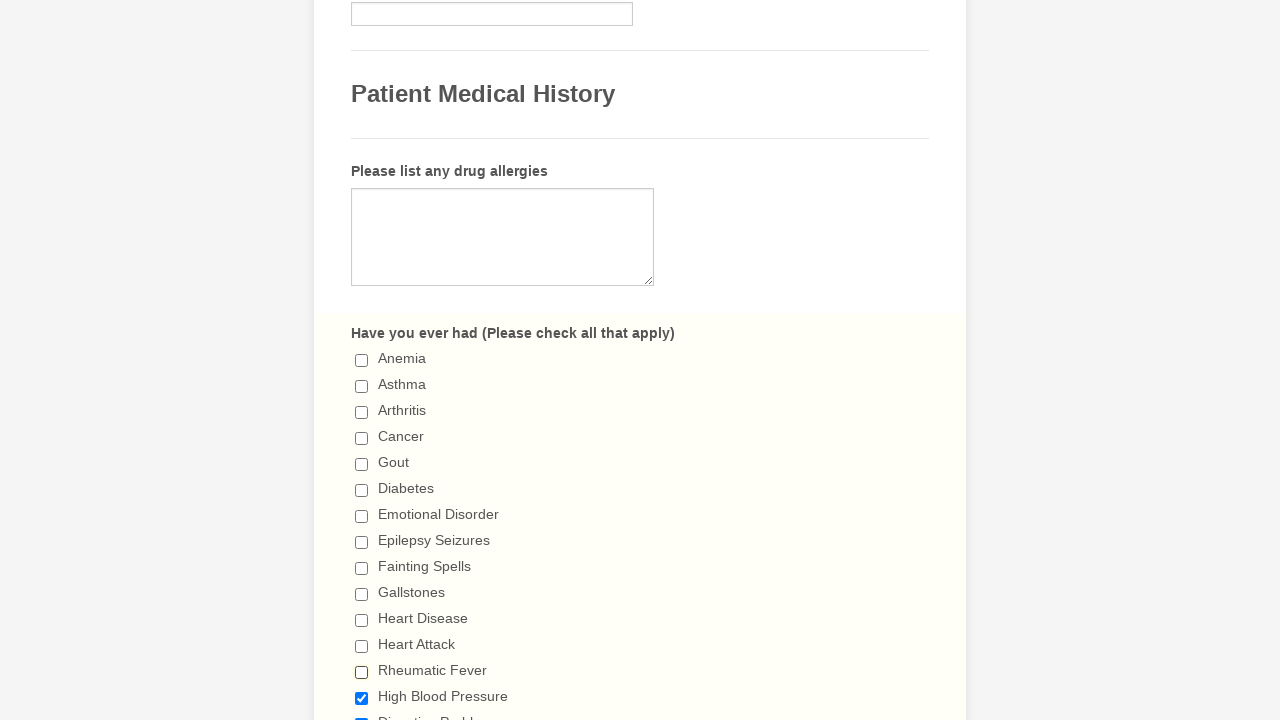

Clicked checkbox 14 to deselect it at (362, 698) on input[type='checkbox'] >> nth=13
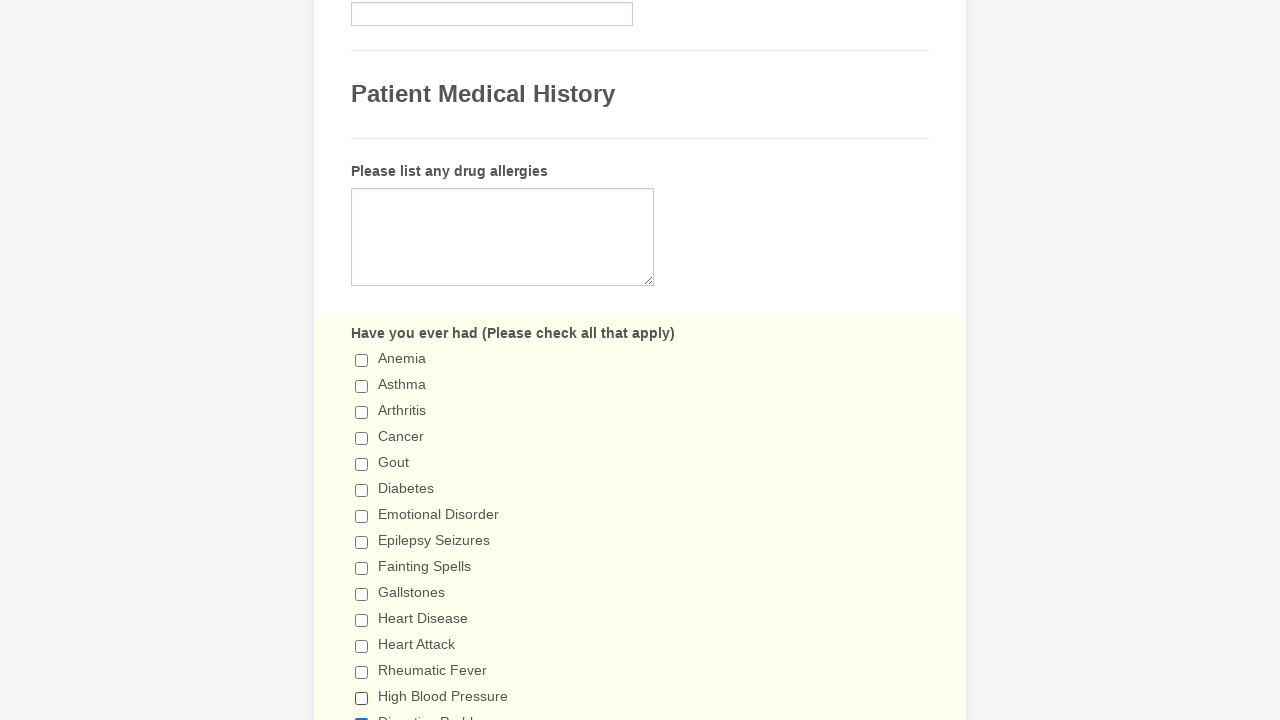

Clicked checkbox 15 to deselect it at (362, 714) on input[type='checkbox'] >> nth=14
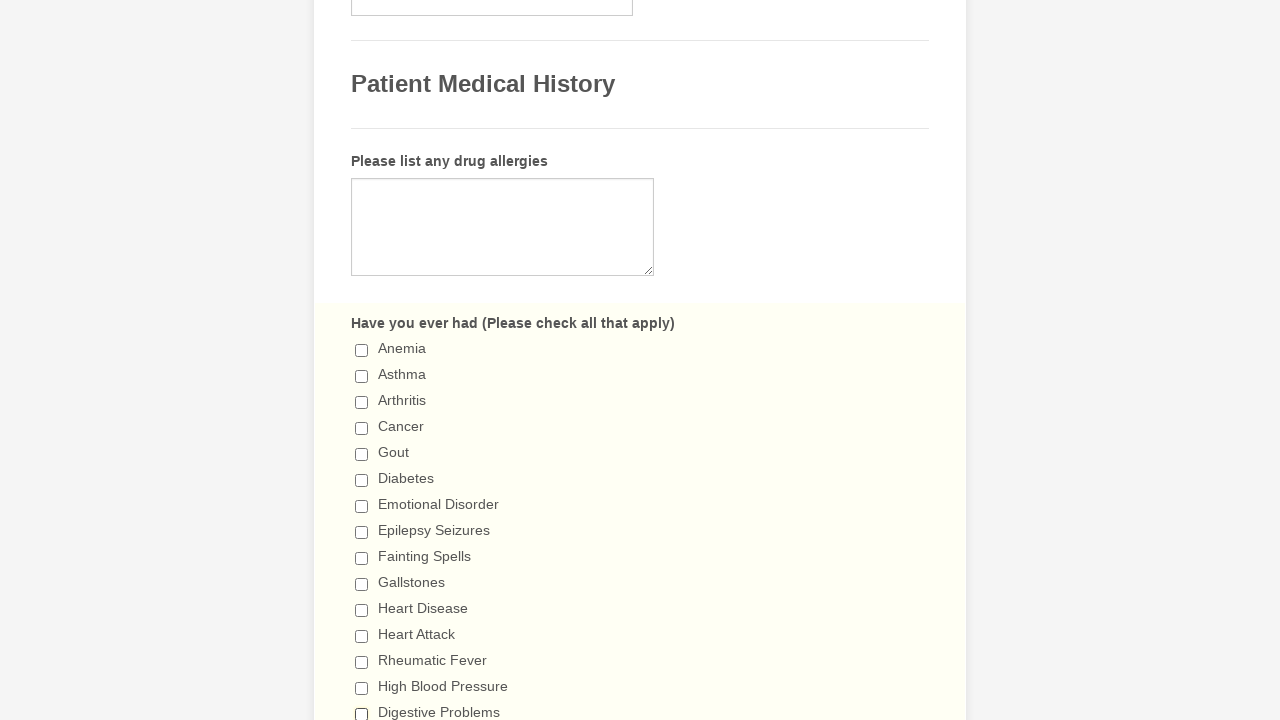

Clicked checkbox 16 to deselect it at (362, 360) on input[type='checkbox'] >> nth=15
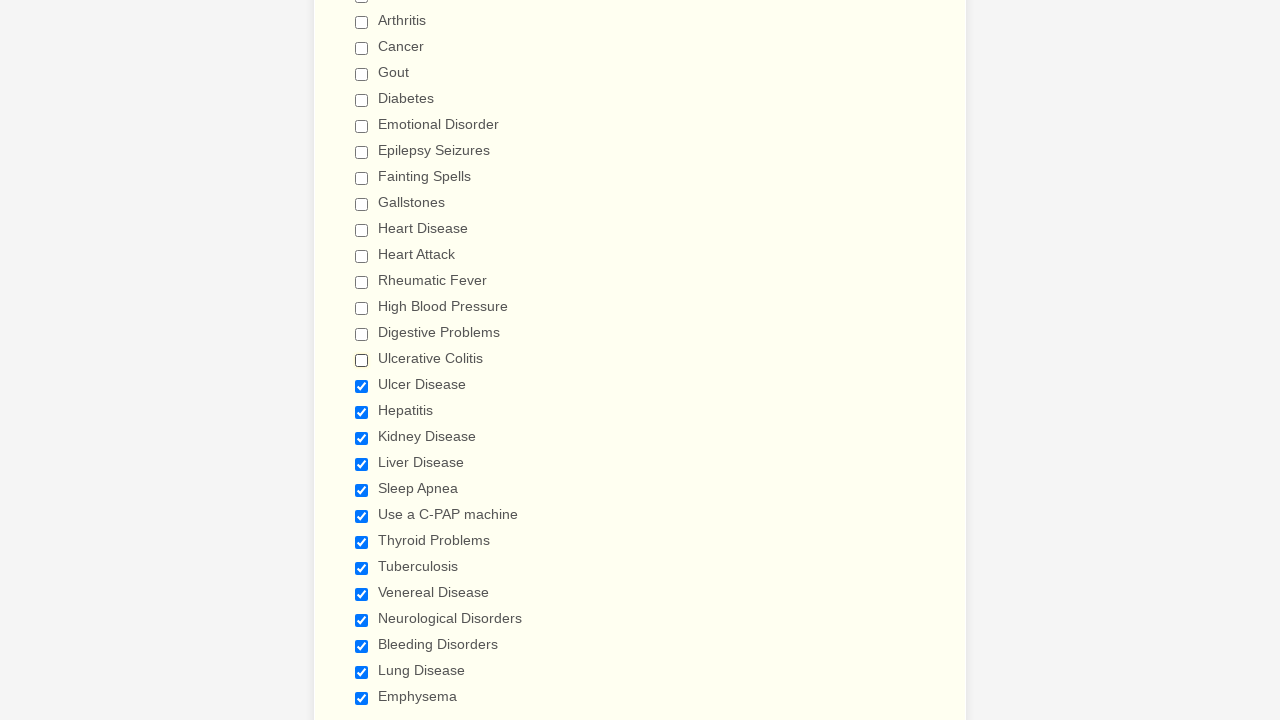

Clicked checkbox 17 to deselect it at (362, 386) on input[type='checkbox'] >> nth=16
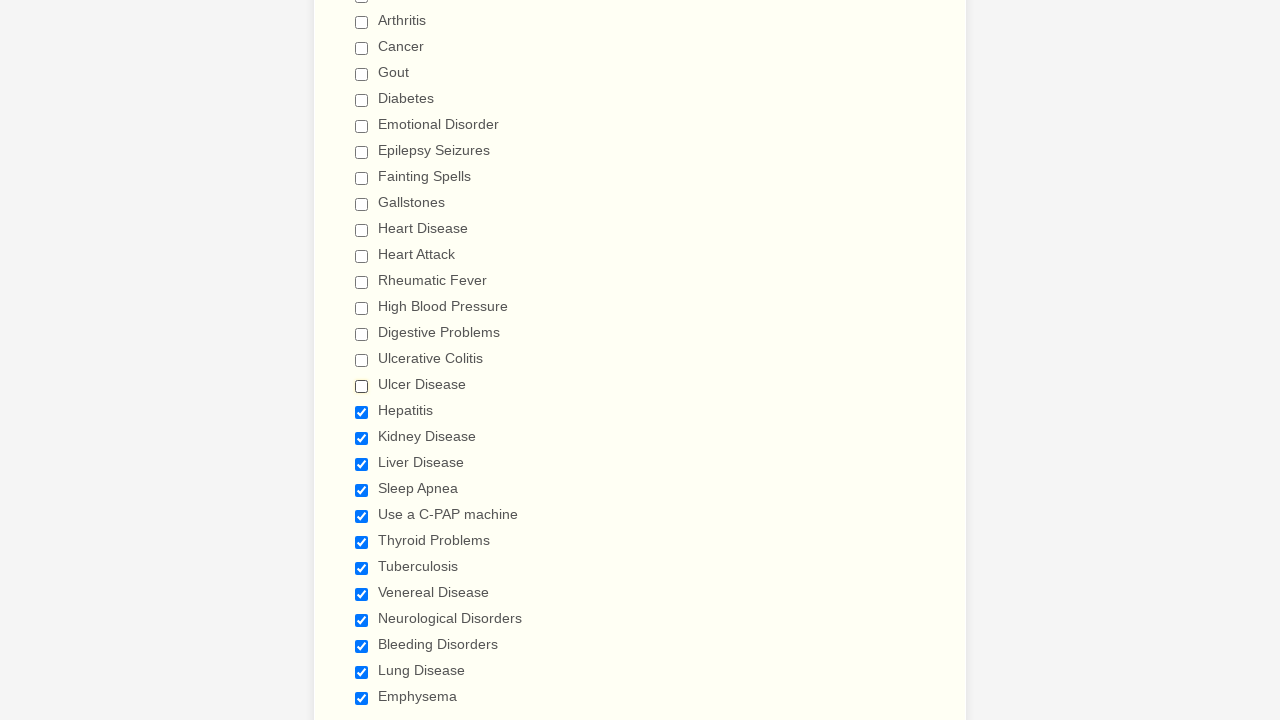

Clicked checkbox 18 to deselect it at (362, 412) on input[type='checkbox'] >> nth=17
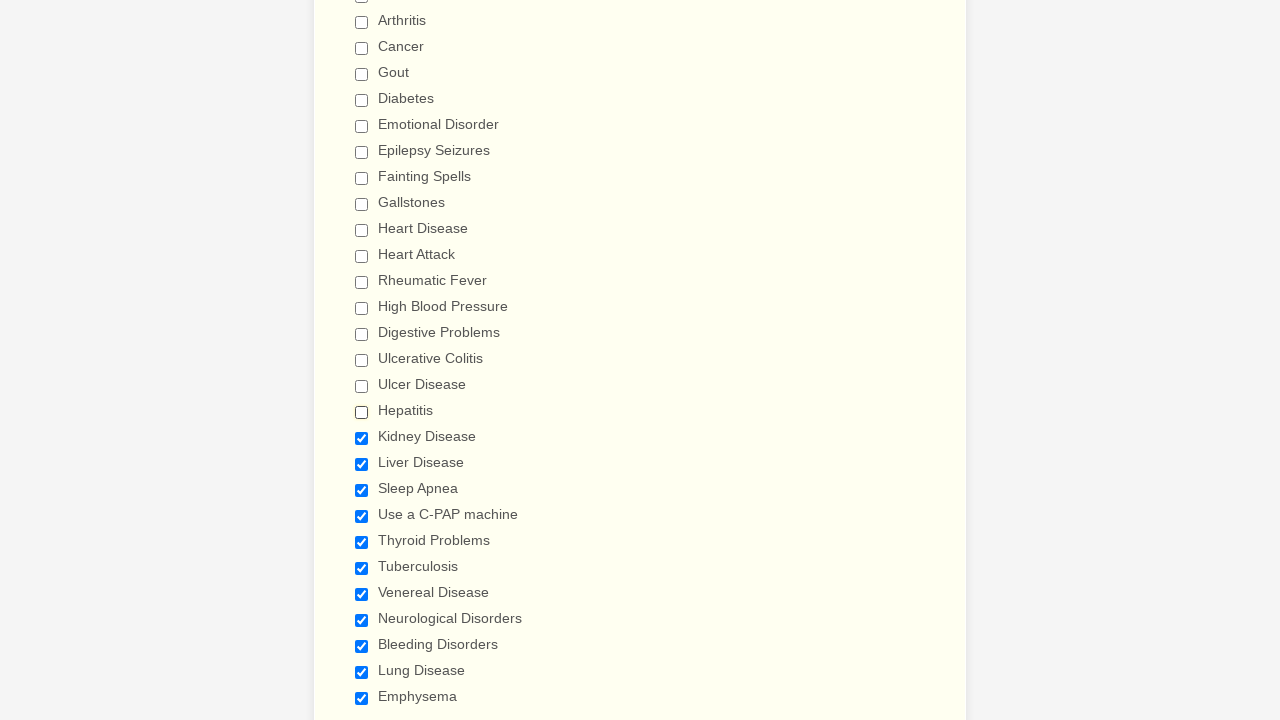

Clicked checkbox 19 to deselect it at (362, 438) on input[type='checkbox'] >> nth=18
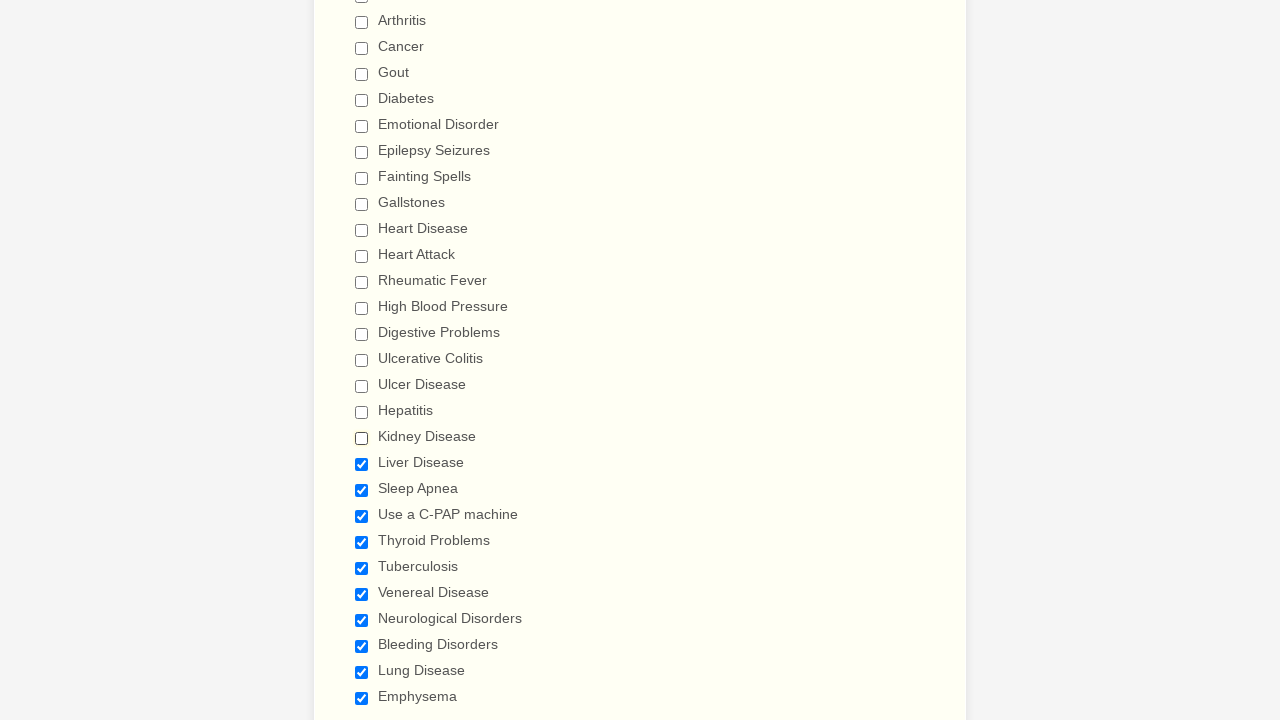

Clicked checkbox 20 to deselect it at (362, 464) on input[type='checkbox'] >> nth=19
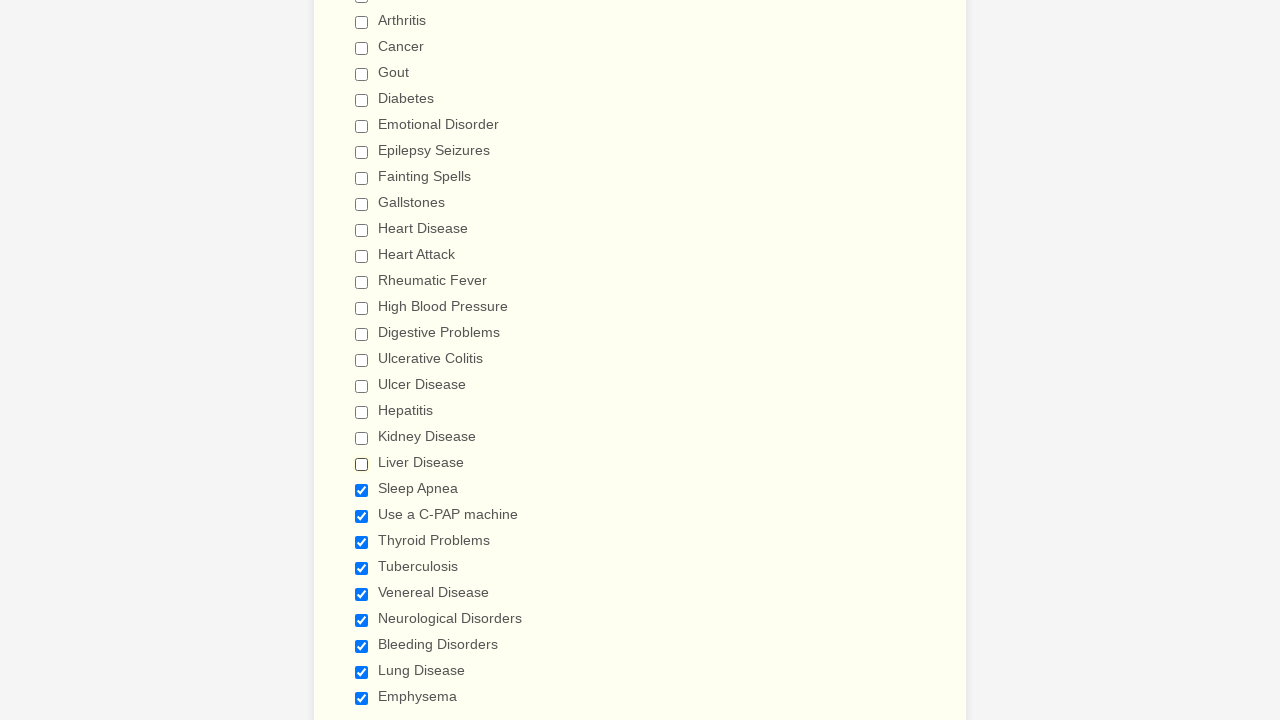

Clicked checkbox 21 to deselect it at (362, 490) on input[type='checkbox'] >> nth=20
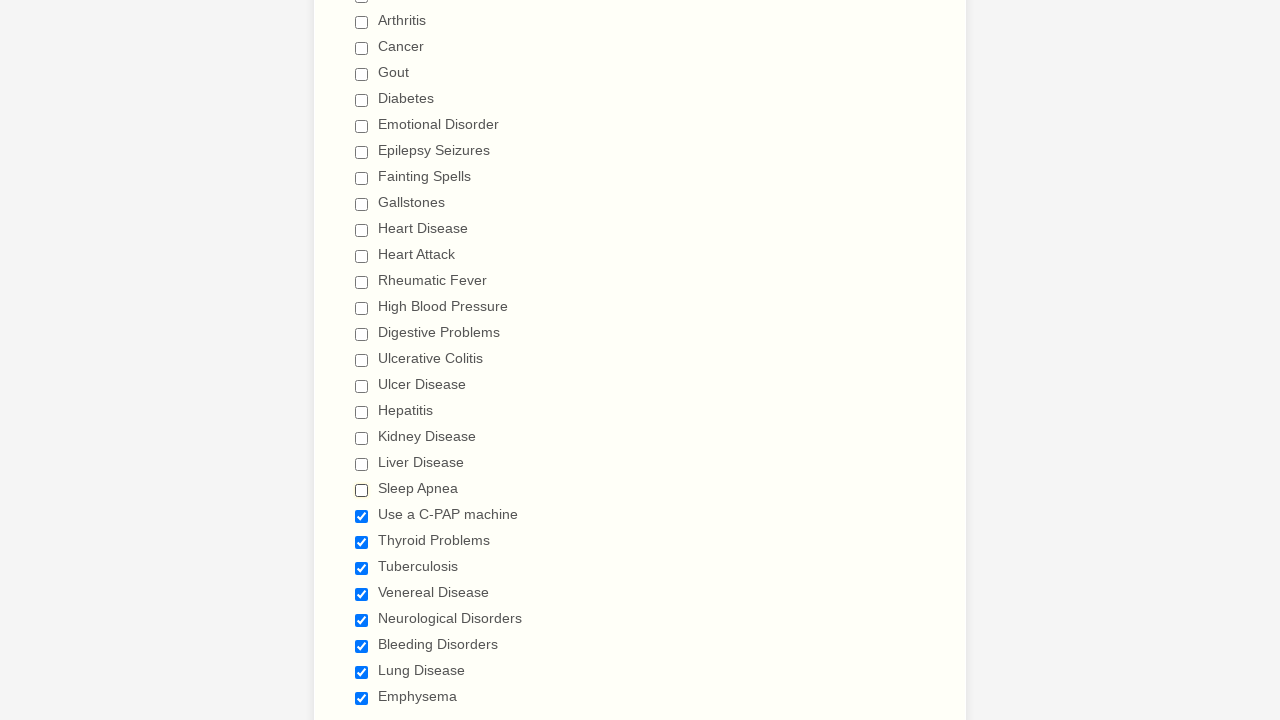

Clicked checkbox 22 to deselect it at (362, 516) on input[type='checkbox'] >> nth=21
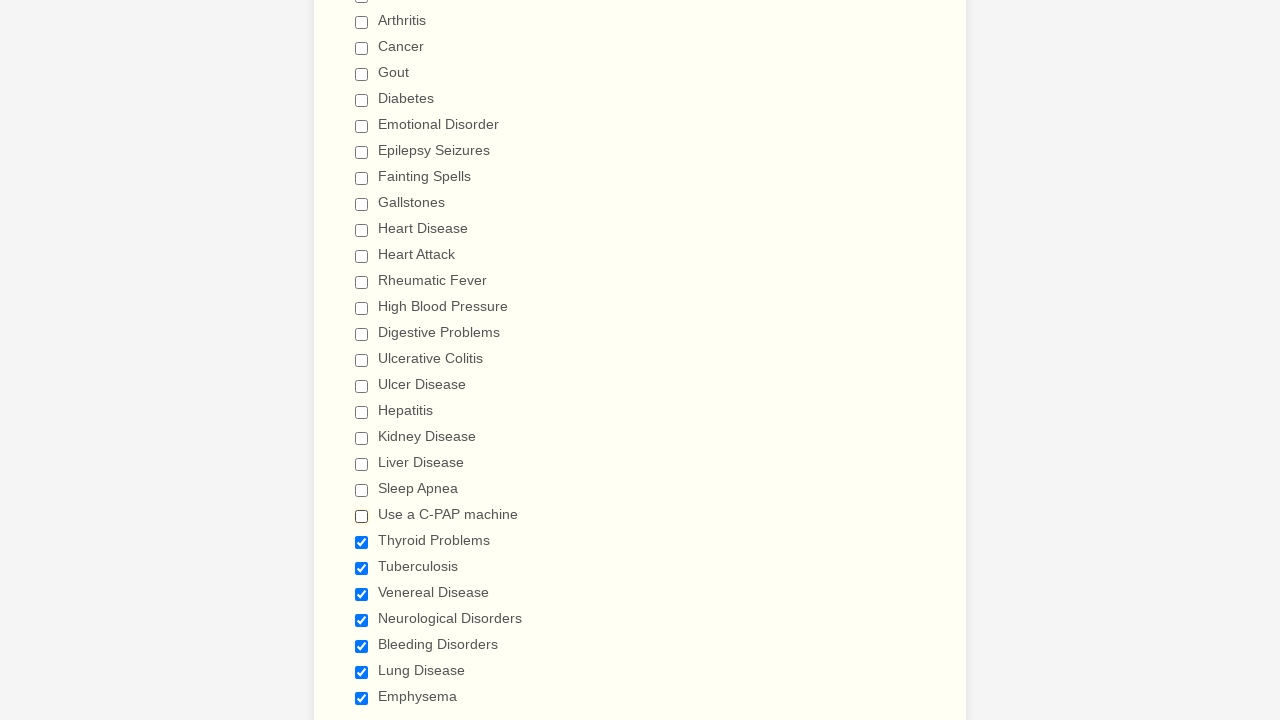

Clicked checkbox 23 to deselect it at (362, 542) on input[type='checkbox'] >> nth=22
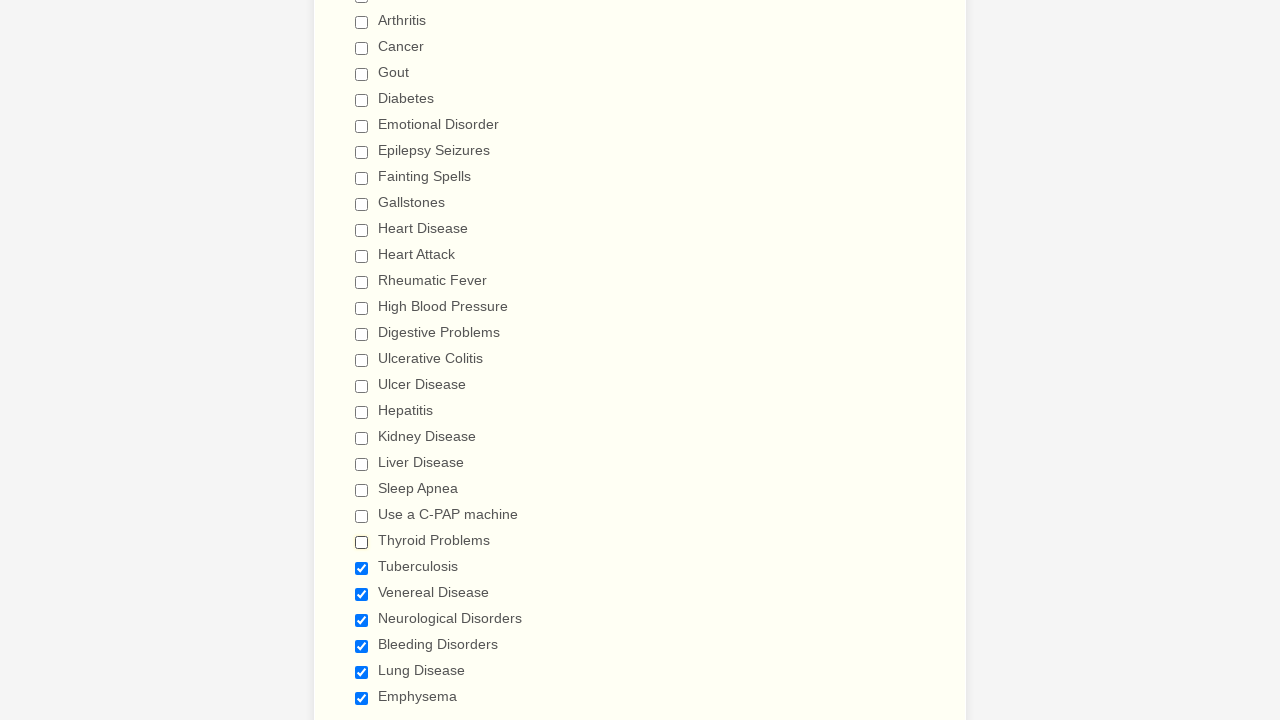

Clicked checkbox 24 to deselect it at (362, 568) on input[type='checkbox'] >> nth=23
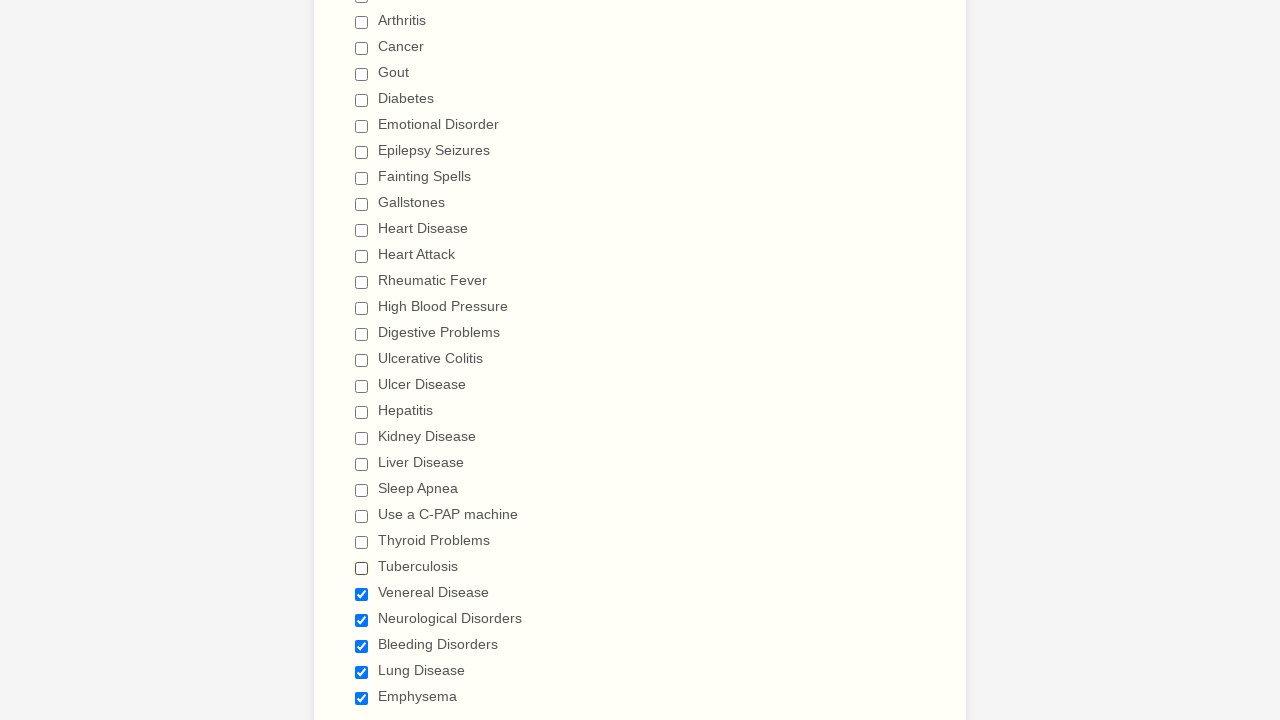

Clicked checkbox 25 to deselect it at (362, 594) on input[type='checkbox'] >> nth=24
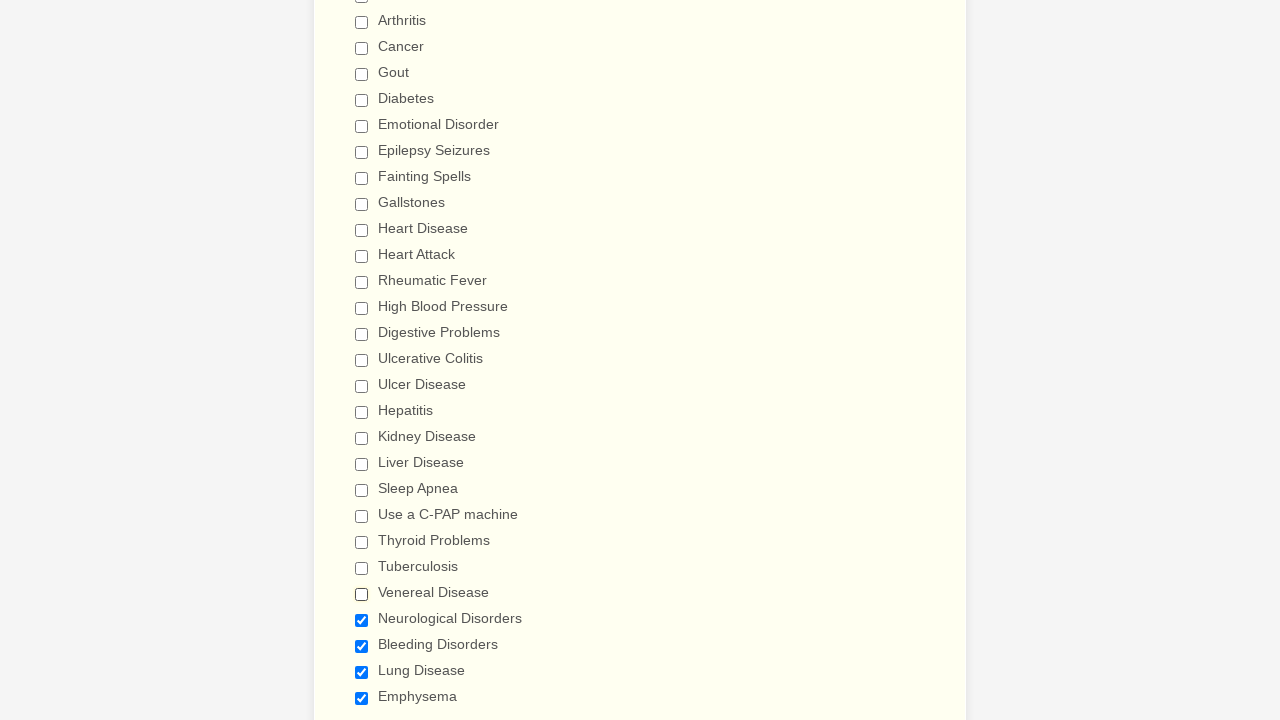

Clicked checkbox 26 to deselect it at (362, 620) on input[type='checkbox'] >> nth=25
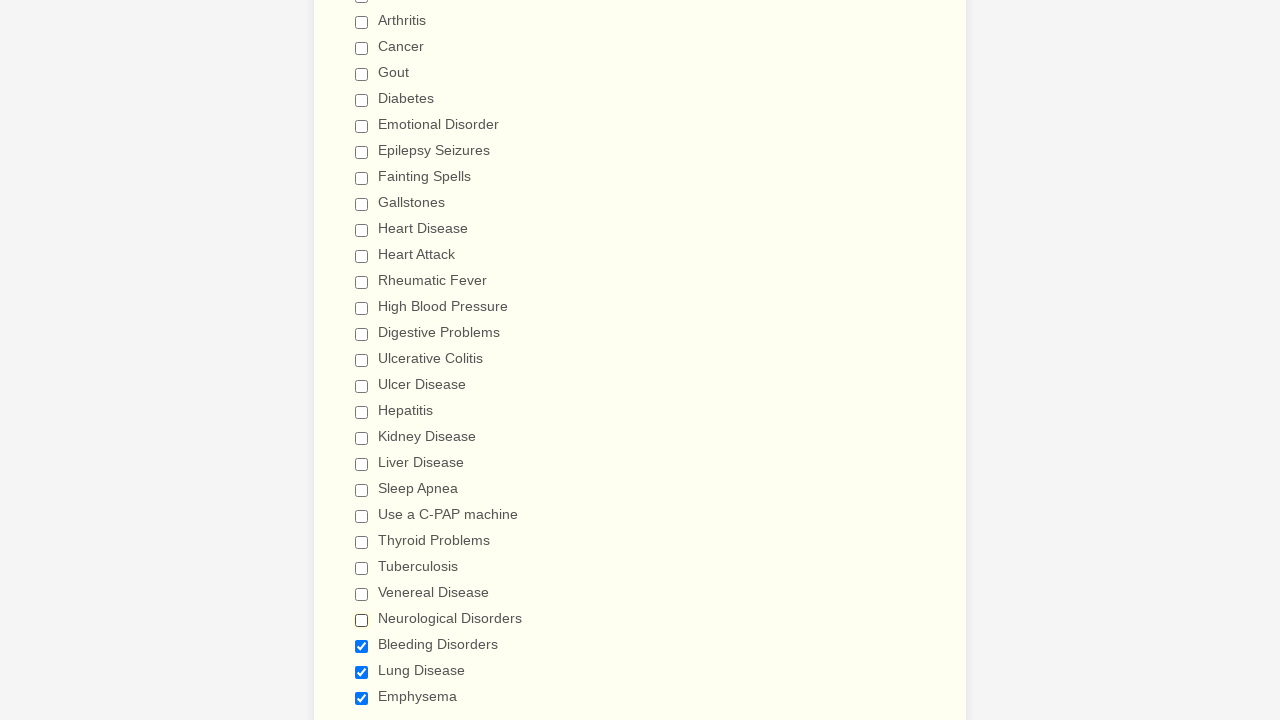

Clicked checkbox 27 to deselect it at (362, 646) on input[type='checkbox'] >> nth=26
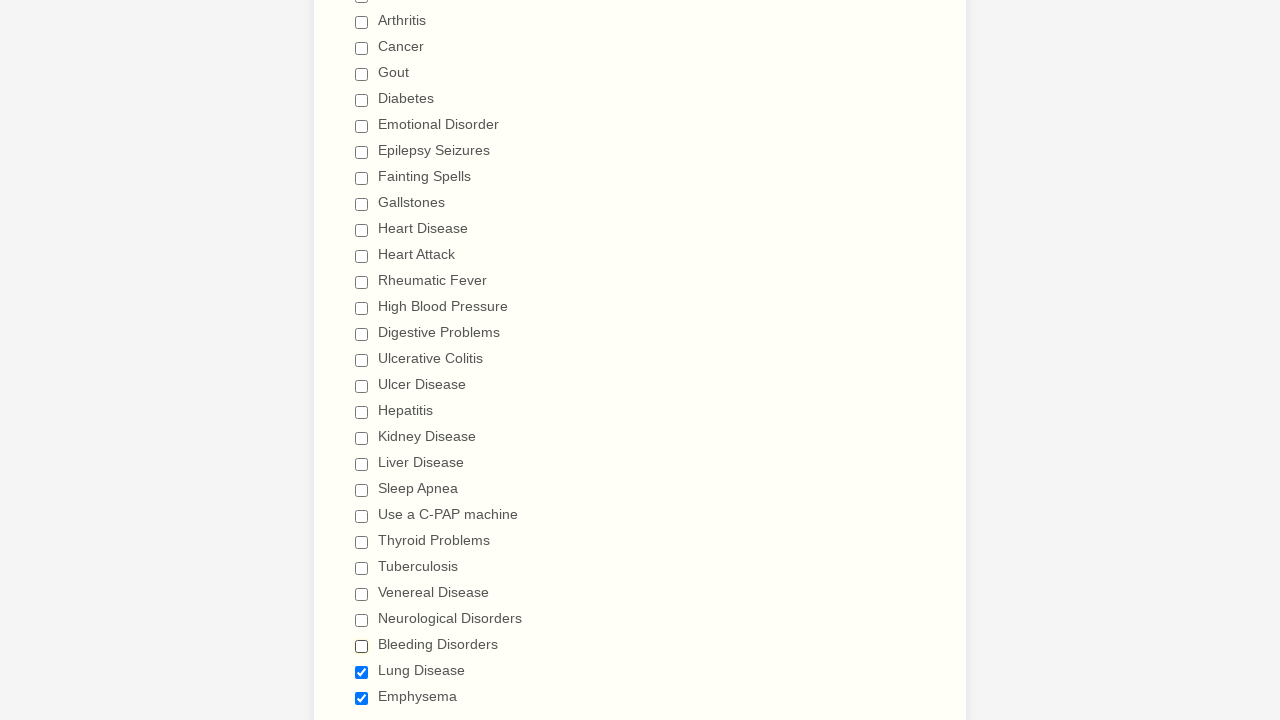

Clicked checkbox 28 to deselect it at (362, 672) on input[type='checkbox'] >> nth=27
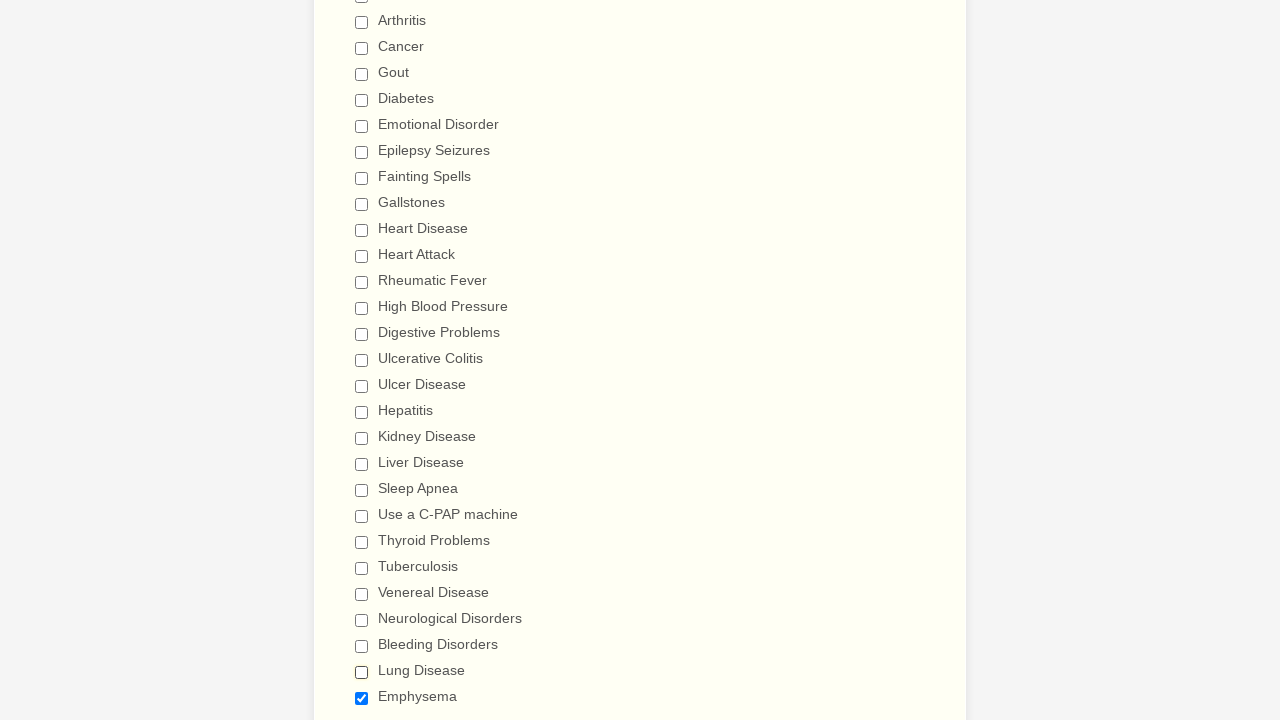

Clicked checkbox 29 to deselect it at (362, 698) on input[type='checkbox'] >> nth=28
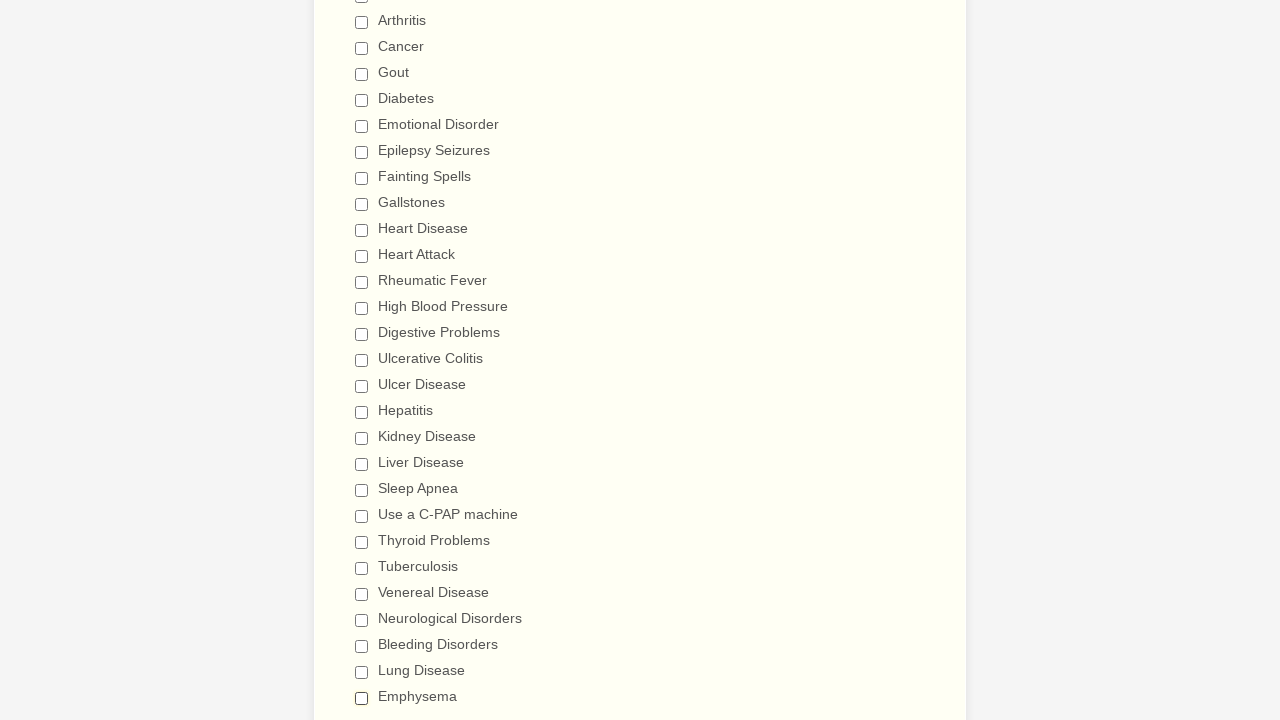

Verified checkbox 1 is deselected
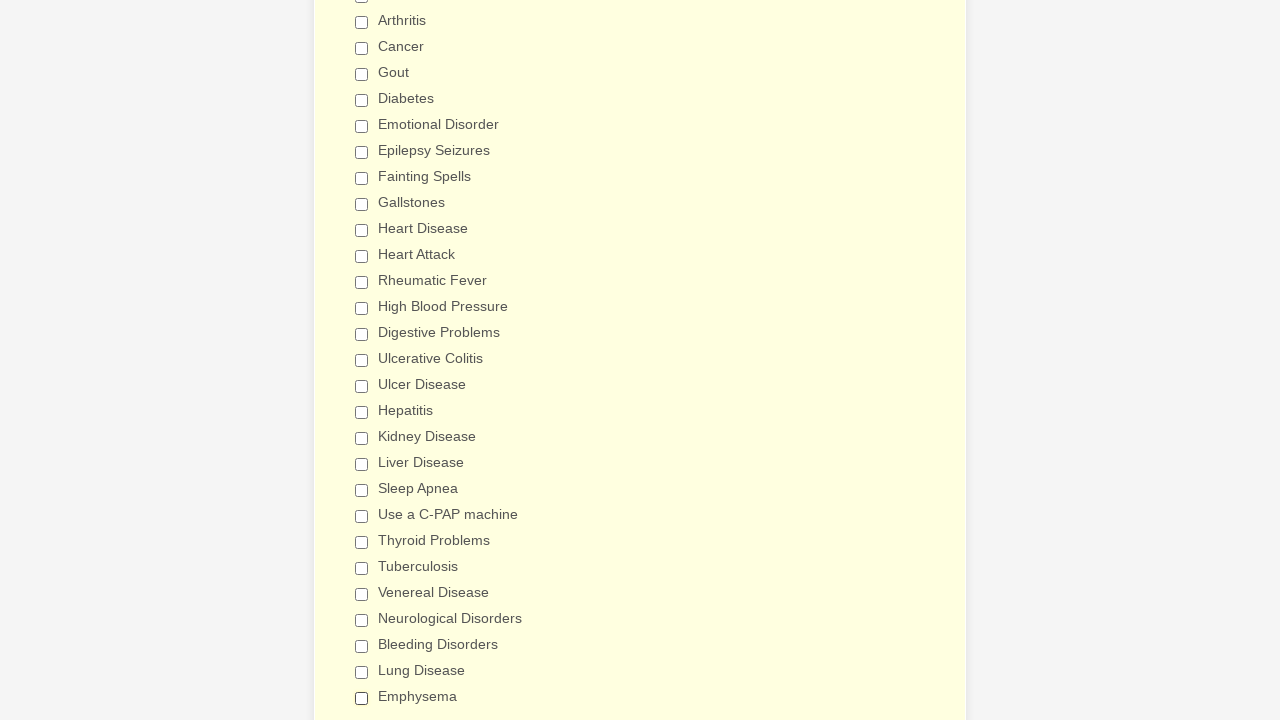

Verified checkbox 2 is deselected
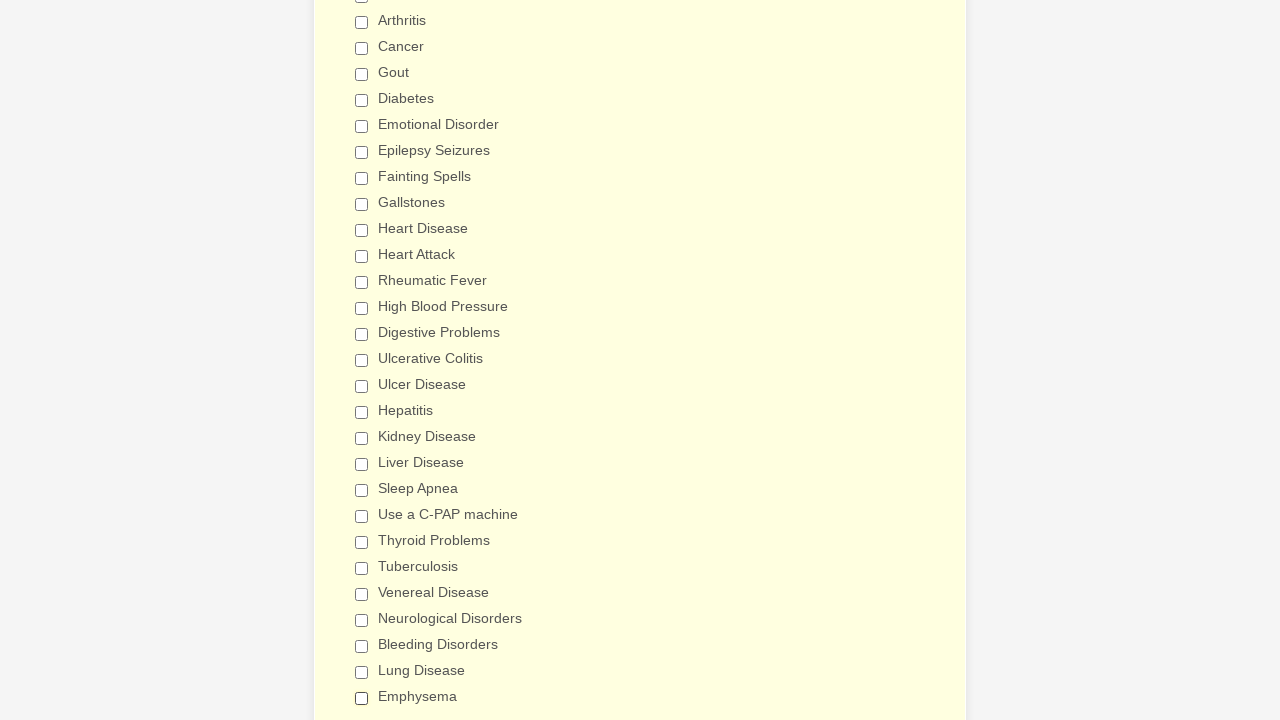

Verified checkbox 3 is deselected
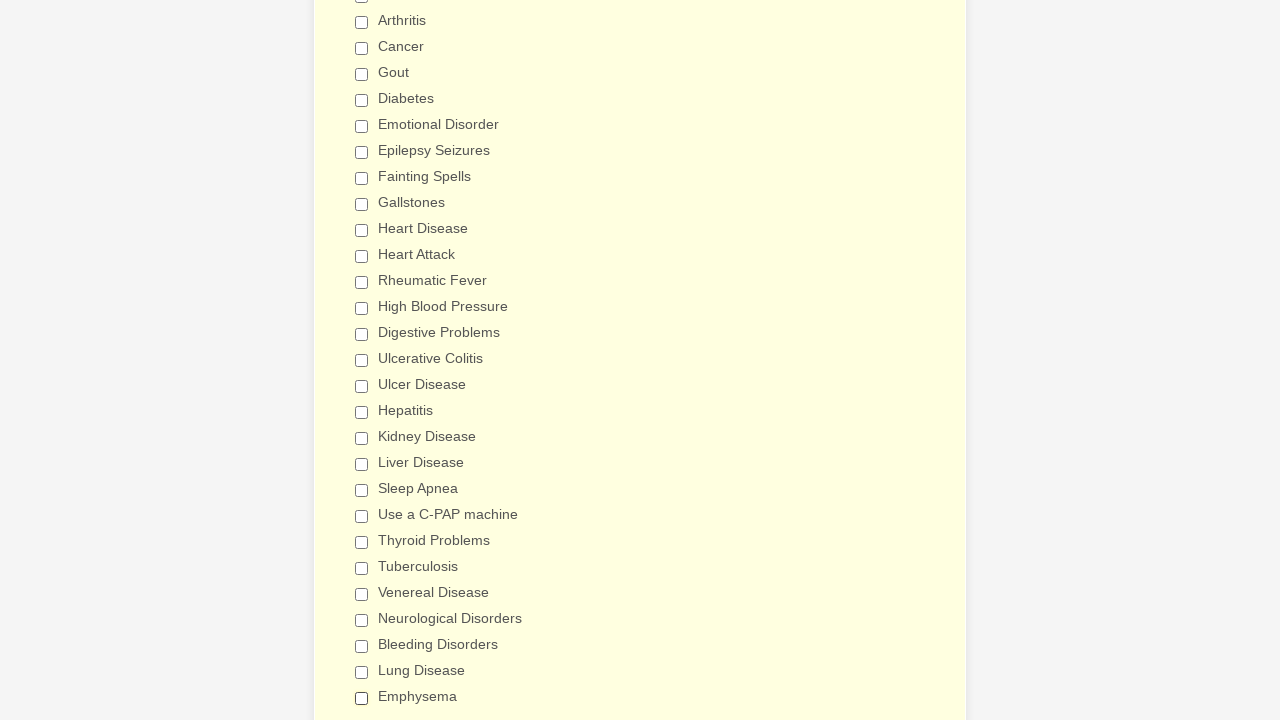

Verified checkbox 4 is deselected
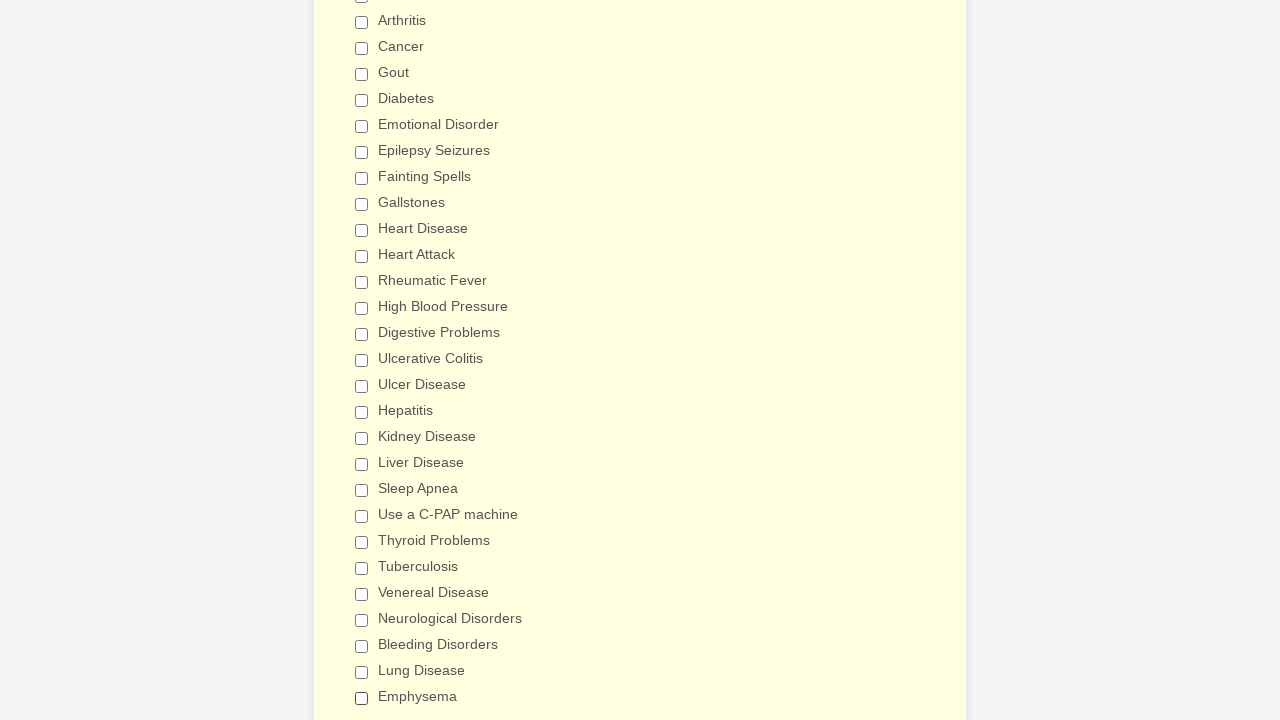

Verified checkbox 5 is deselected
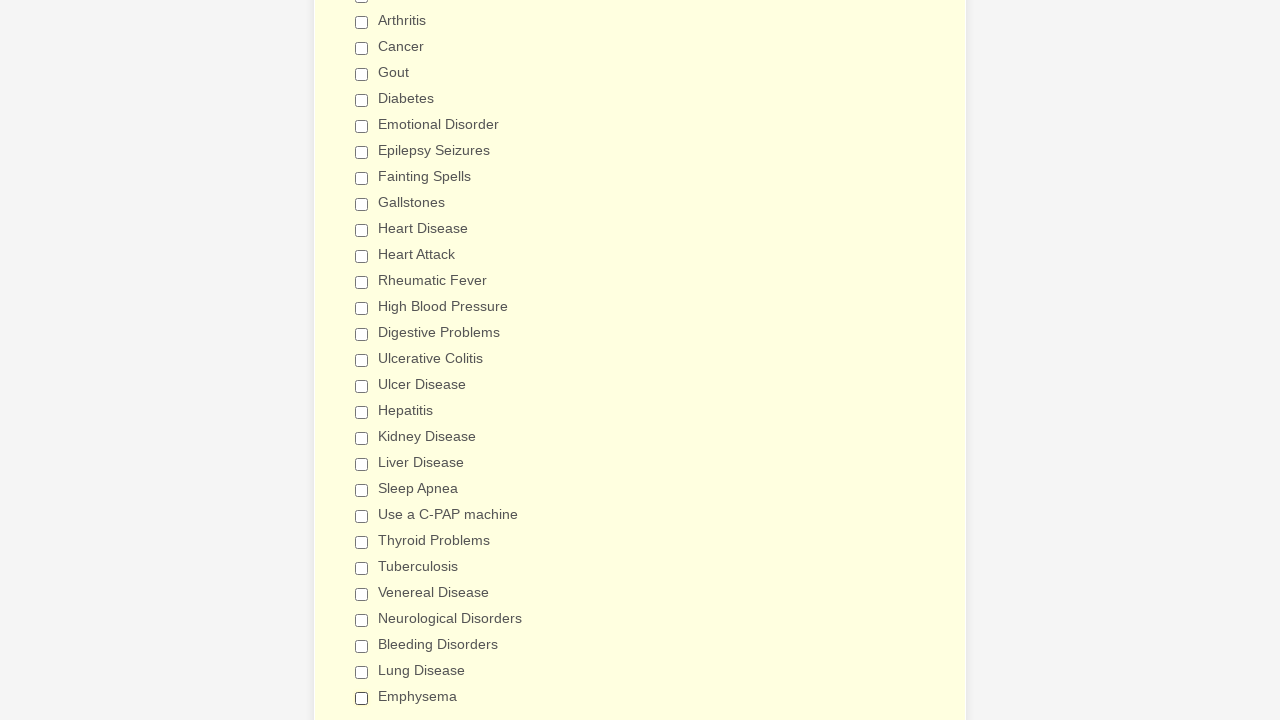

Verified checkbox 6 is deselected
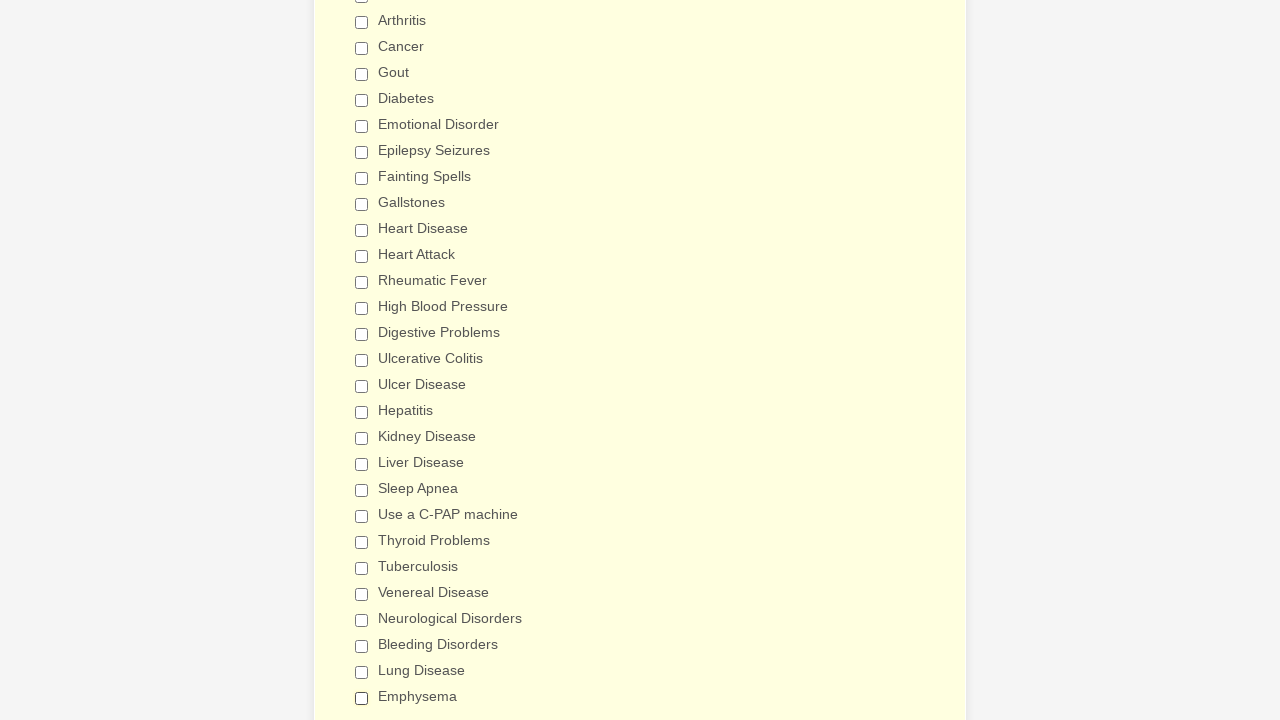

Verified checkbox 7 is deselected
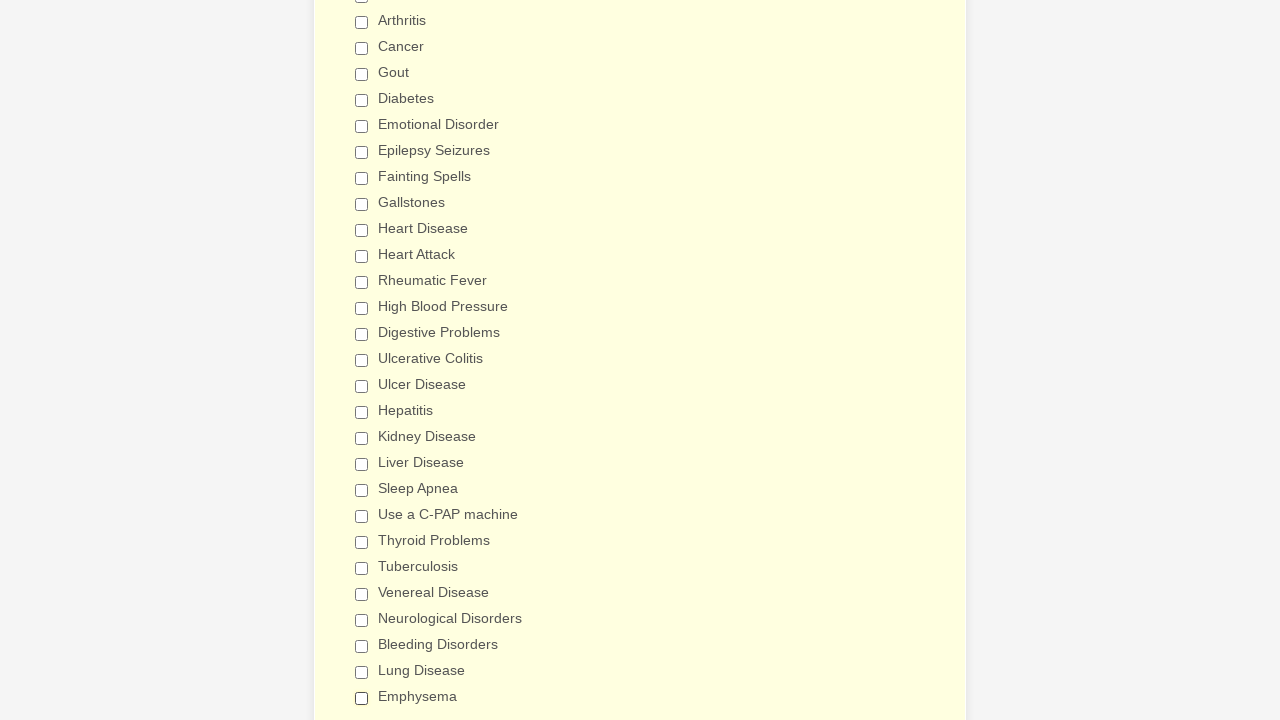

Verified checkbox 8 is deselected
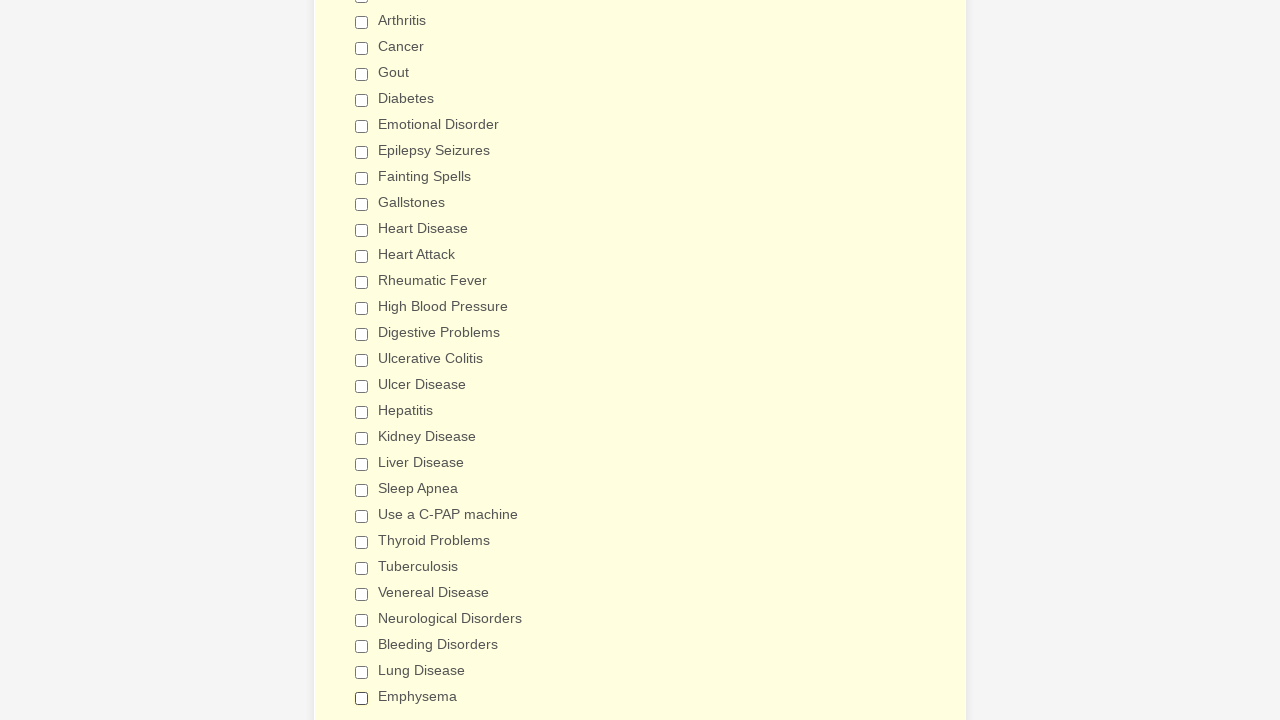

Verified checkbox 9 is deselected
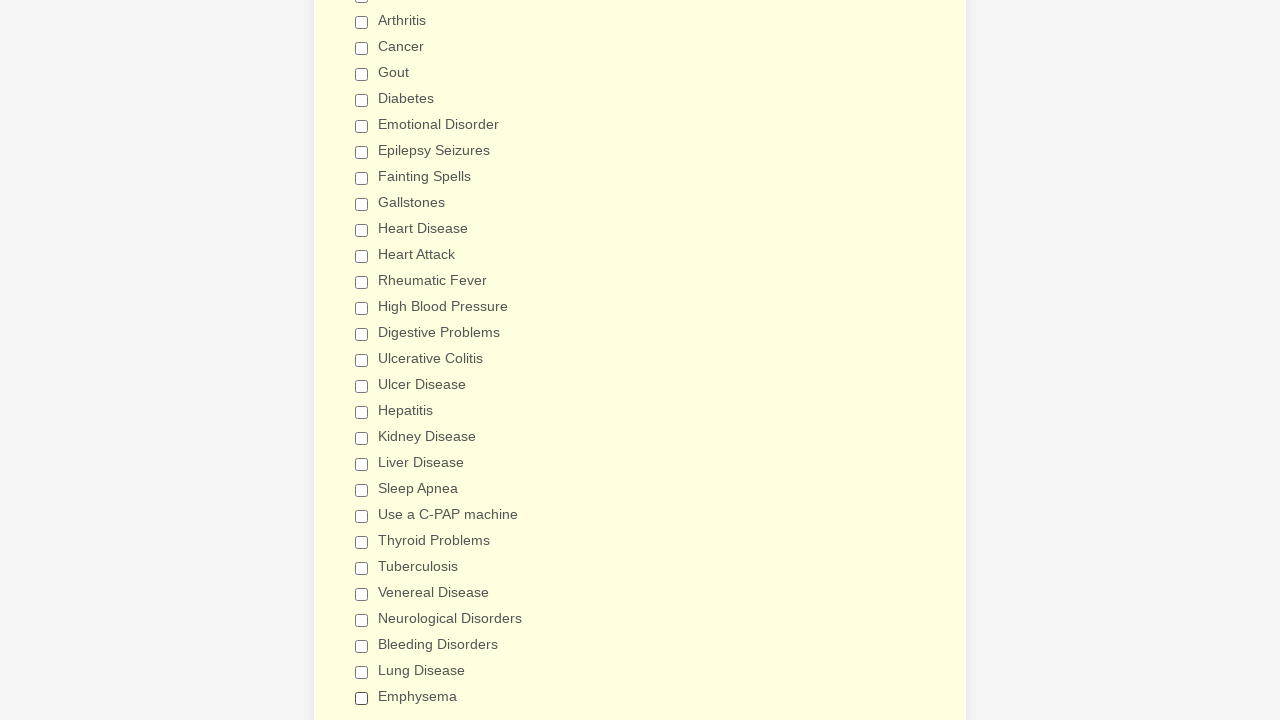

Verified checkbox 10 is deselected
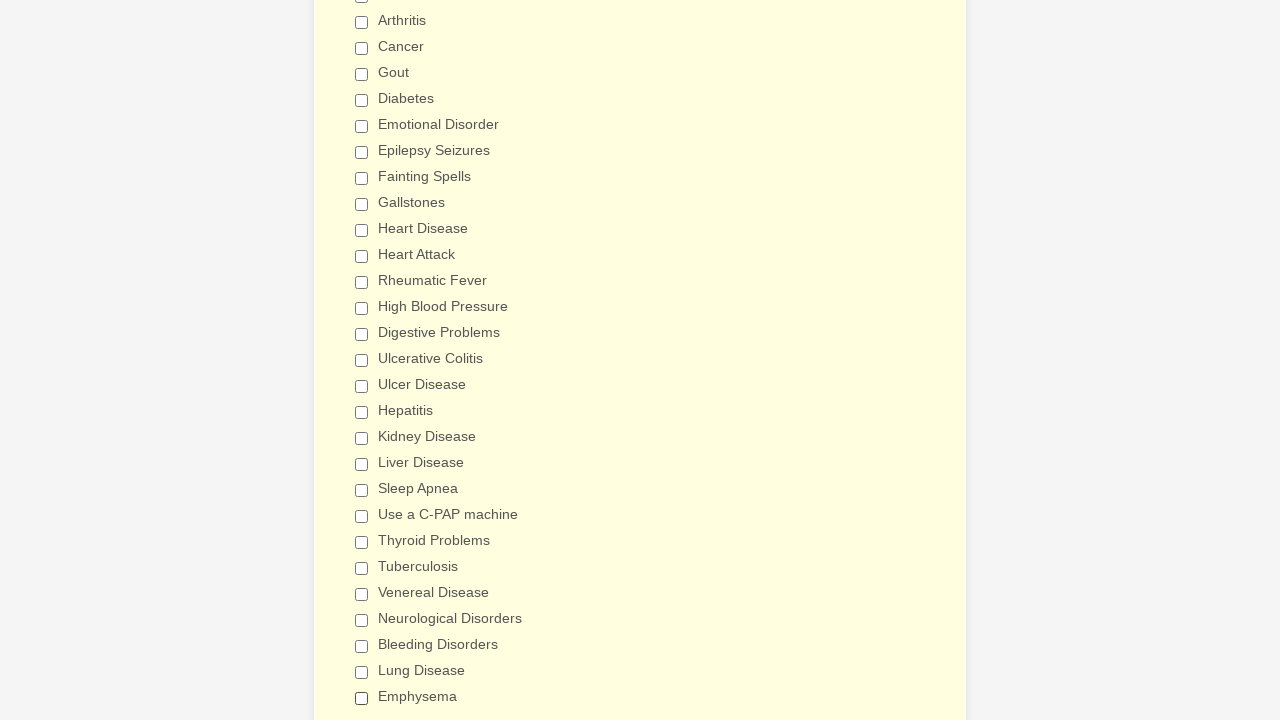

Verified checkbox 11 is deselected
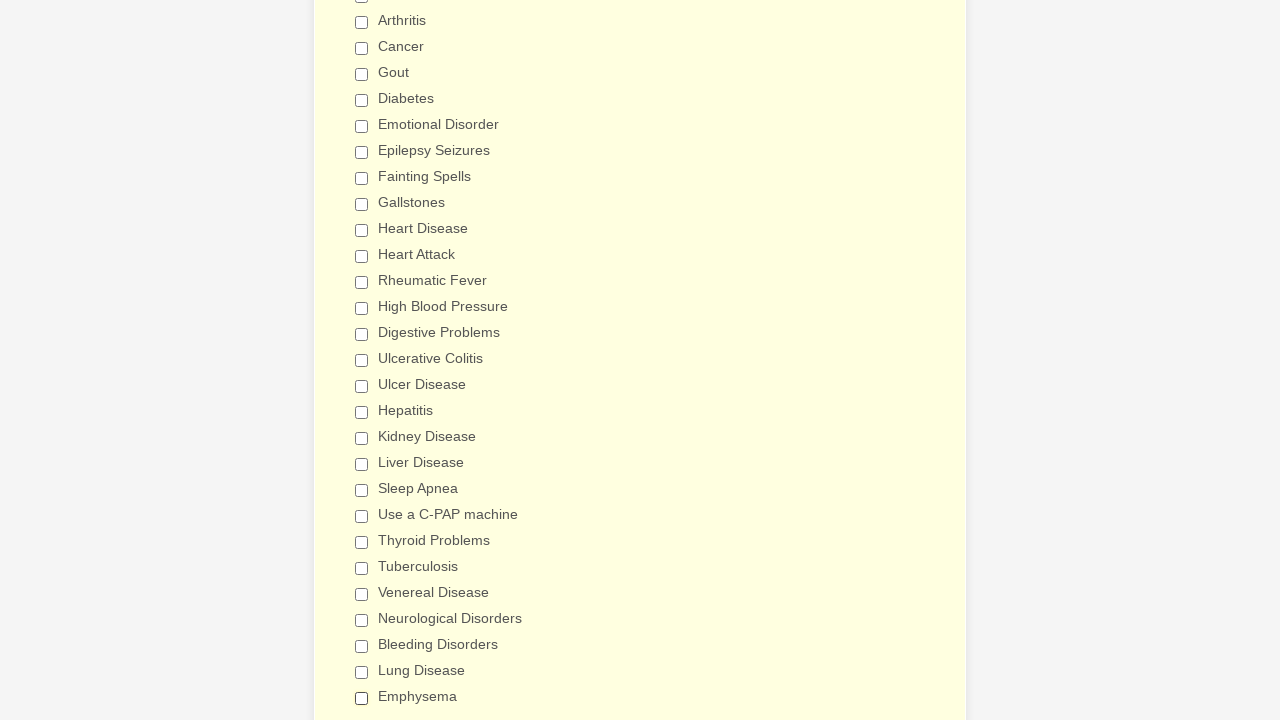

Verified checkbox 12 is deselected
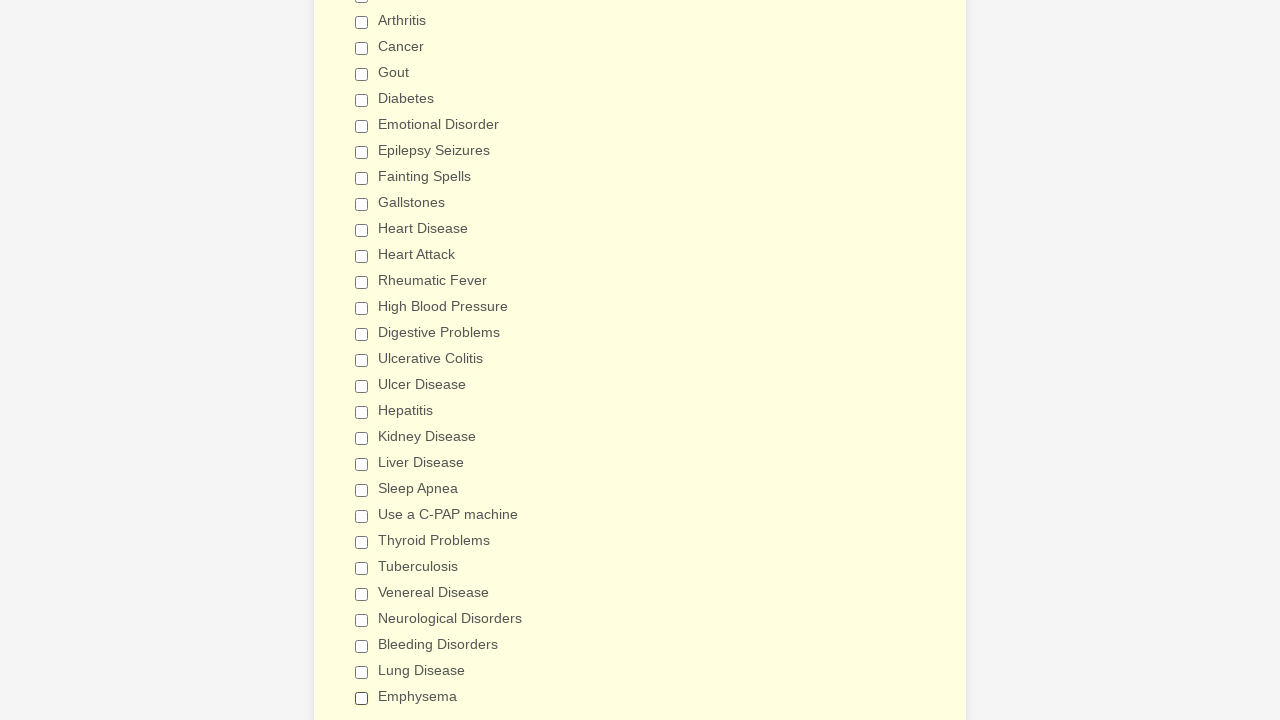

Verified checkbox 13 is deselected
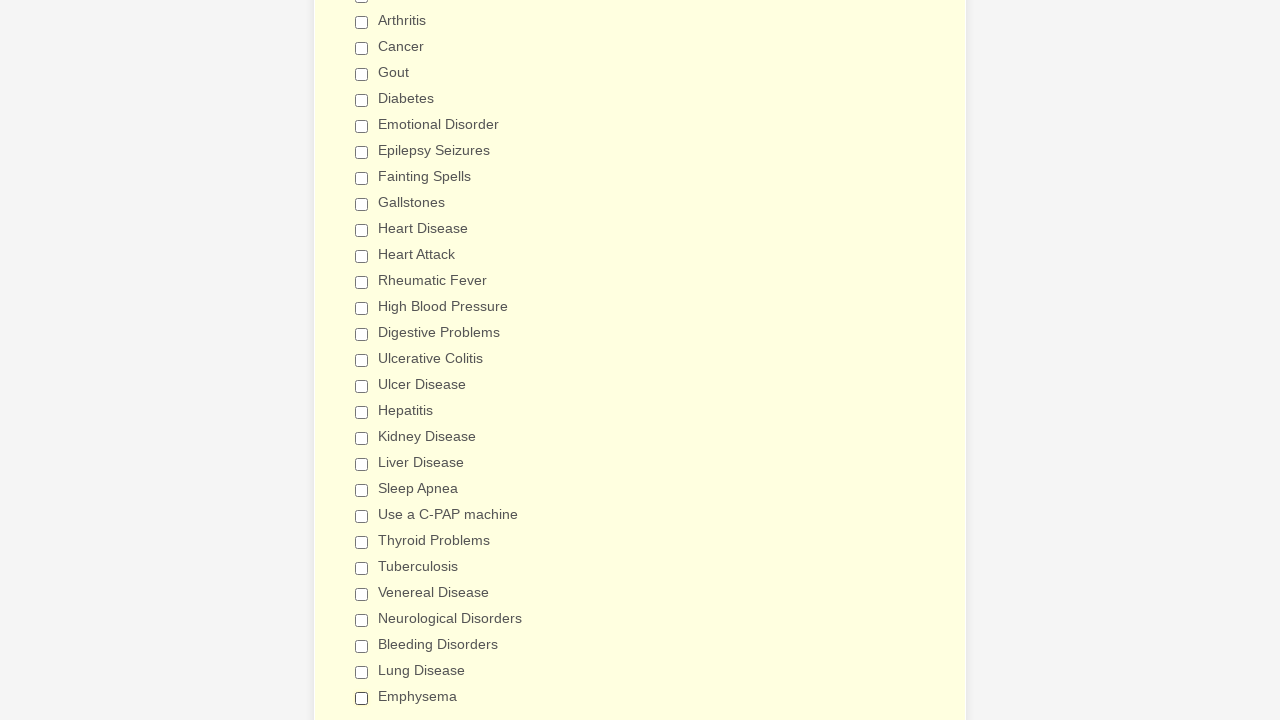

Verified checkbox 14 is deselected
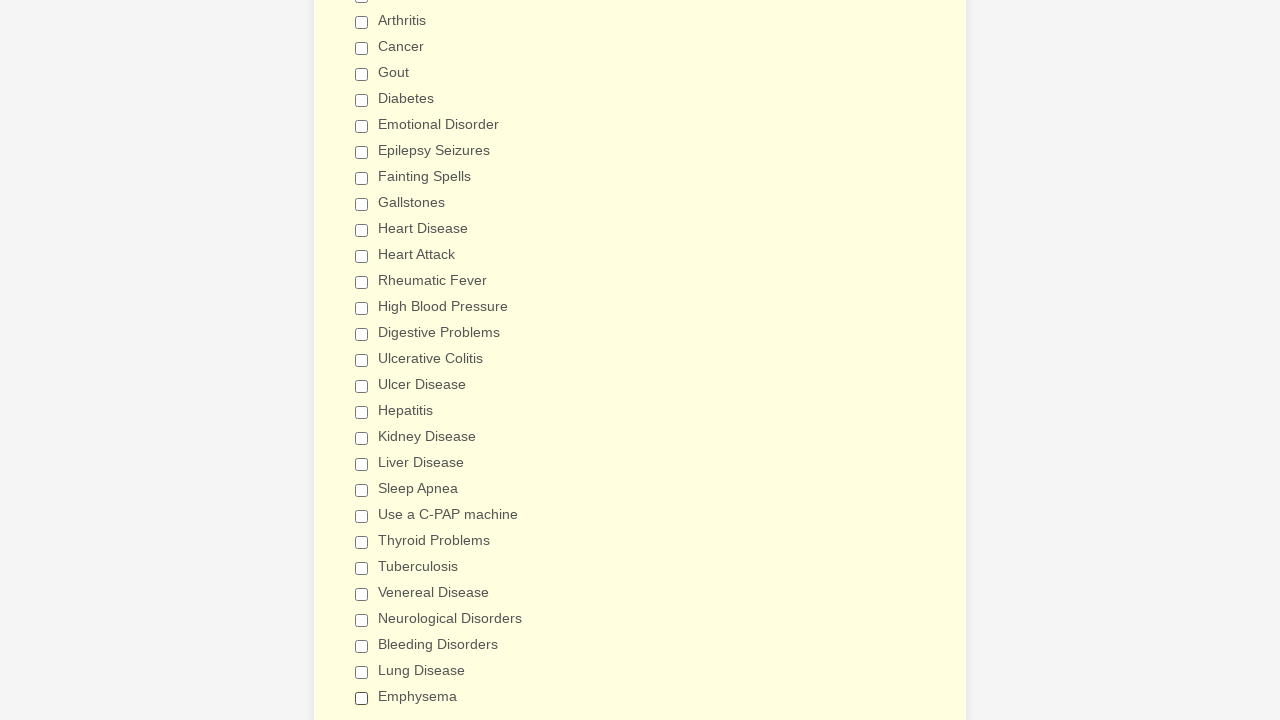

Verified checkbox 15 is deselected
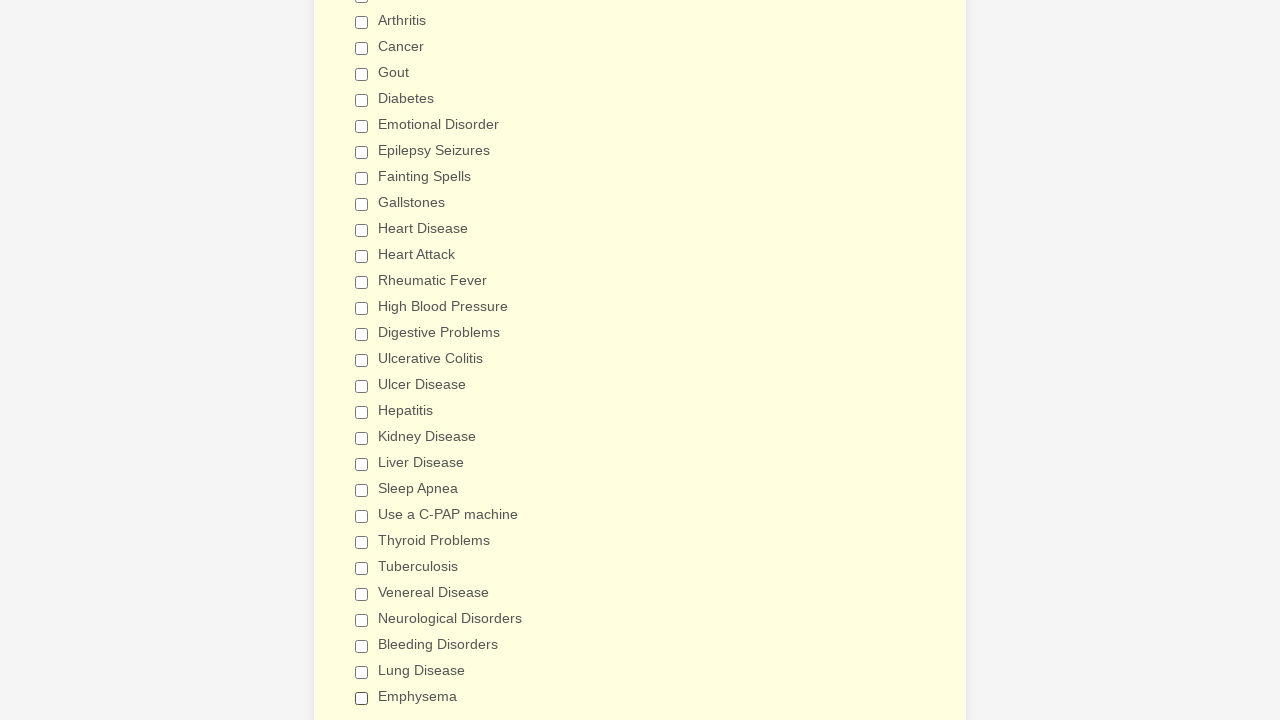

Verified checkbox 16 is deselected
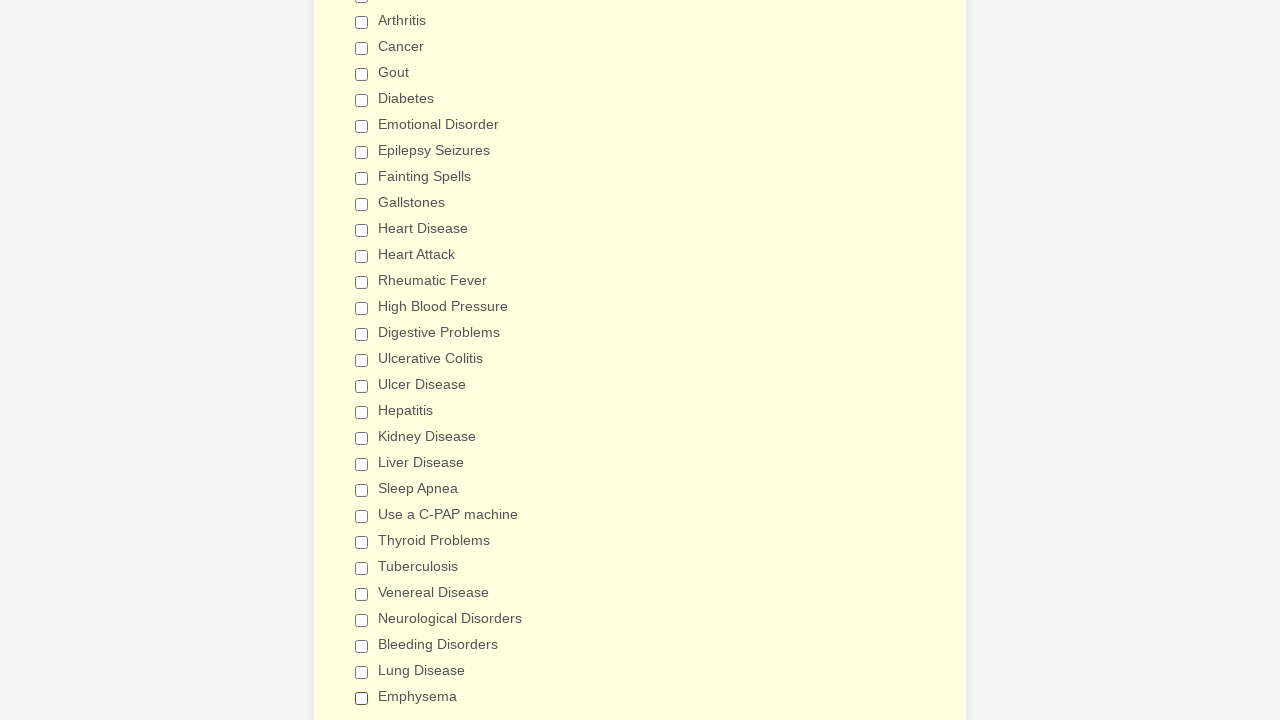

Verified checkbox 17 is deselected
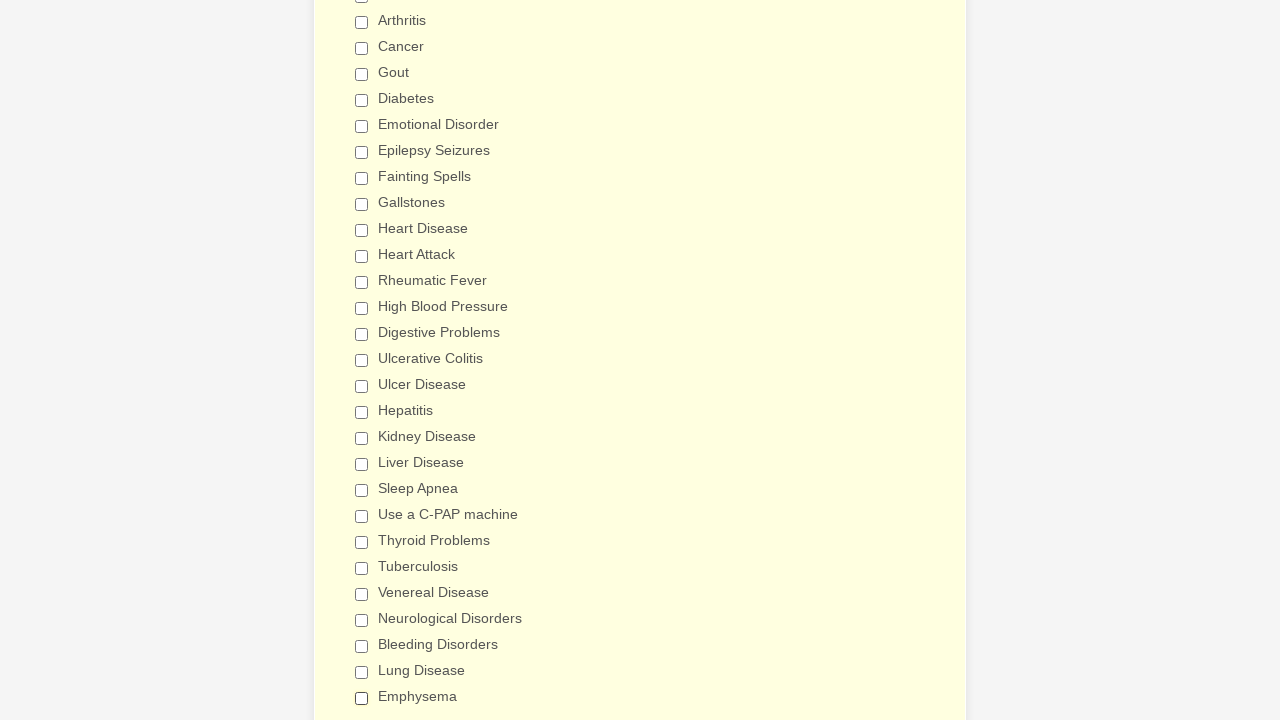

Verified checkbox 18 is deselected
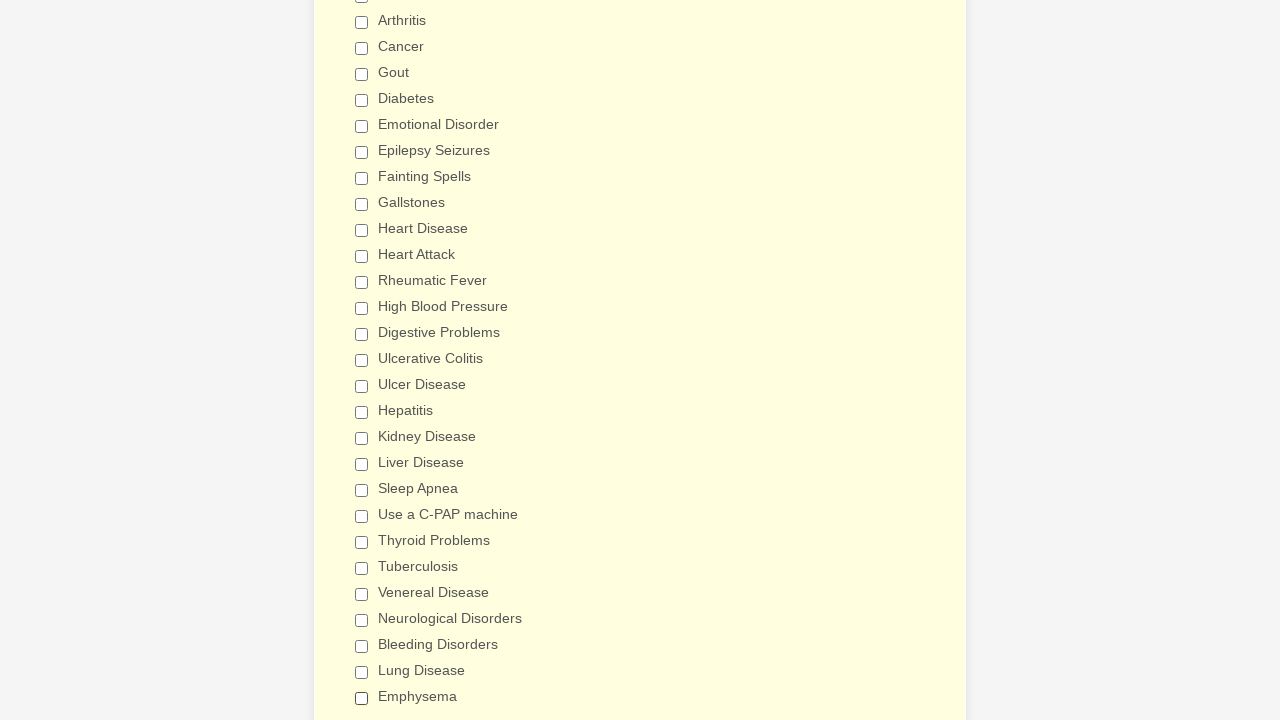

Verified checkbox 19 is deselected
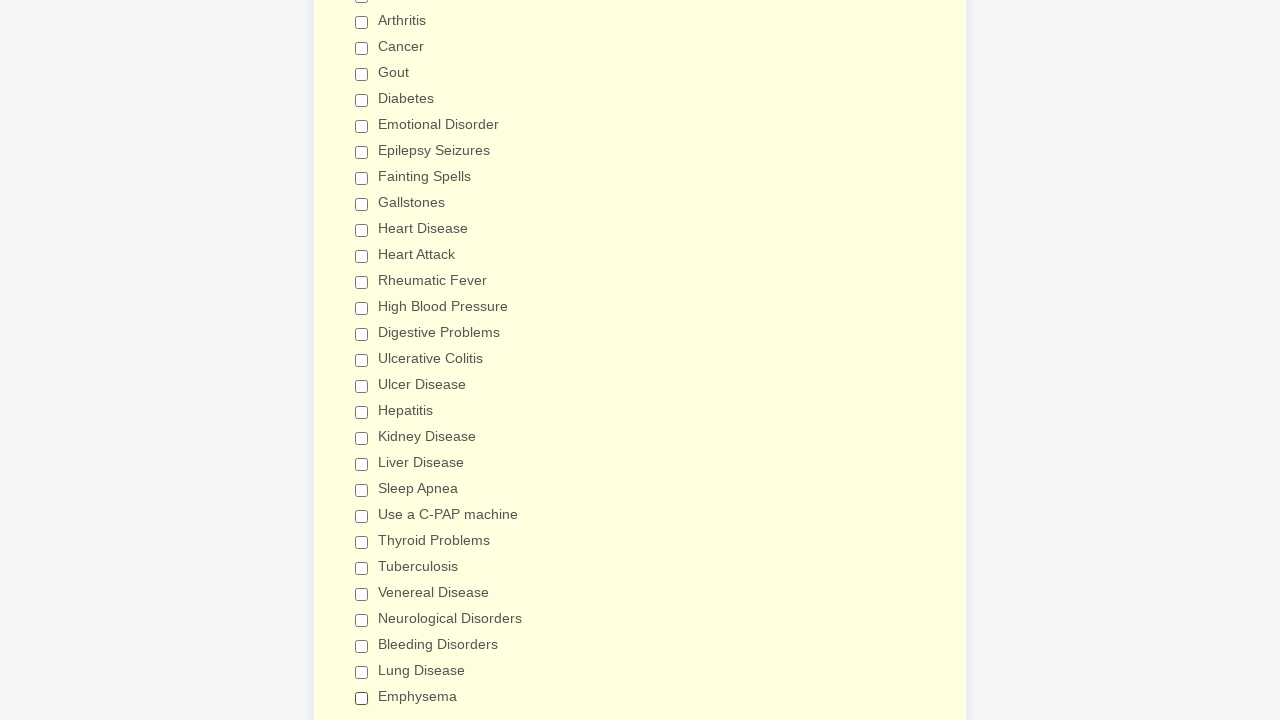

Verified checkbox 20 is deselected
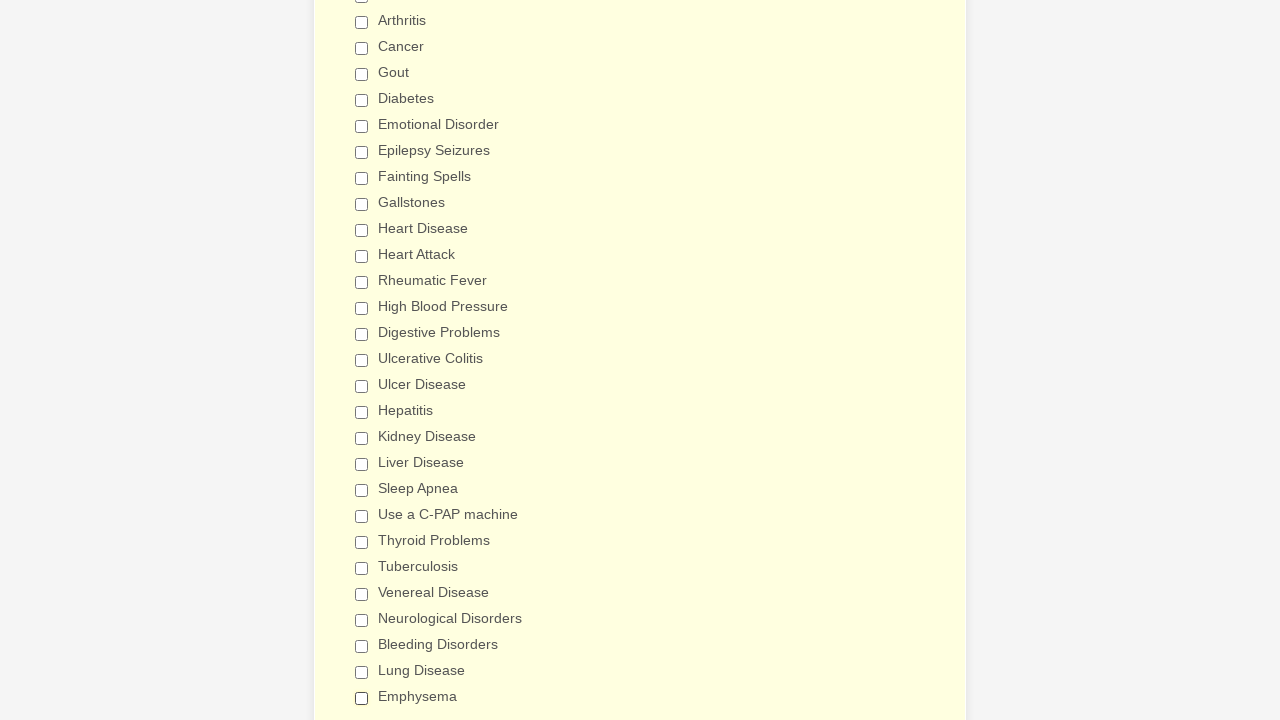

Verified checkbox 21 is deselected
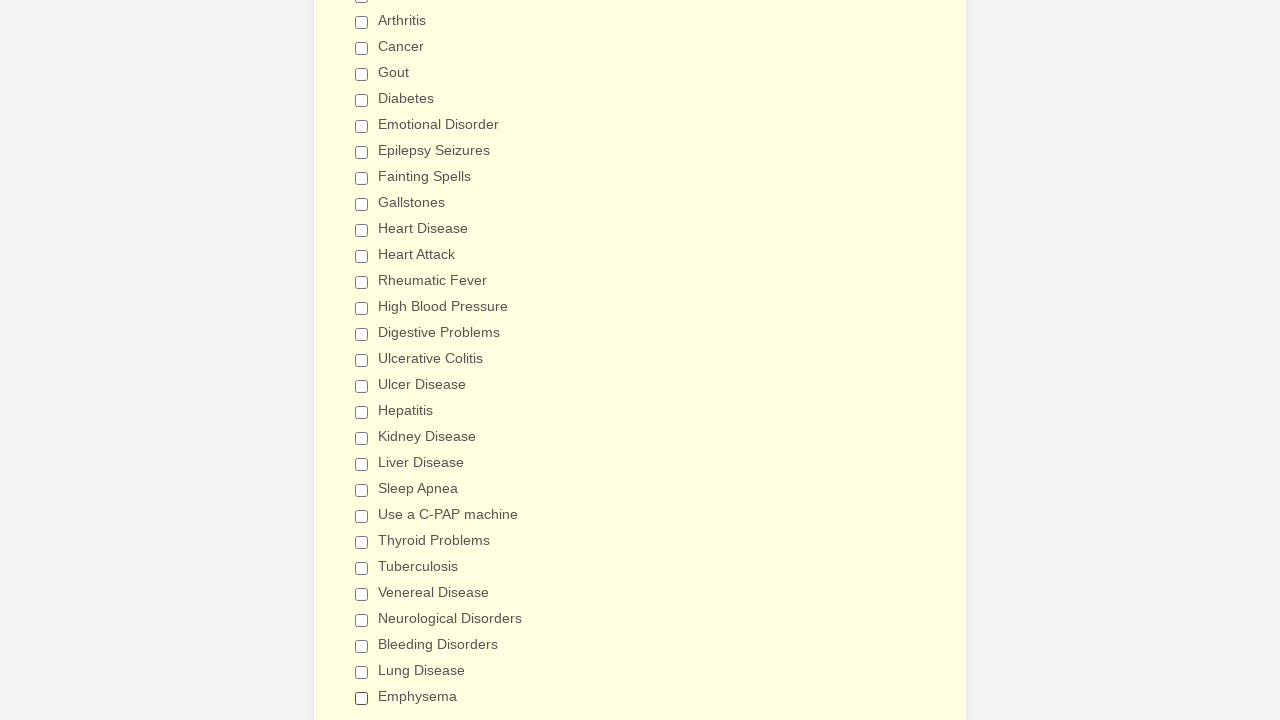

Verified checkbox 22 is deselected
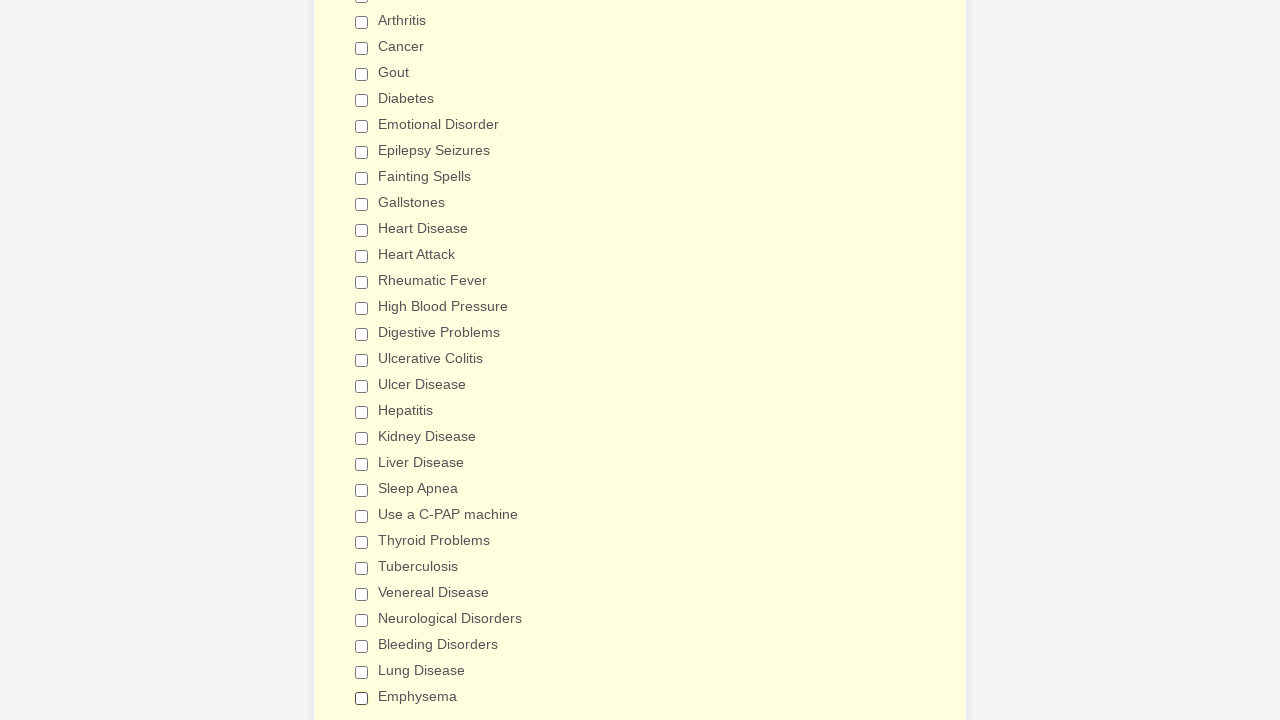

Verified checkbox 23 is deselected
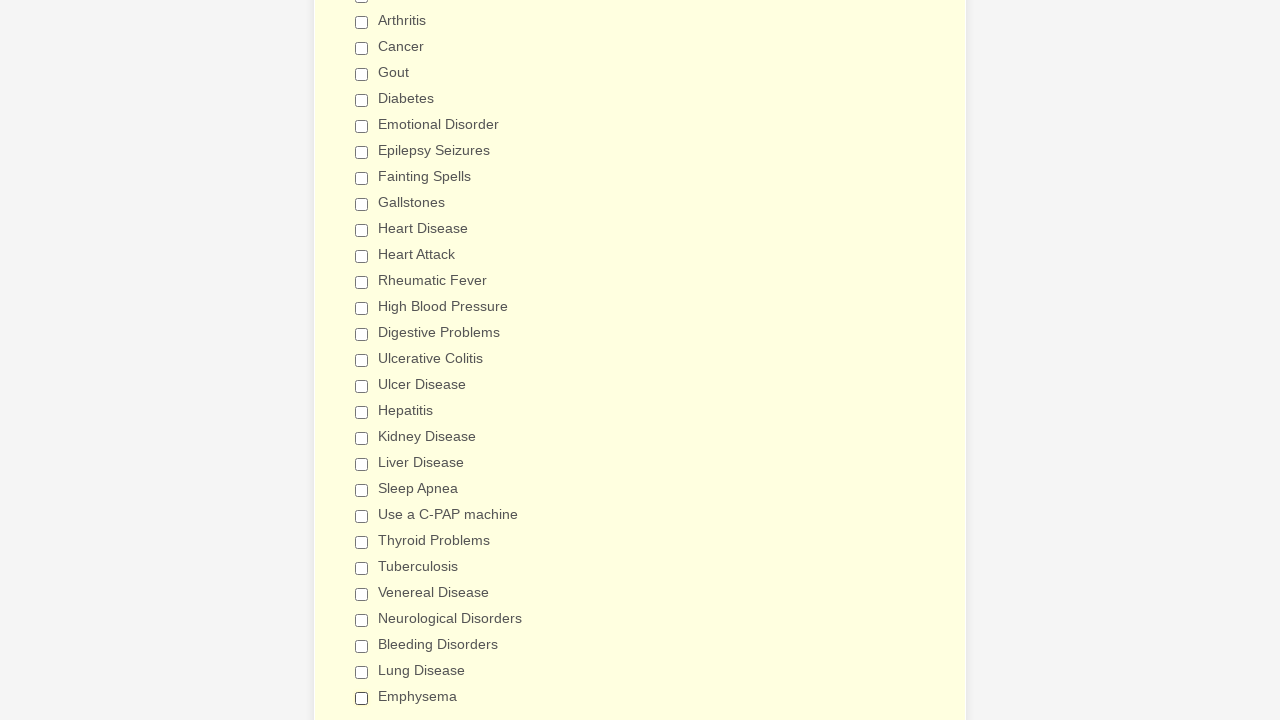

Verified checkbox 24 is deselected
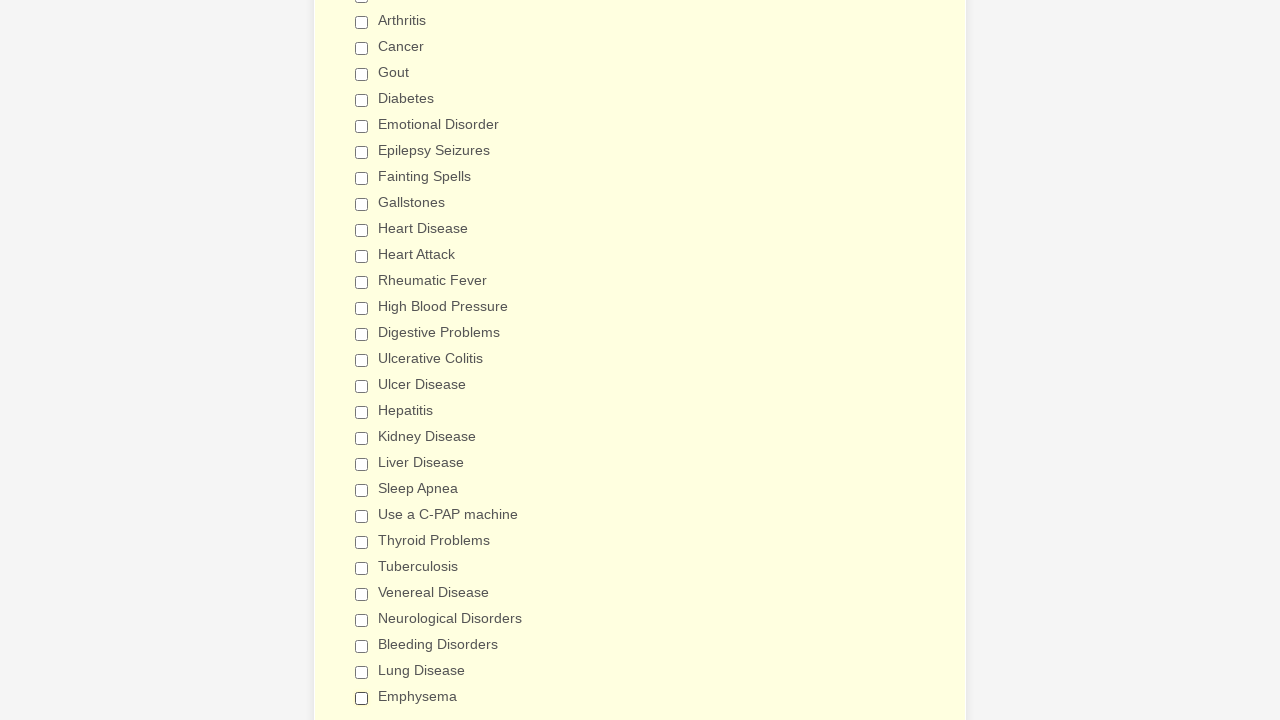

Verified checkbox 25 is deselected
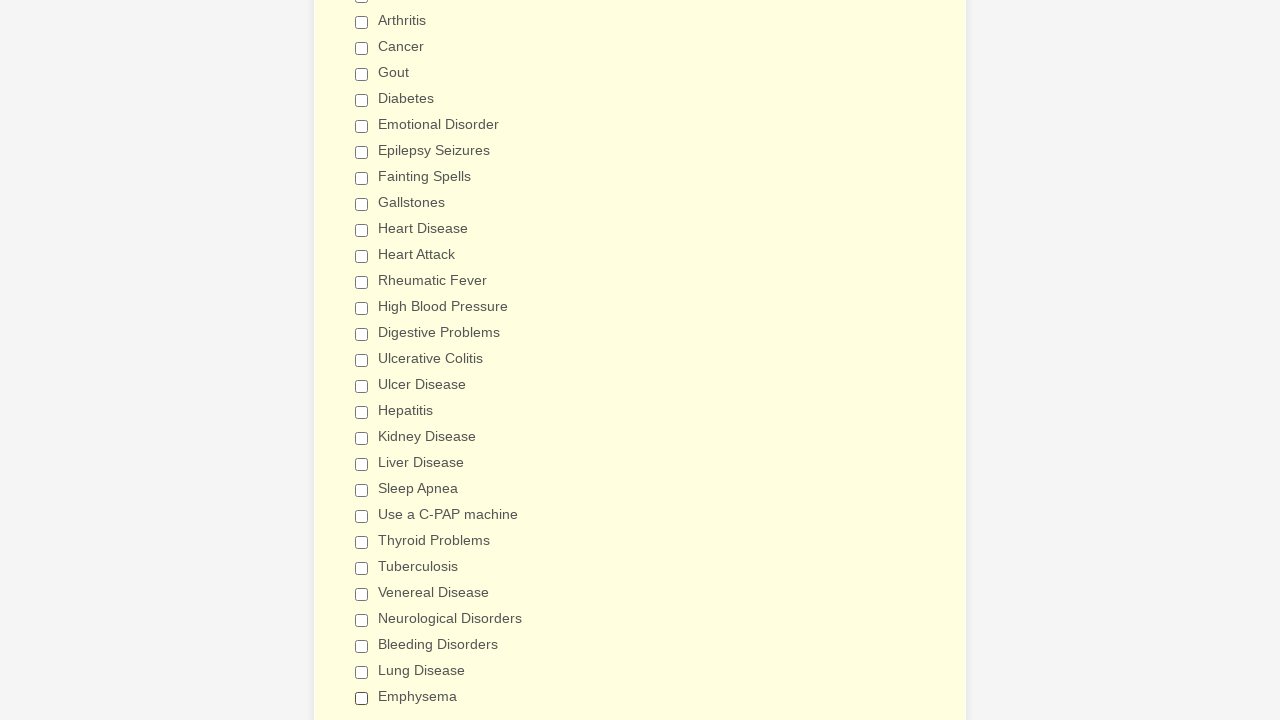

Verified checkbox 26 is deselected
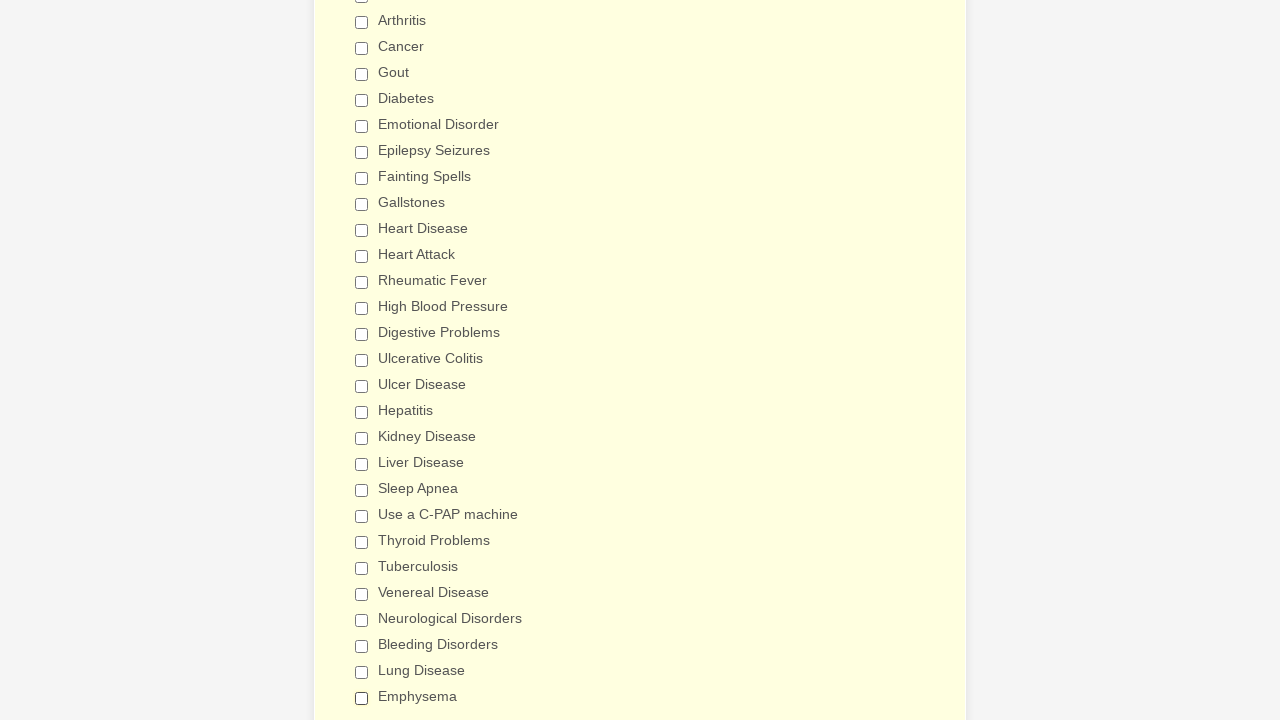

Verified checkbox 27 is deselected
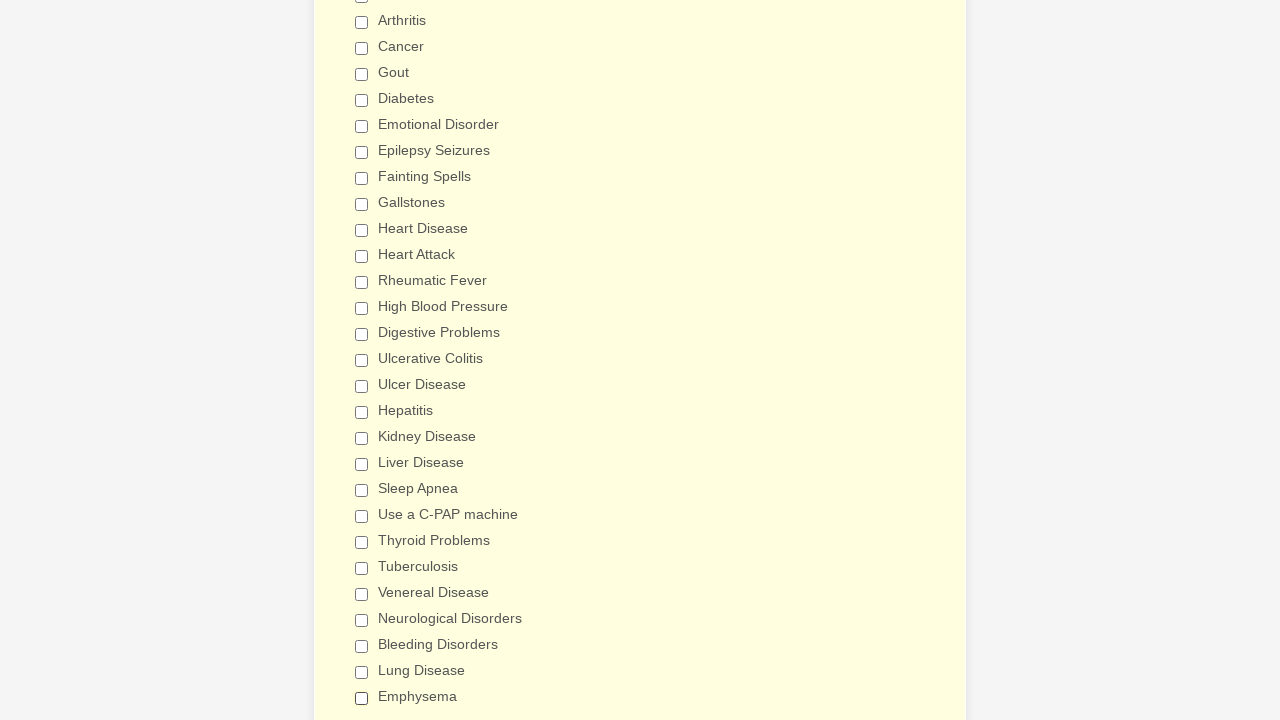

Verified checkbox 28 is deselected
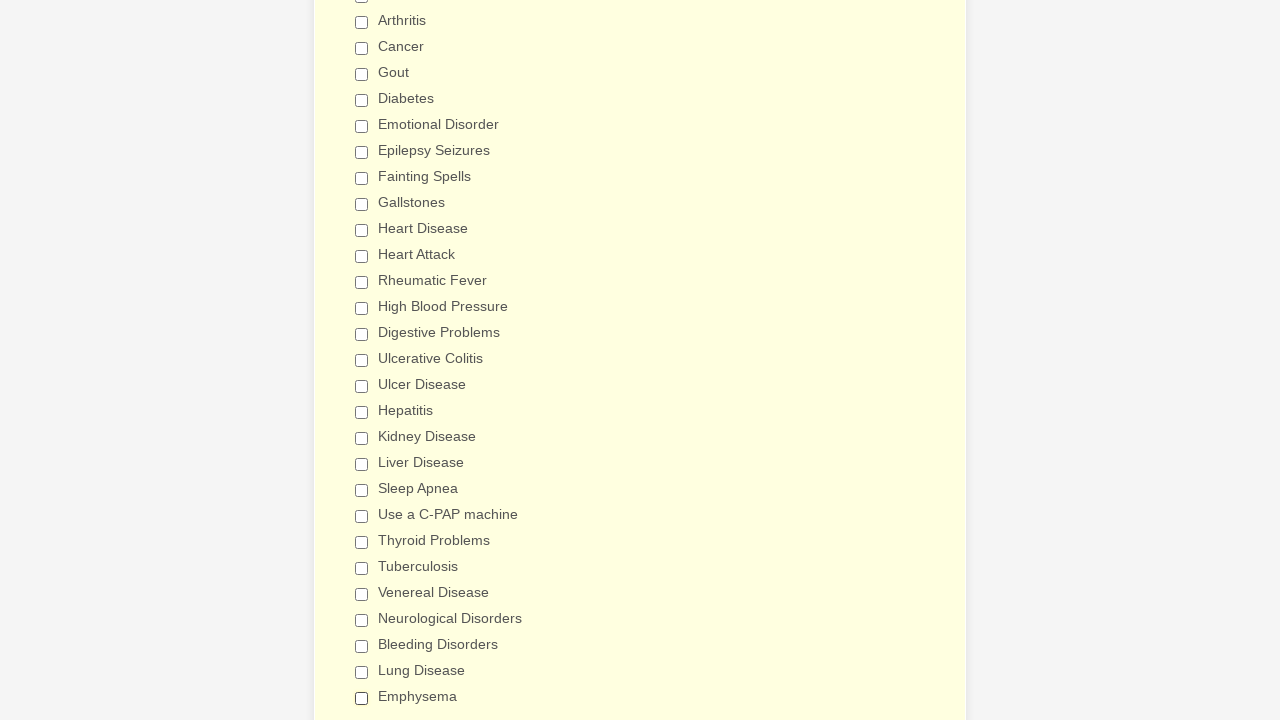

Verified checkbox 29 is deselected
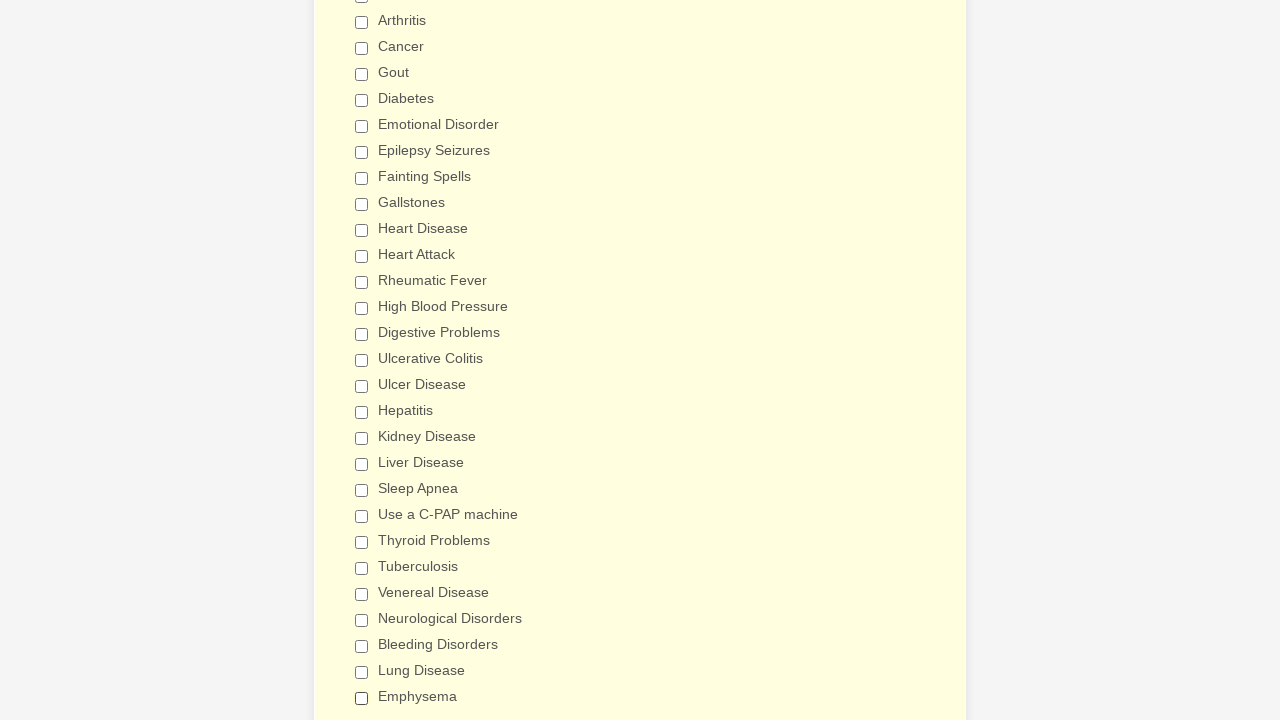

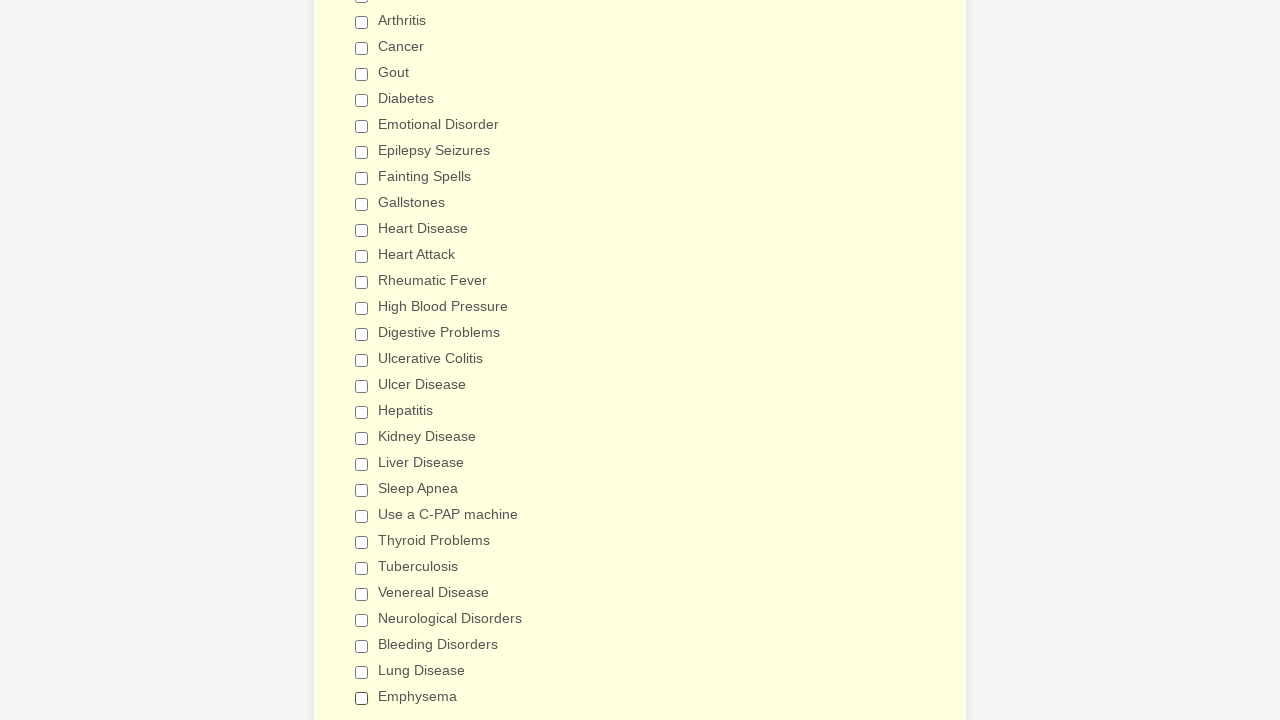